Tests filling a large form by locating all text input fields using XPath, filling each with test data, and submitting the form by clicking the submit button.

Starting URL: http://suninjuly.github.io/huge_form.html

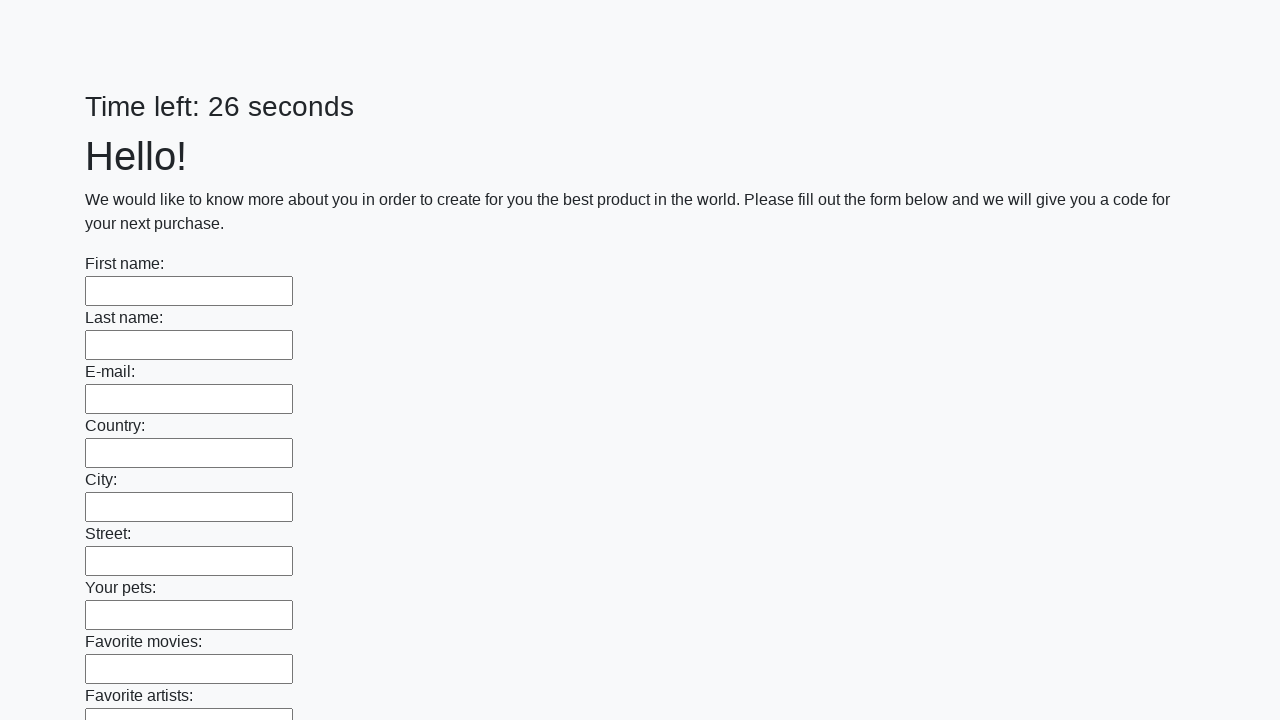

Located all text input fields using XPath
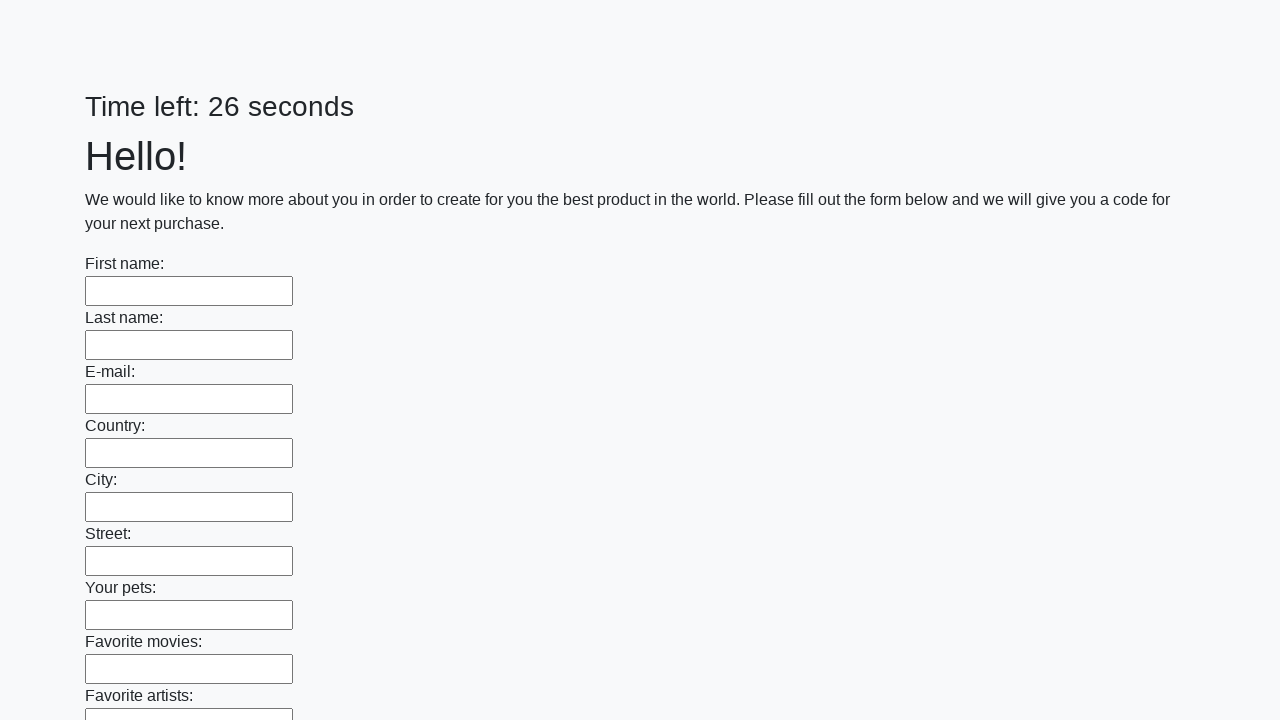

Filled a text input field with 'Test Answer 123' on xpath=//input[@type='text'] >> nth=0
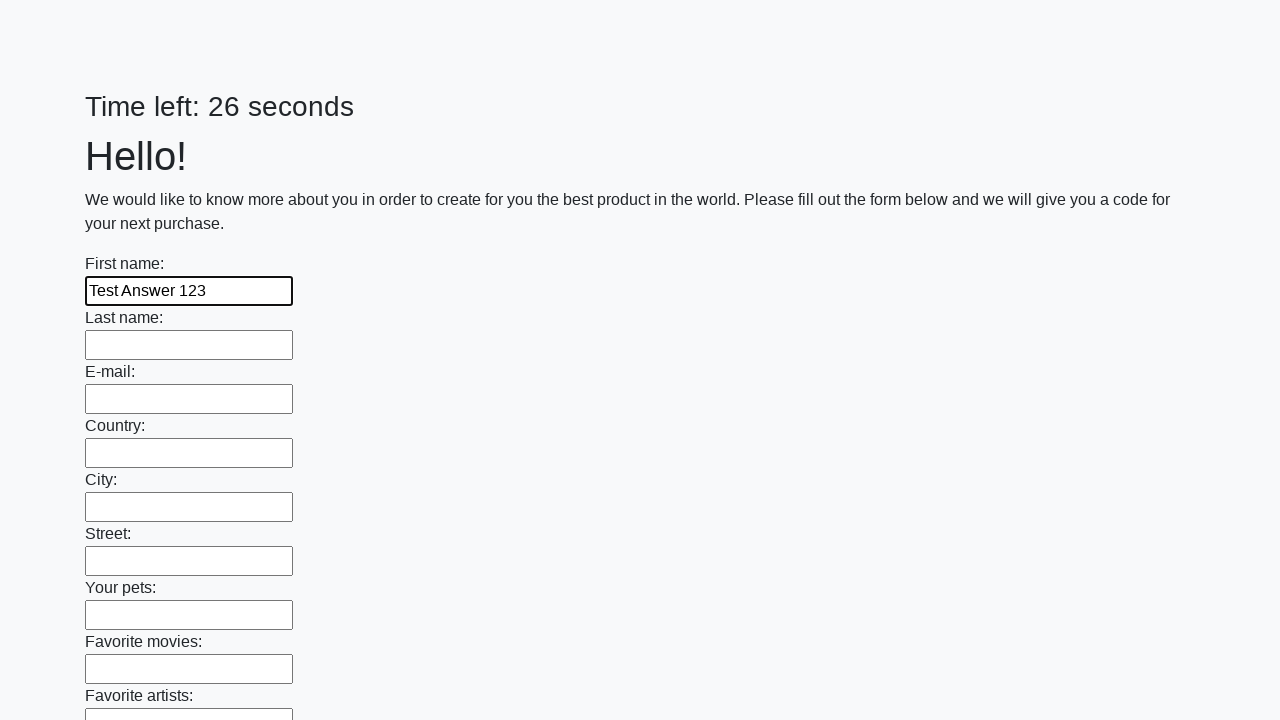

Filled a text input field with 'Test Answer 123' on xpath=//input[@type='text'] >> nth=1
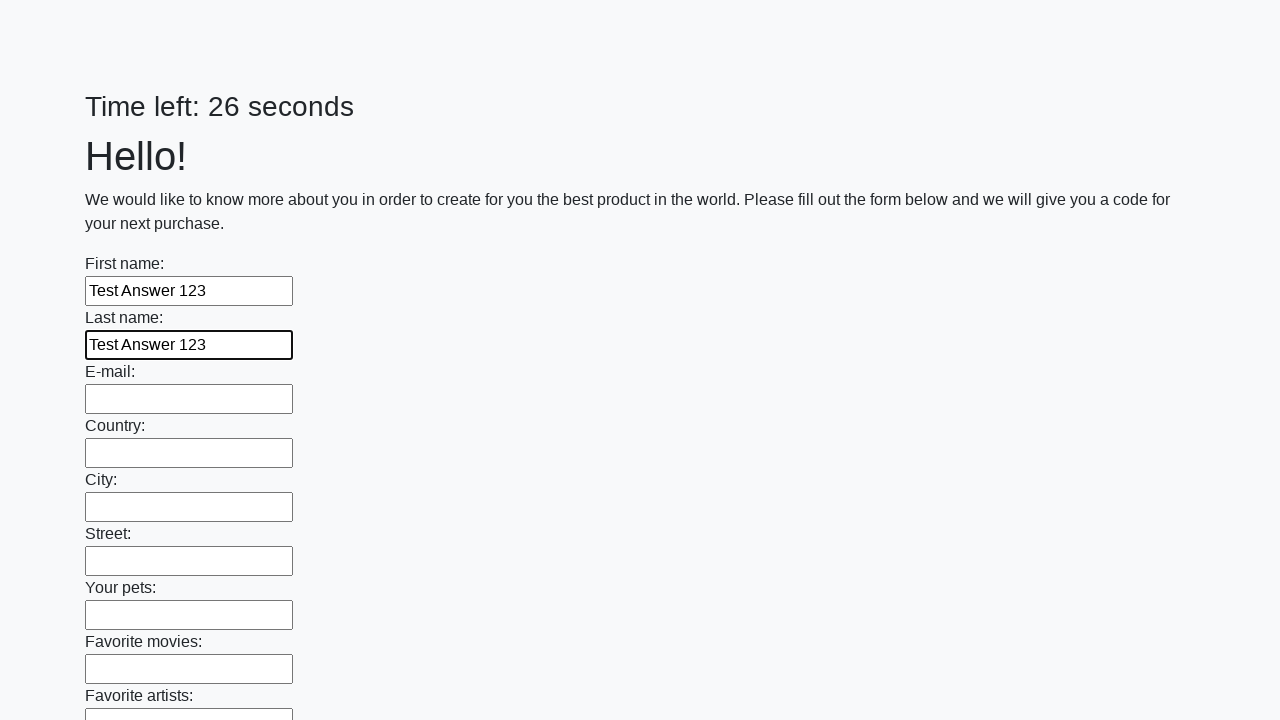

Filled a text input field with 'Test Answer 123' on xpath=//input[@type='text'] >> nth=2
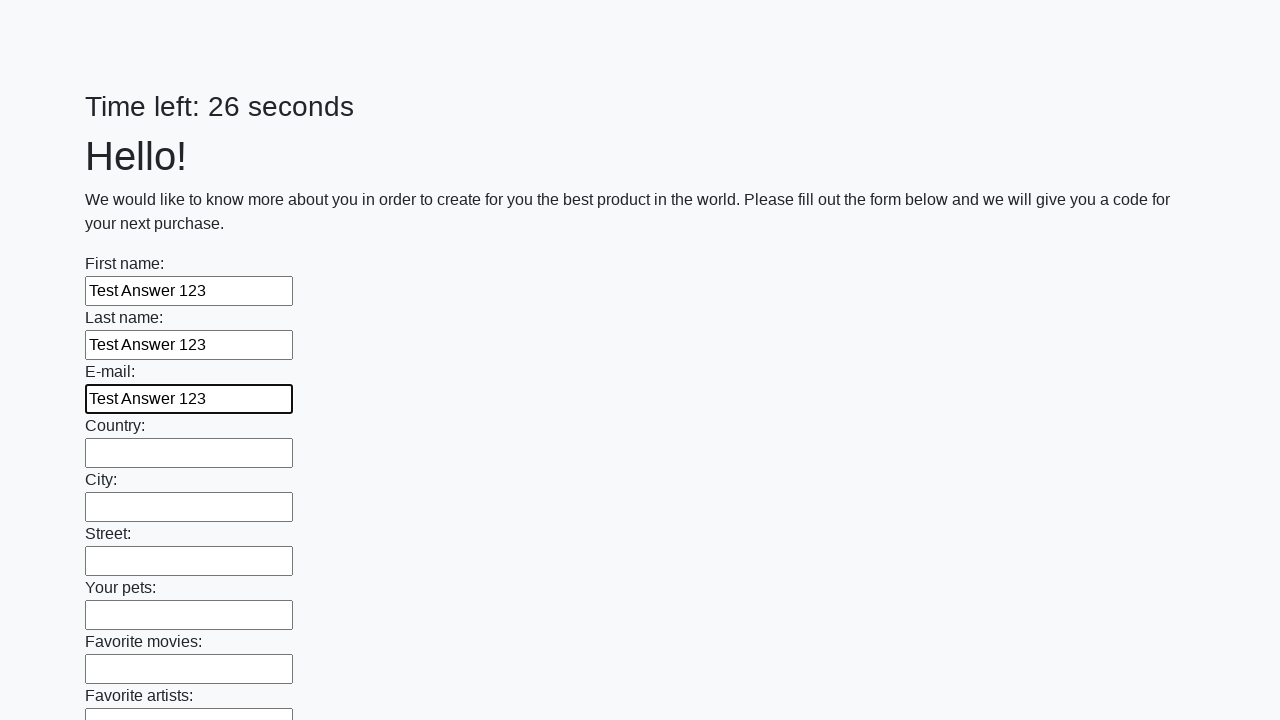

Filled a text input field with 'Test Answer 123' on xpath=//input[@type='text'] >> nth=3
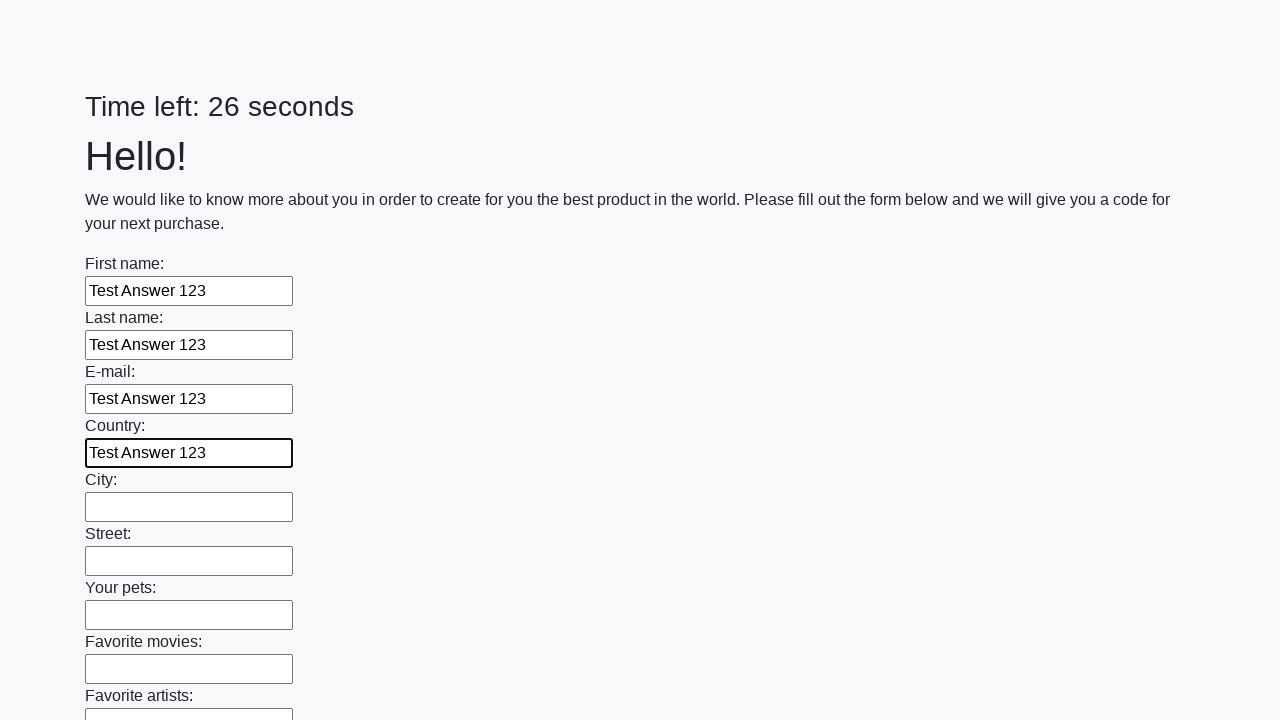

Filled a text input field with 'Test Answer 123' on xpath=//input[@type='text'] >> nth=4
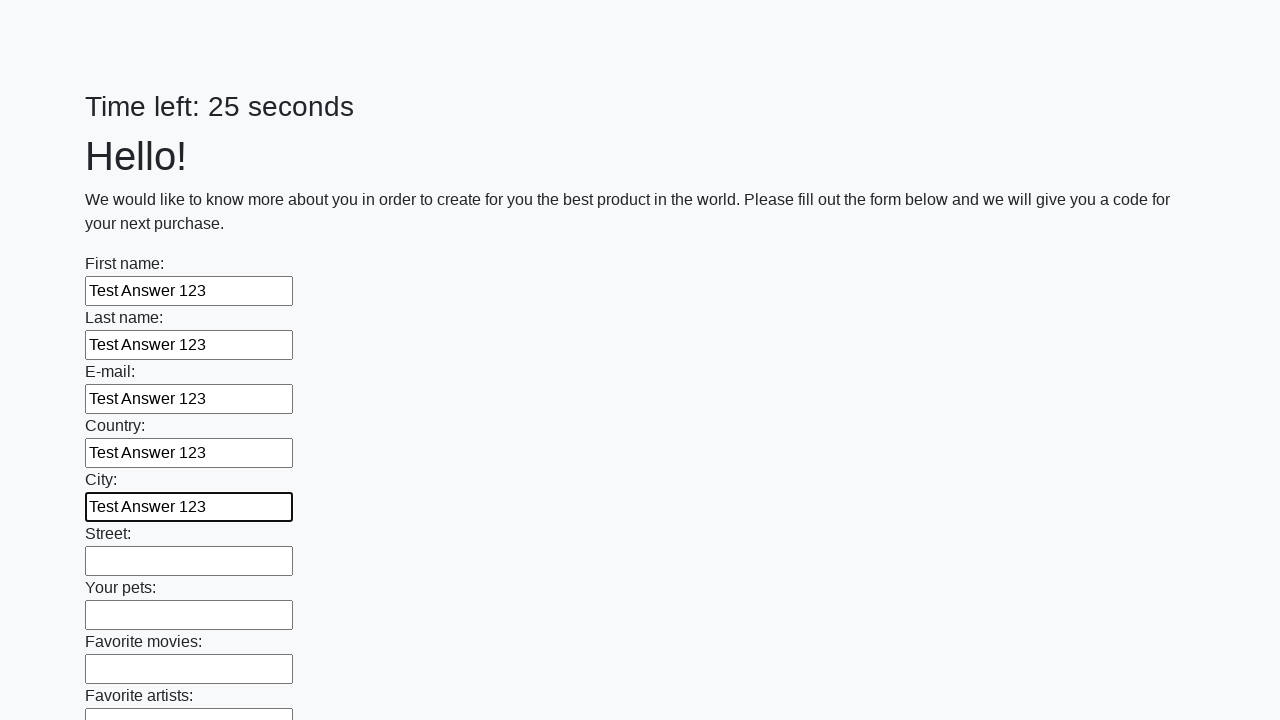

Filled a text input field with 'Test Answer 123' on xpath=//input[@type='text'] >> nth=5
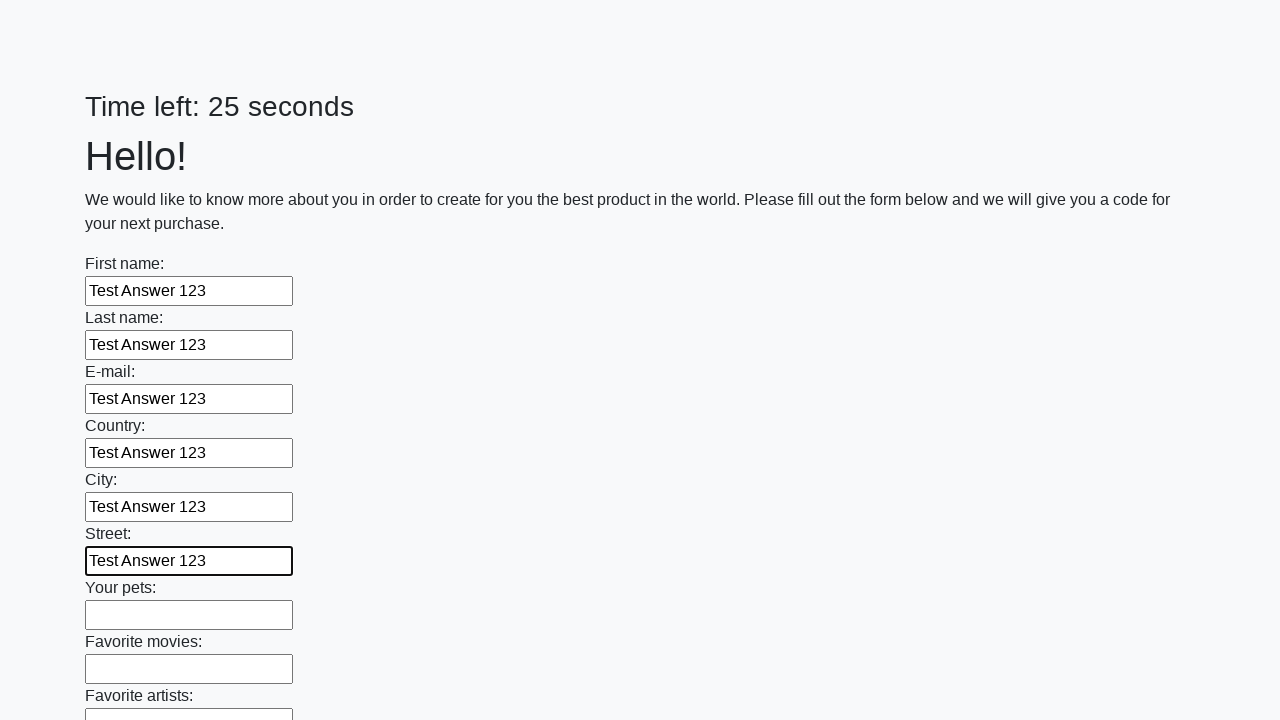

Filled a text input field with 'Test Answer 123' on xpath=//input[@type='text'] >> nth=6
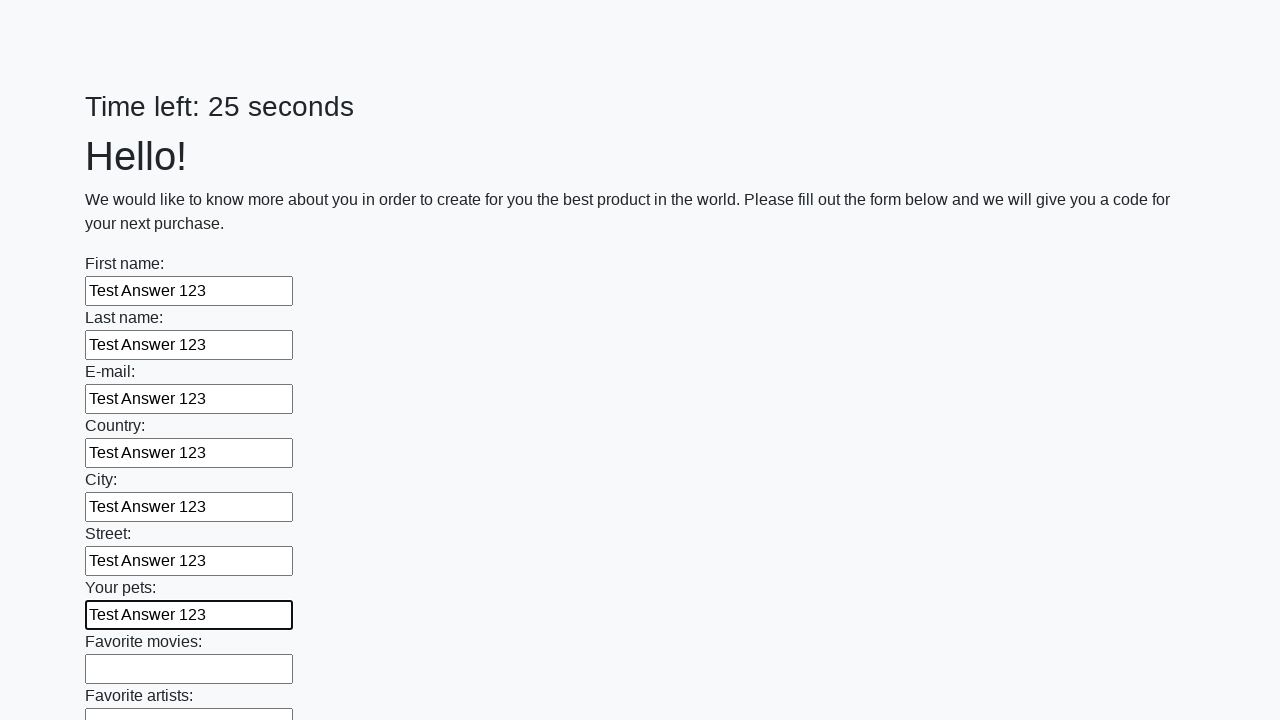

Filled a text input field with 'Test Answer 123' on xpath=//input[@type='text'] >> nth=7
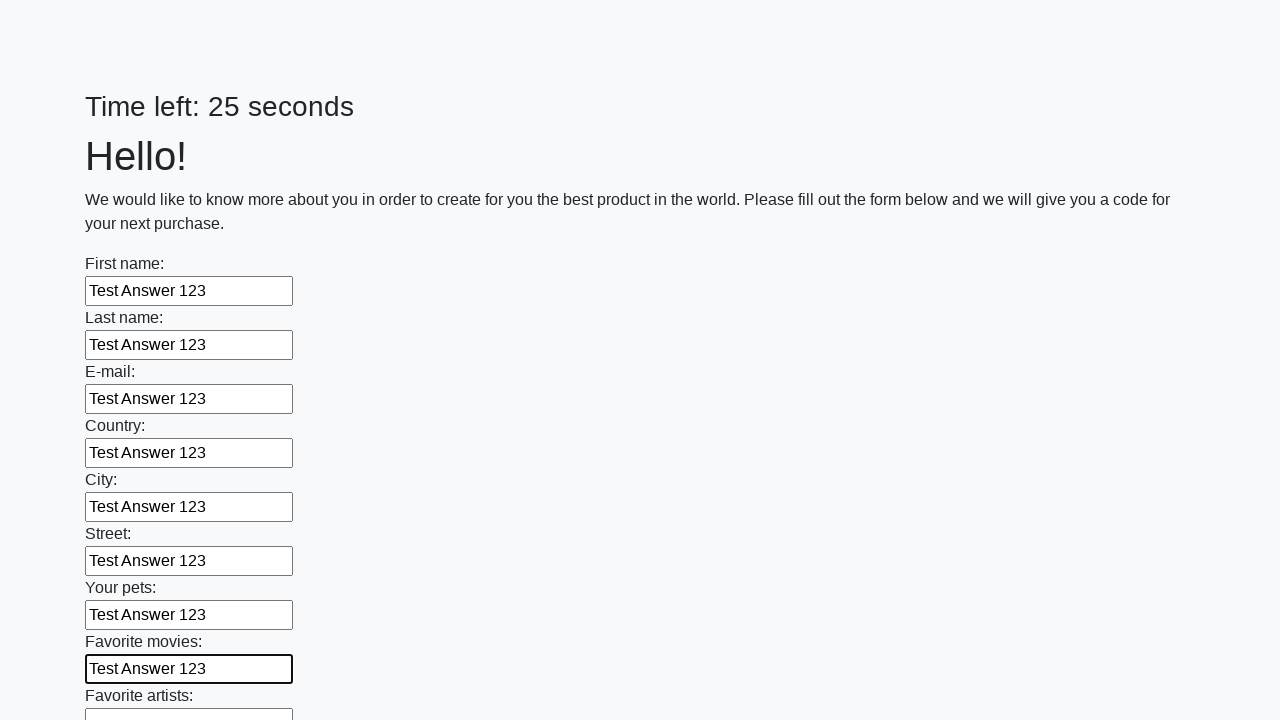

Filled a text input field with 'Test Answer 123' on xpath=//input[@type='text'] >> nth=8
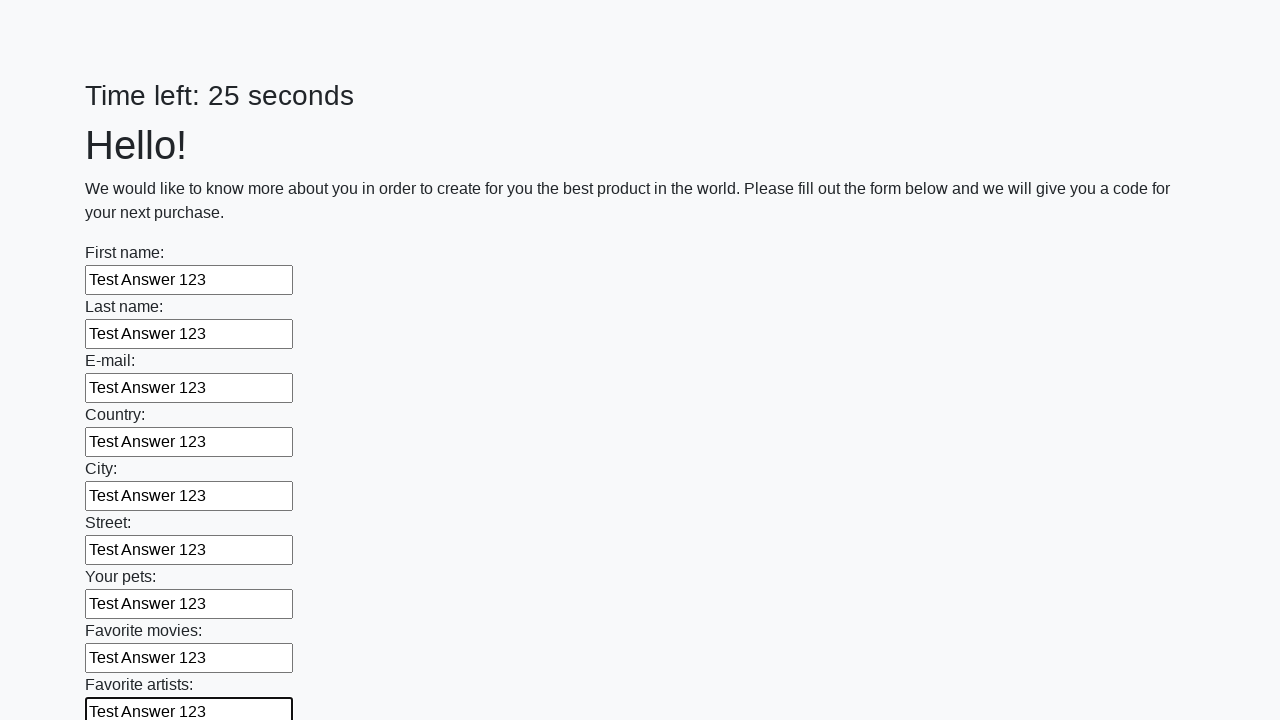

Filled a text input field with 'Test Answer 123' on xpath=//input[@type='text'] >> nth=9
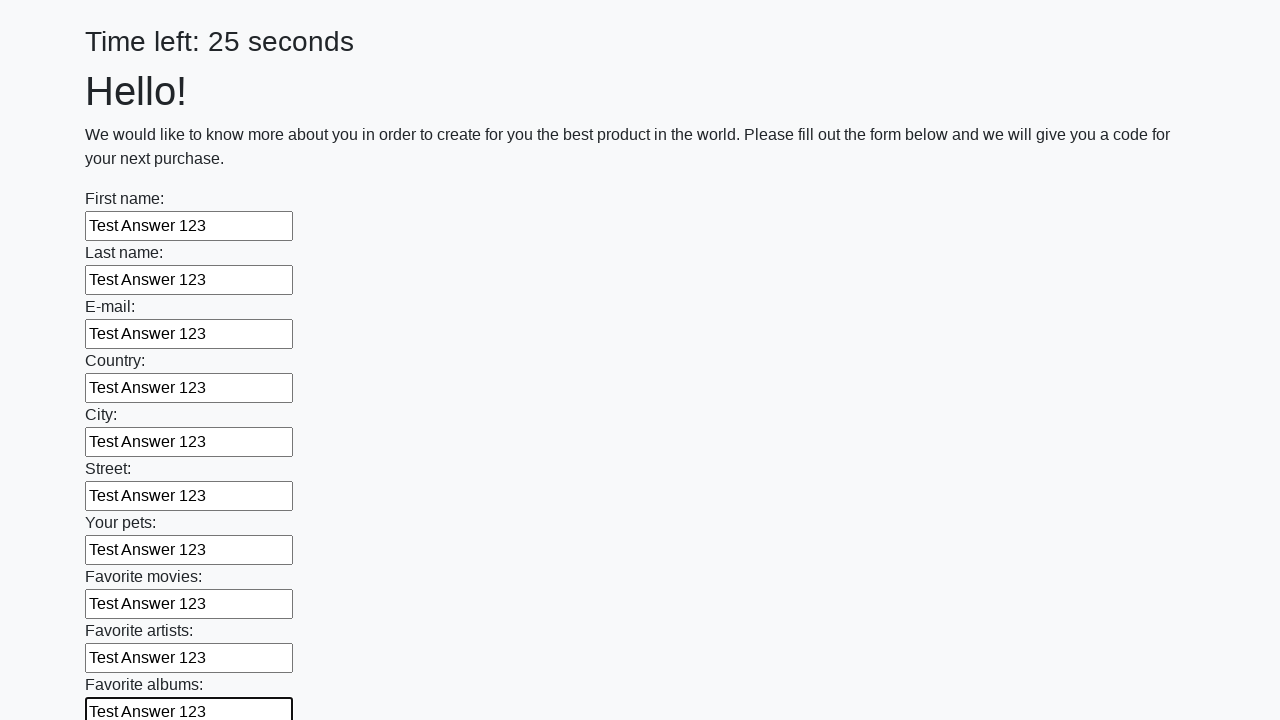

Filled a text input field with 'Test Answer 123' on xpath=//input[@type='text'] >> nth=10
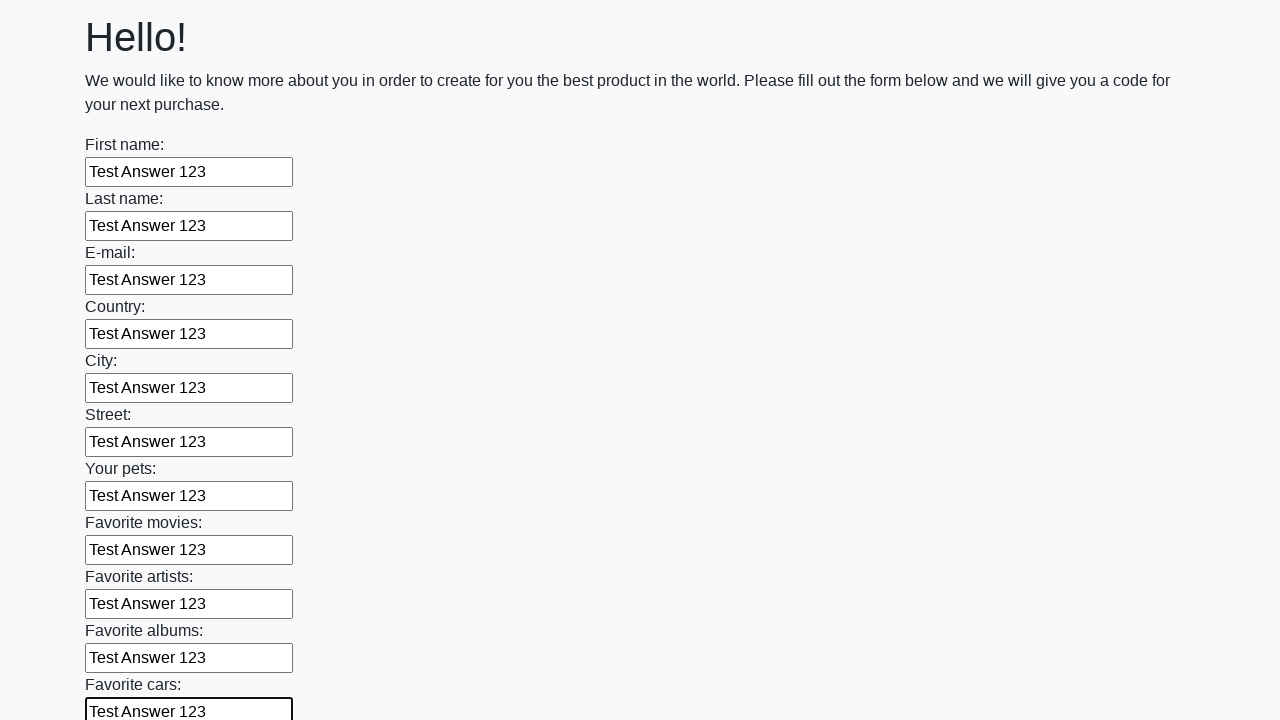

Filled a text input field with 'Test Answer 123' on xpath=//input[@type='text'] >> nth=11
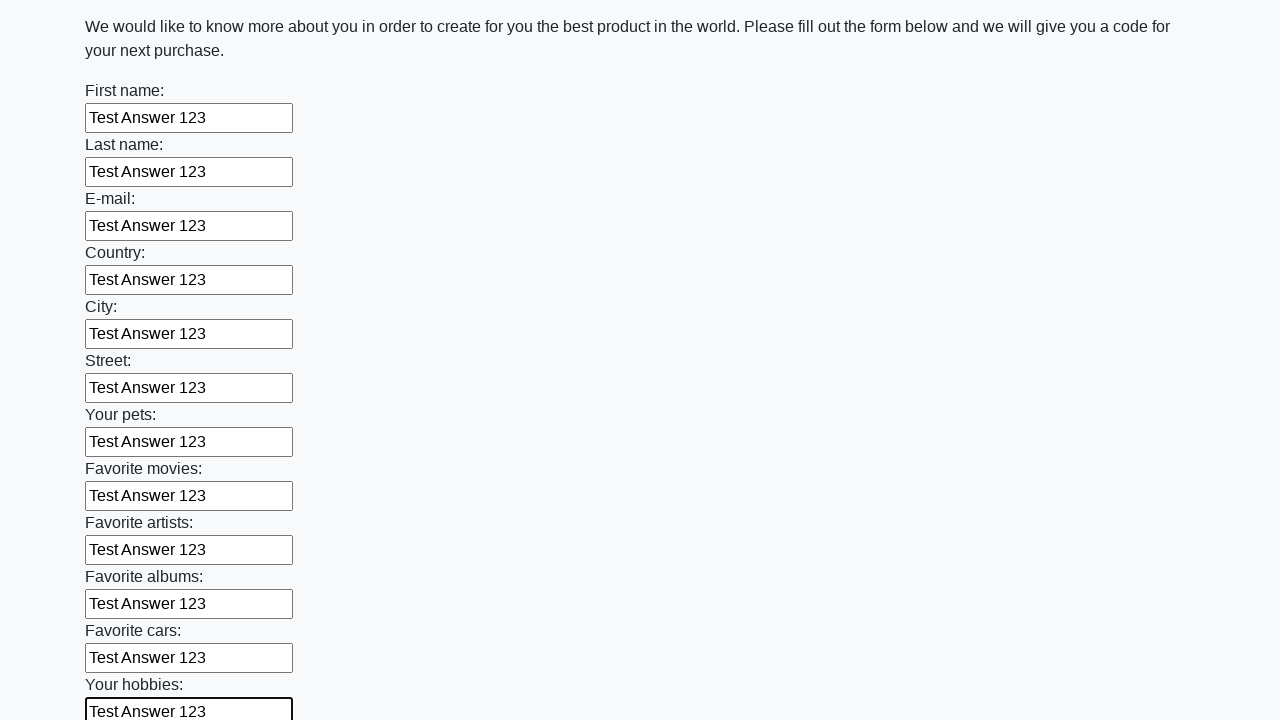

Filled a text input field with 'Test Answer 123' on xpath=//input[@type='text'] >> nth=12
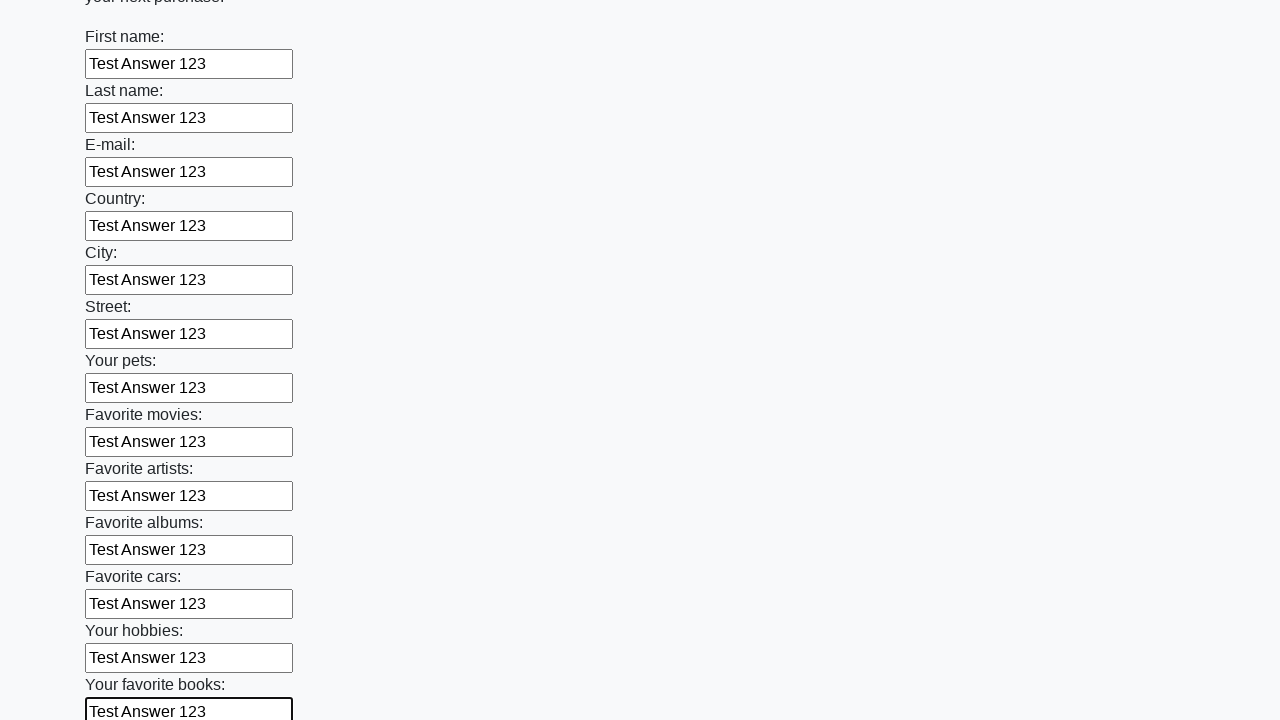

Filled a text input field with 'Test Answer 123' on xpath=//input[@type='text'] >> nth=13
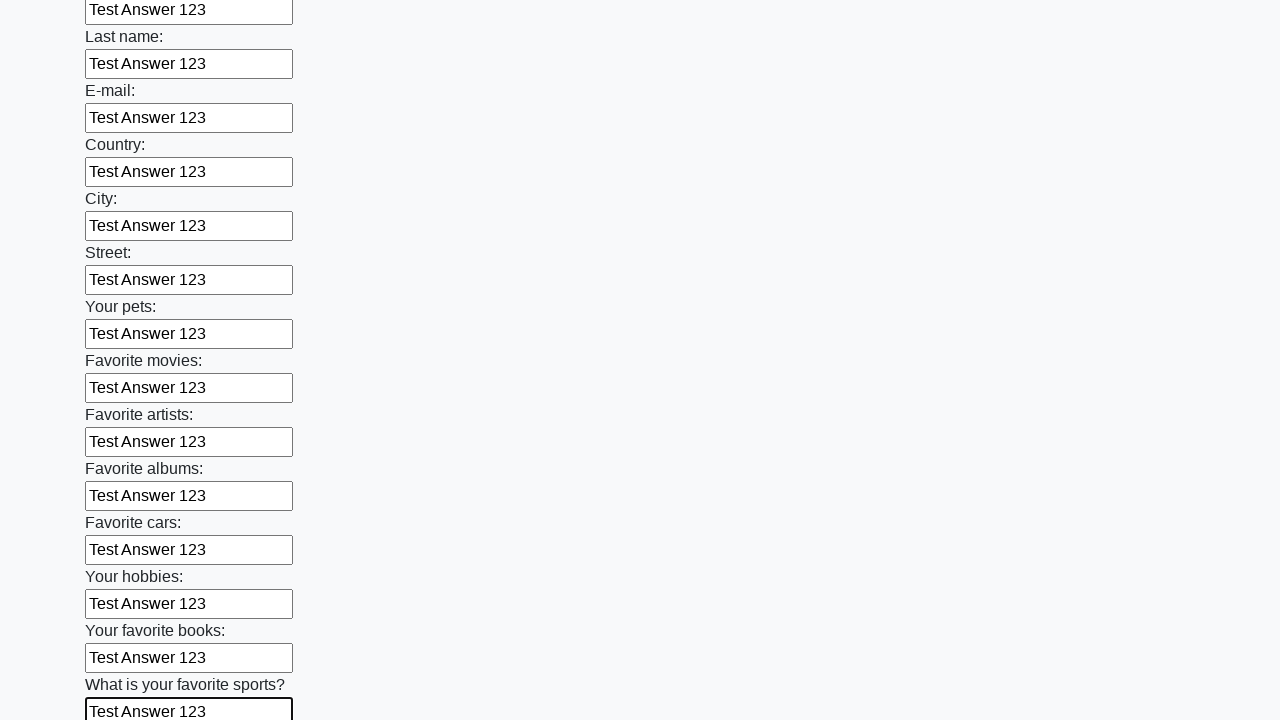

Filled a text input field with 'Test Answer 123' on xpath=//input[@type='text'] >> nth=14
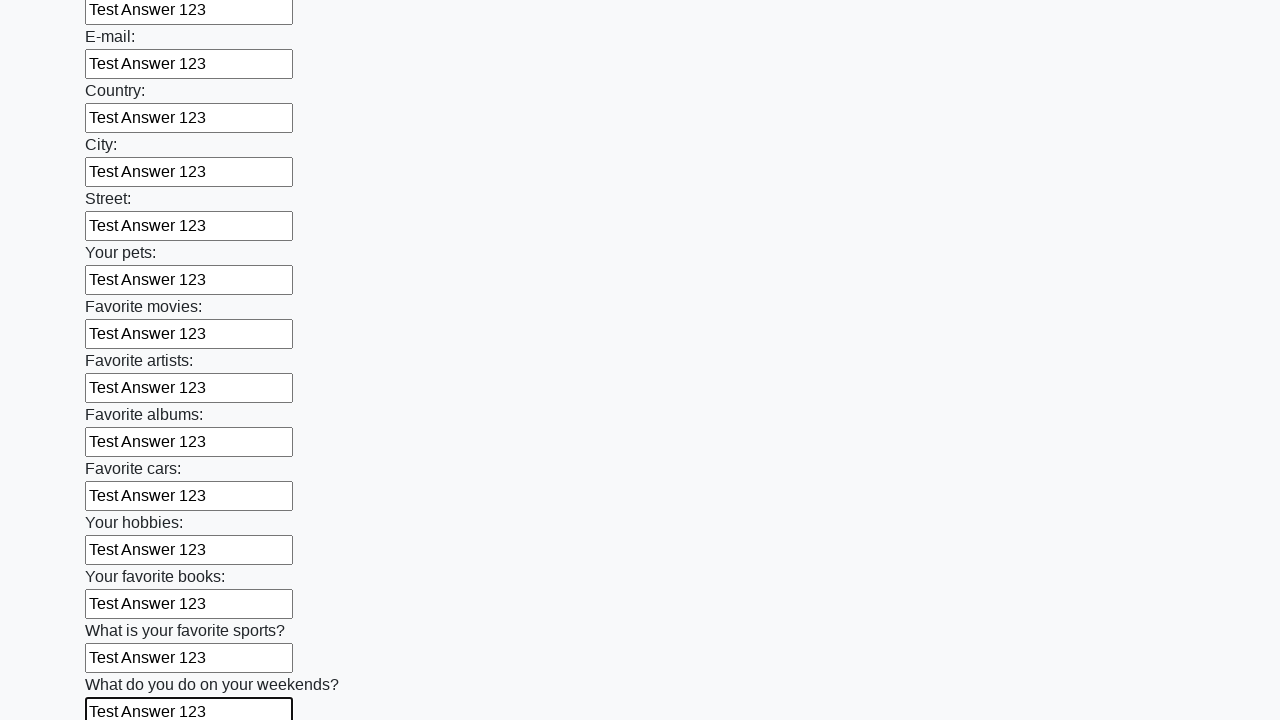

Filled a text input field with 'Test Answer 123' on xpath=//input[@type='text'] >> nth=15
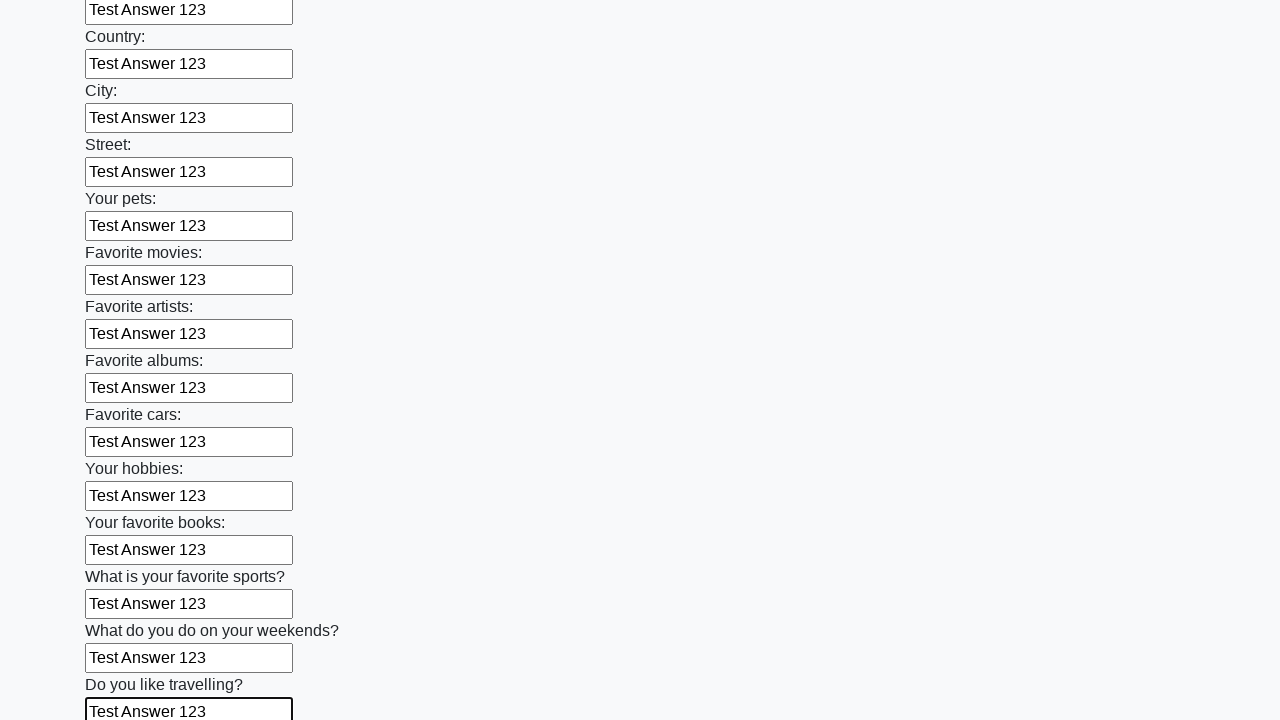

Filled a text input field with 'Test Answer 123' on xpath=//input[@type='text'] >> nth=16
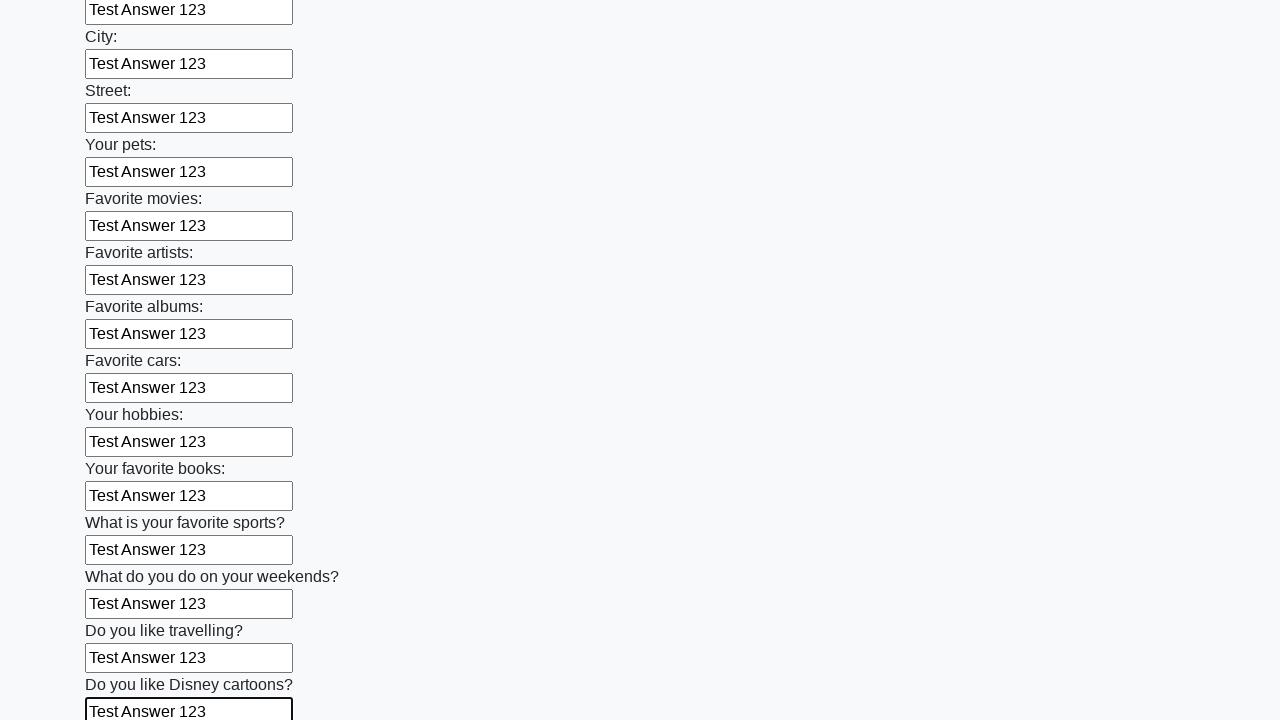

Filled a text input field with 'Test Answer 123' on xpath=//input[@type='text'] >> nth=17
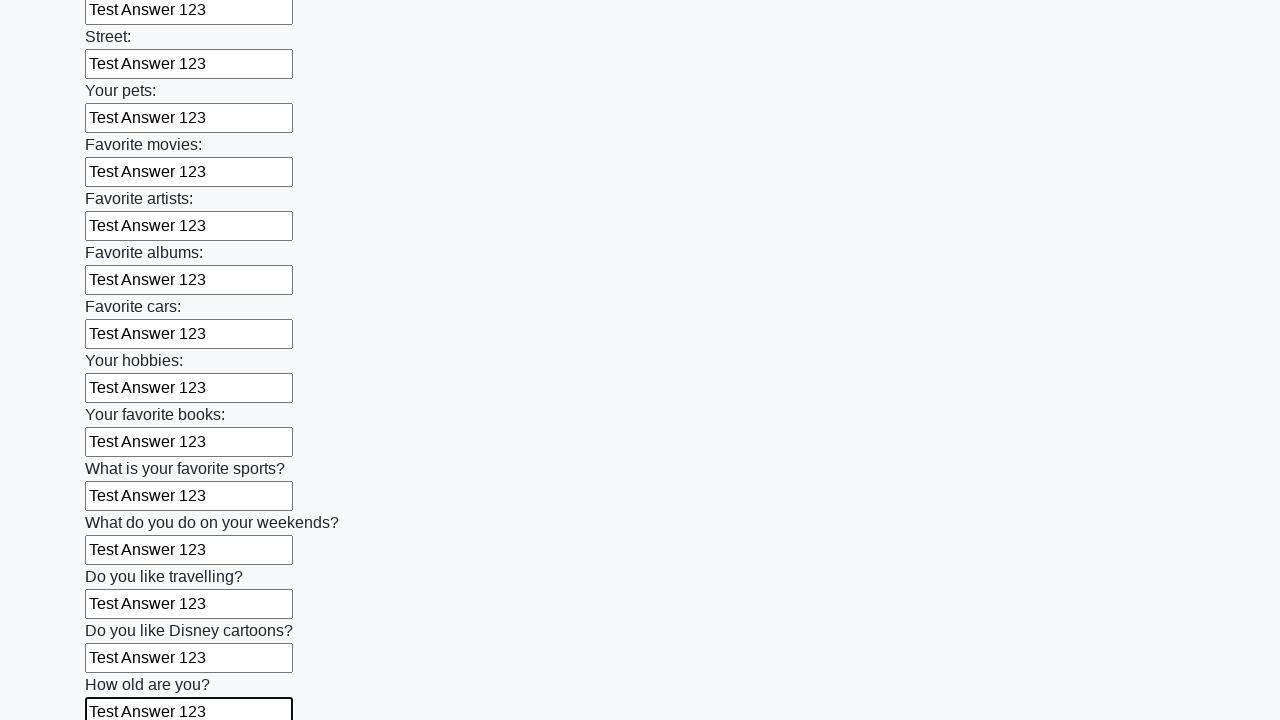

Filled a text input field with 'Test Answer 123' on xpath=//input[@type='text'] >> nth=18
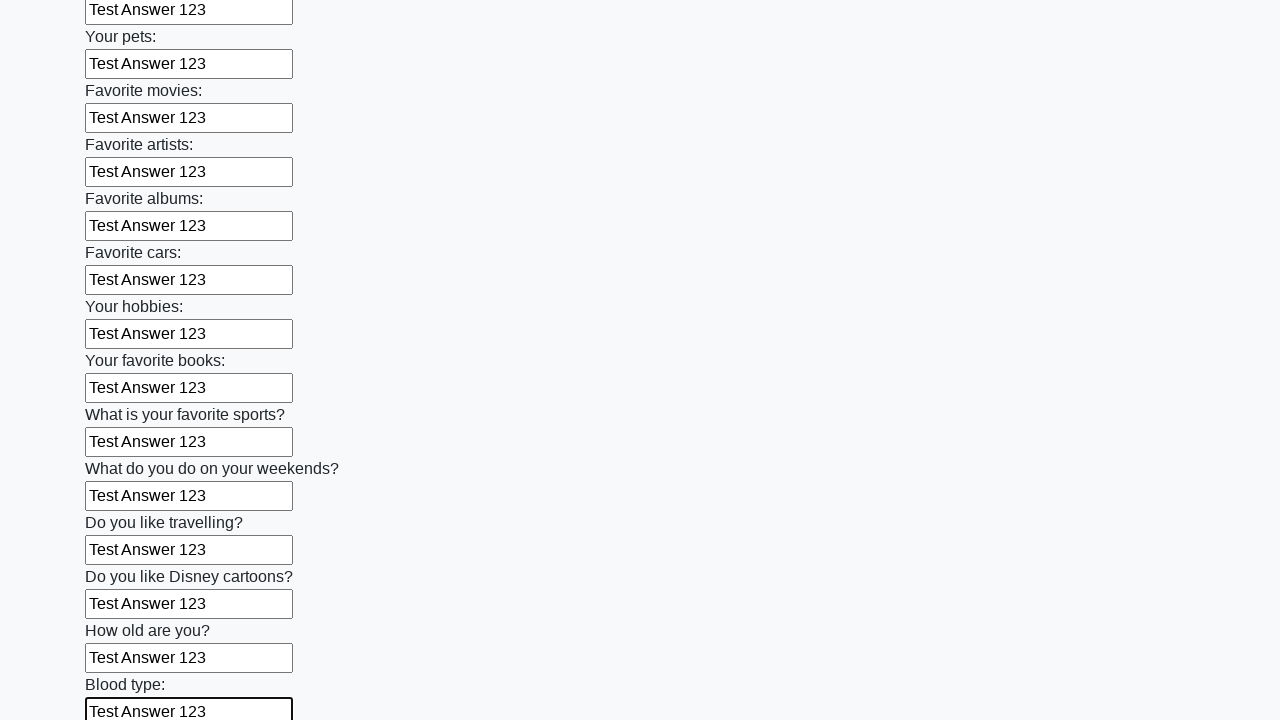

Filled a text input field with 'Test Answer 123' on xpath=//input[@type='text'] >> nth=19
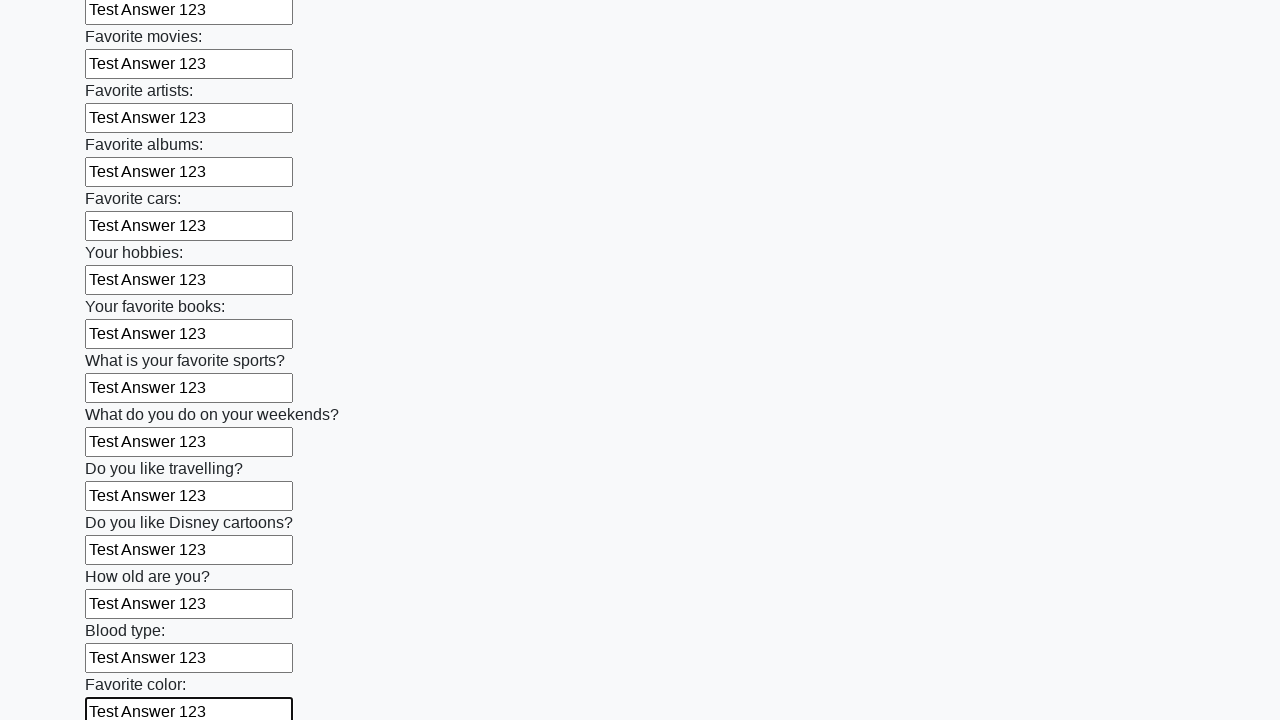

Filled a text input field with 'Test Answer 123' on xpath=//input[@type='text'] >> nth=20
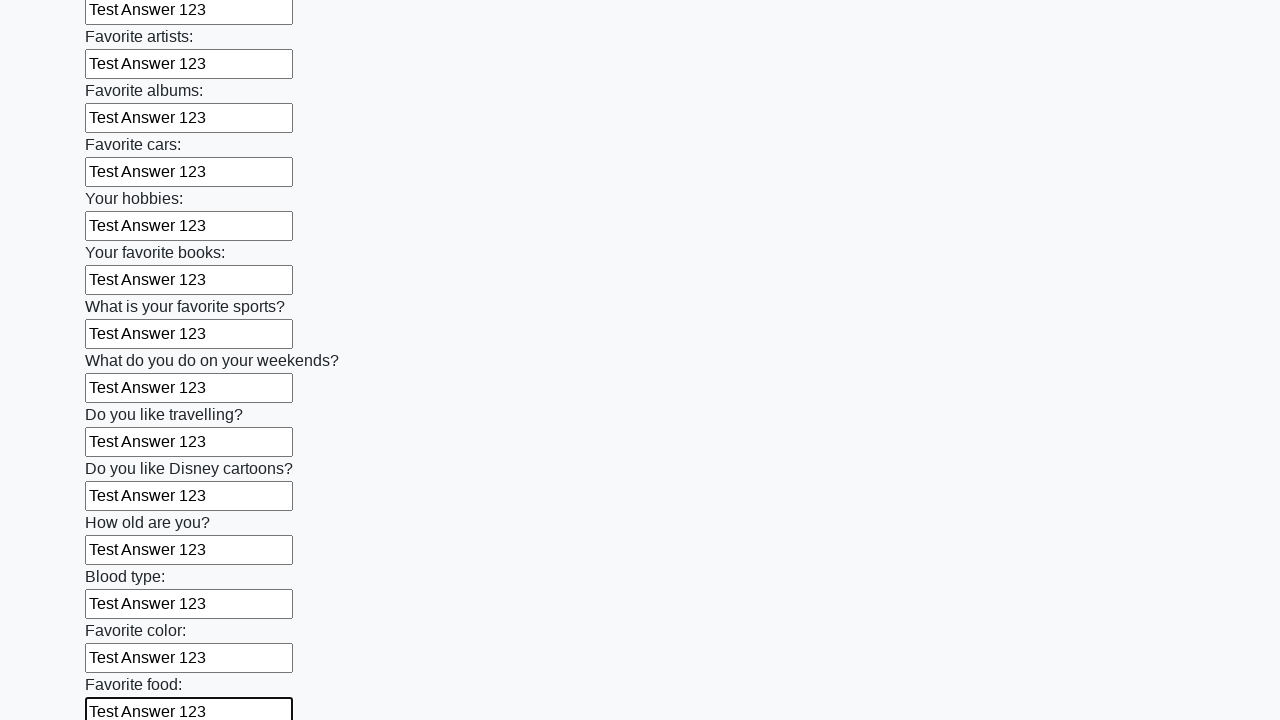

Filled a text input field with 'Test Answer 123' on xpath=//input[@type='text'] >> nth=21
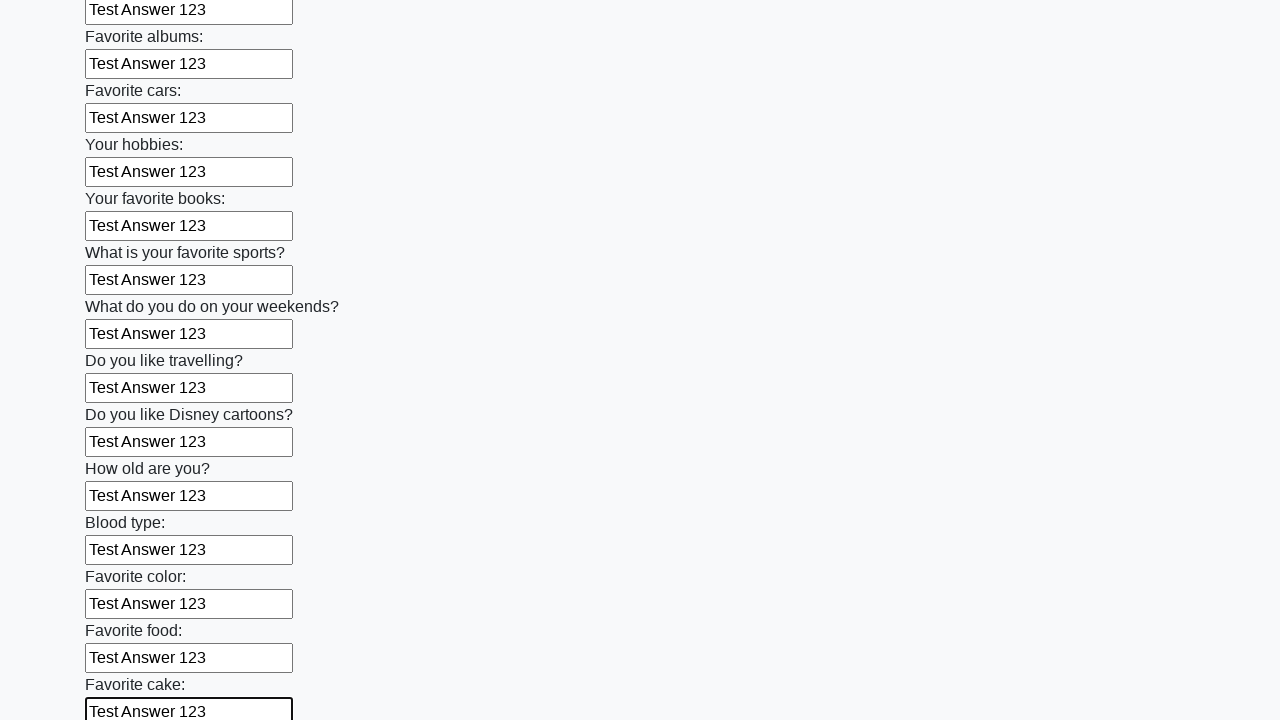

Filled a text input field with 'Test Answer 123' on xpath=//input[@type='text'] >> nth=22
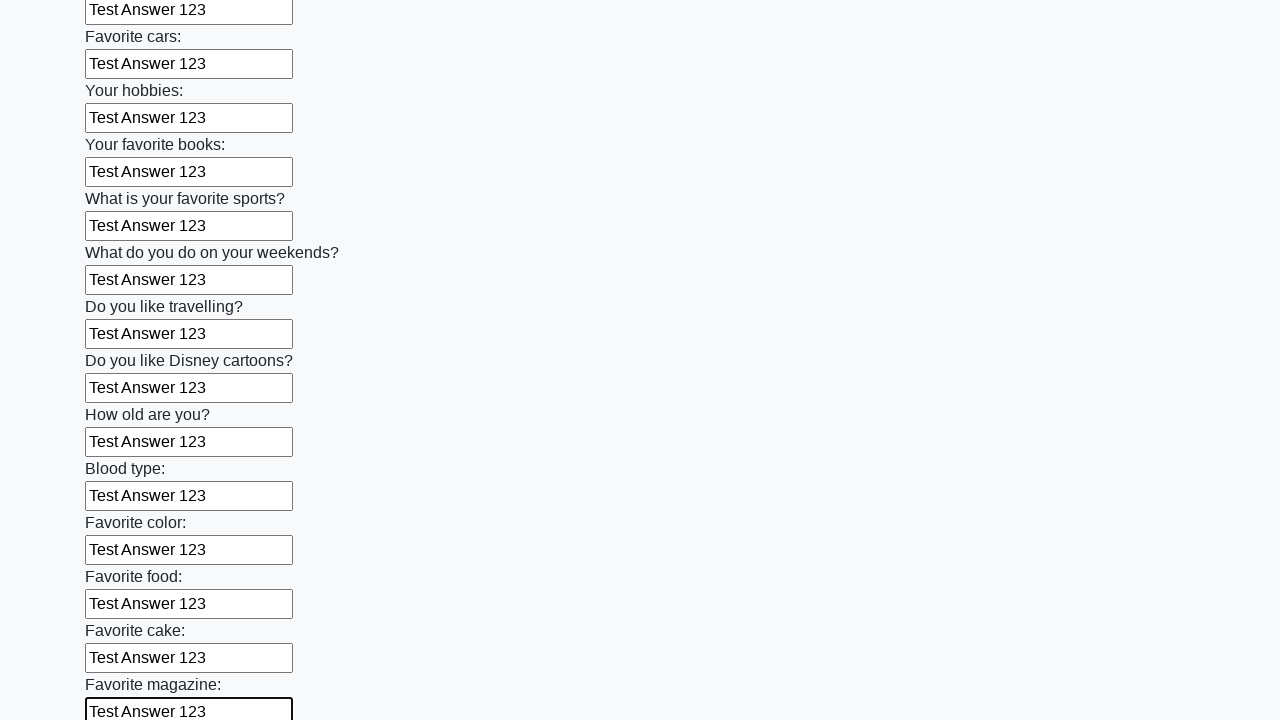

Filled a text input field with 'Test Answer 123' on xpath=//input[@type='text'] >> nth=23
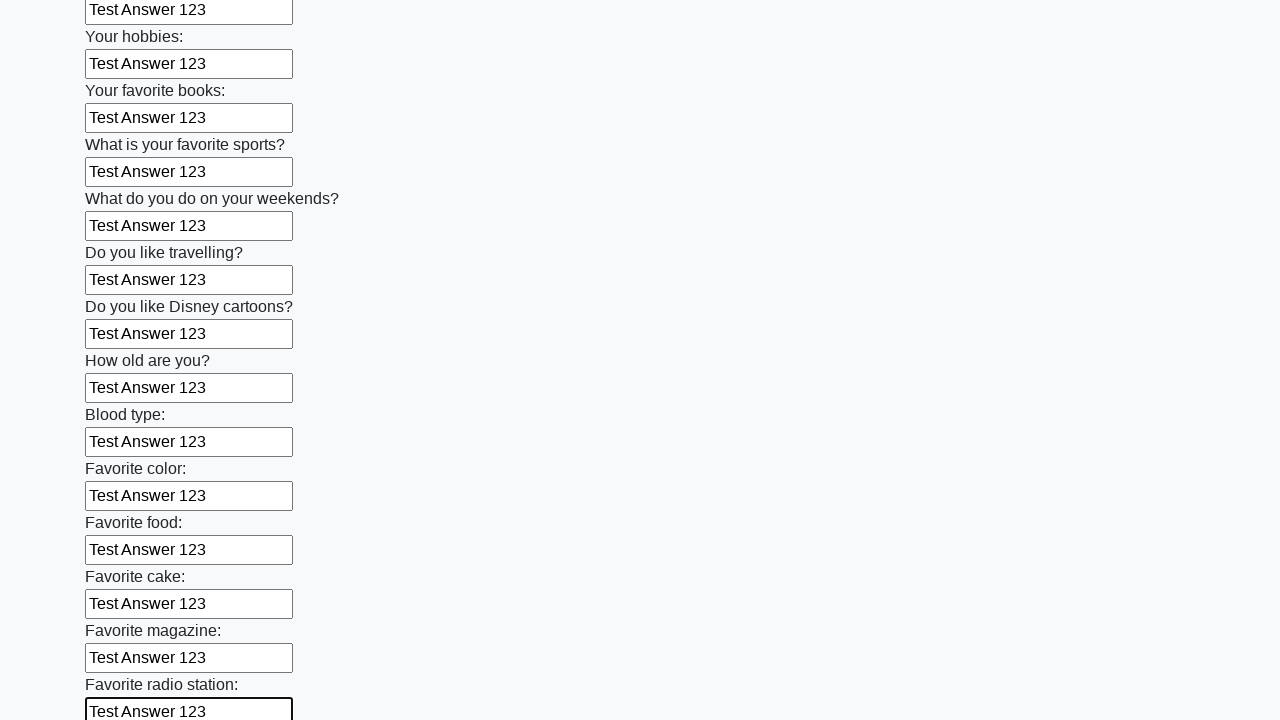

Filled a text input field with 'Test Answer 123' on xpath=//input[@type='text'] >> nth=24
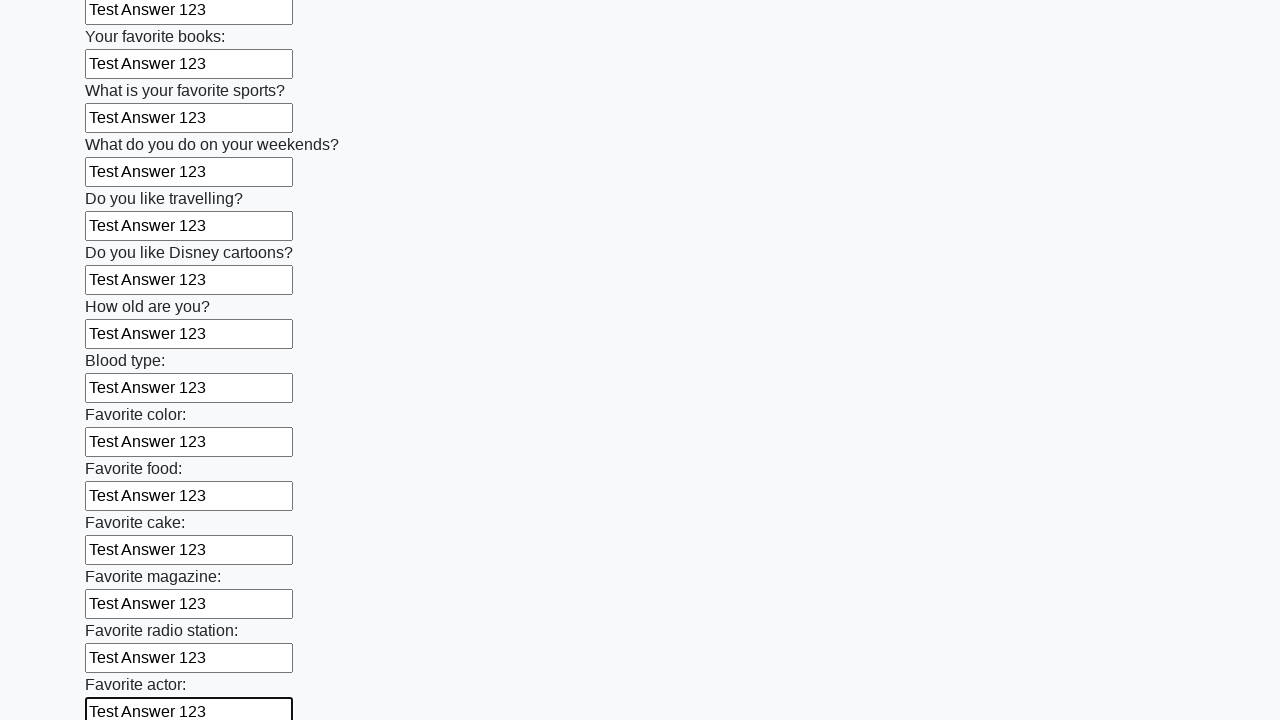

Filled a text input field with 'Test Answer 123' on xpath=//input[@type='text'] >> nth=25
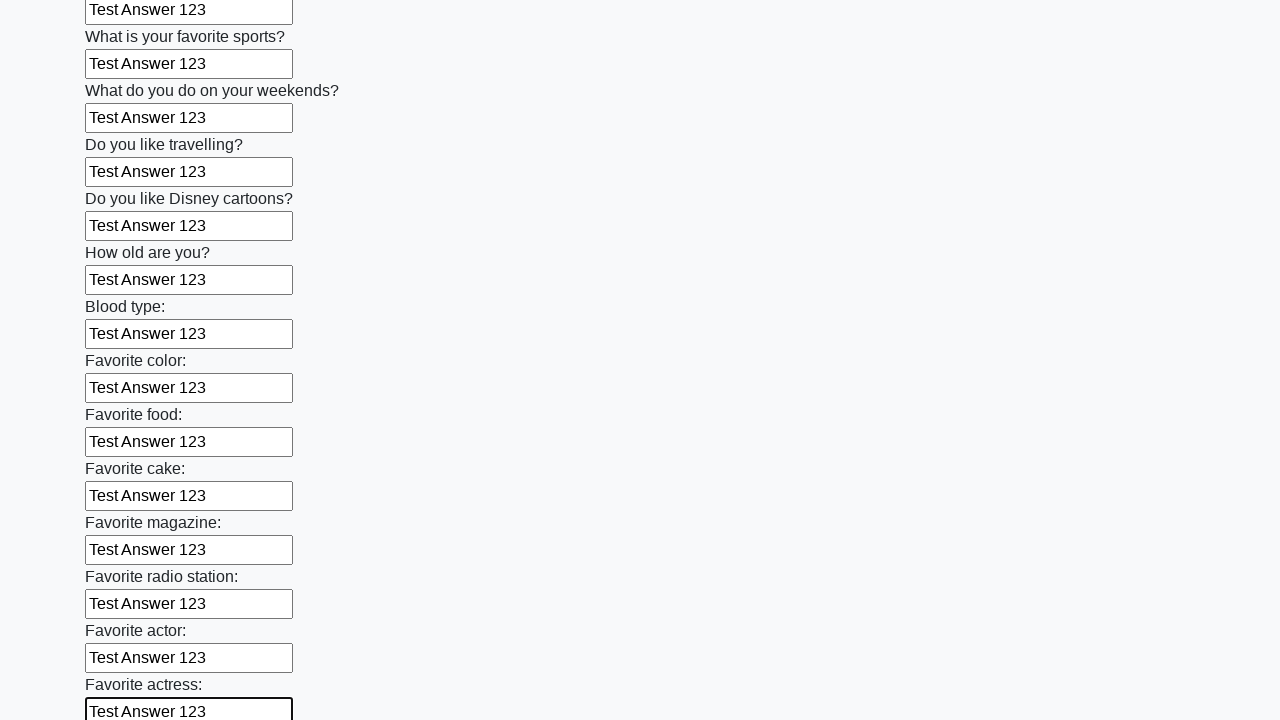

Filled a text input field with 'Test Answer 123' on xpath=//input[@type='text'] >> nth=26
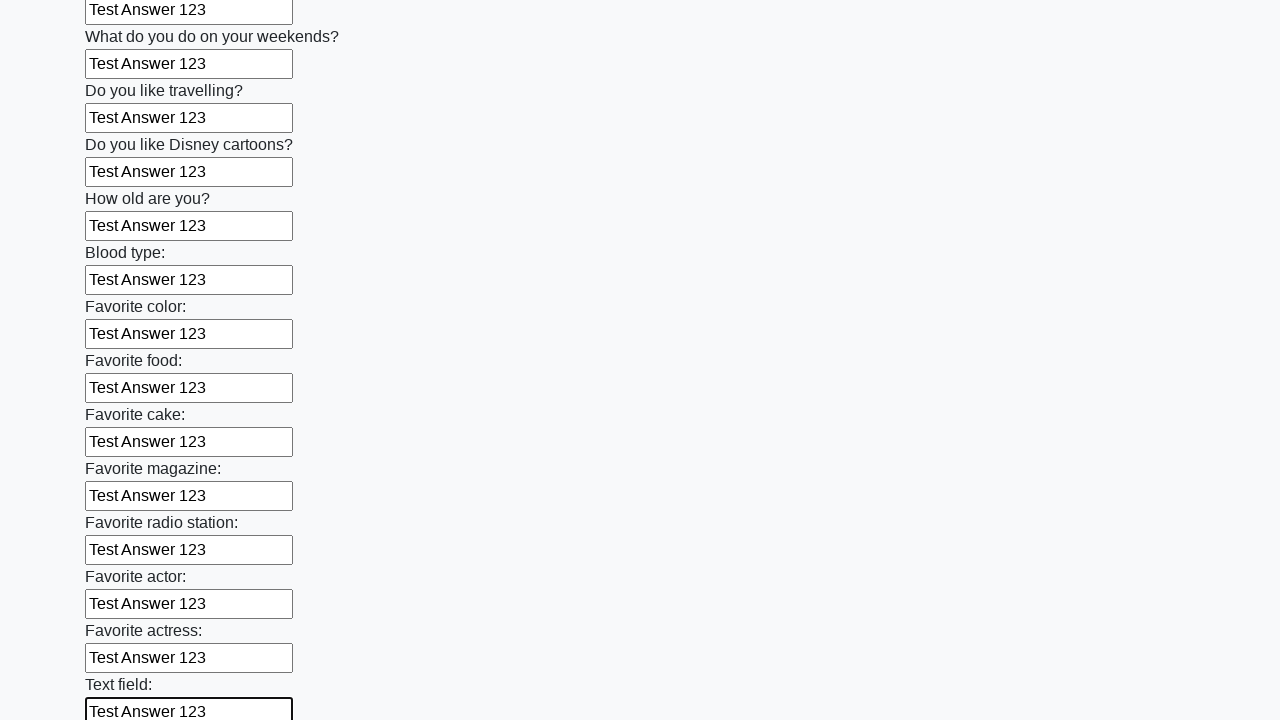

Filled a text input field with 'Test Answer 123' on xpath=//input[@type='text'] >> nth=27
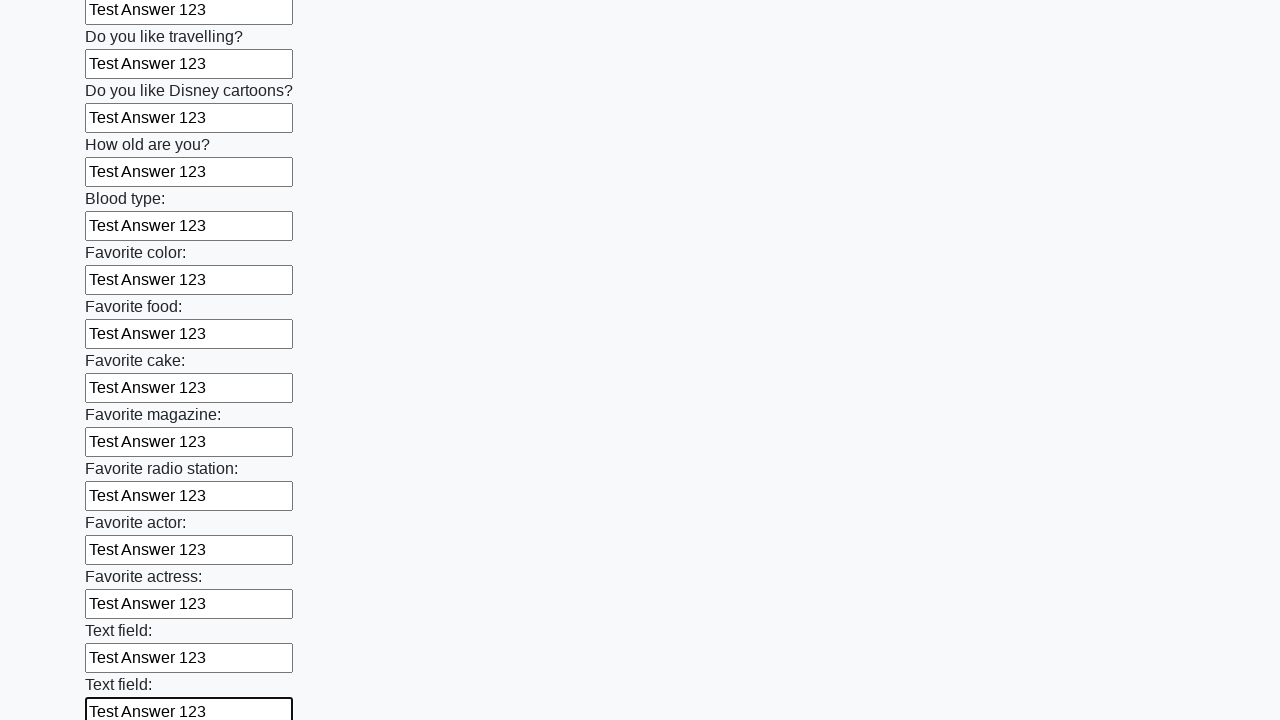

Filled a text input field with 'Test Answer 123' on xpath=//input[@type='text'] >> nth=28
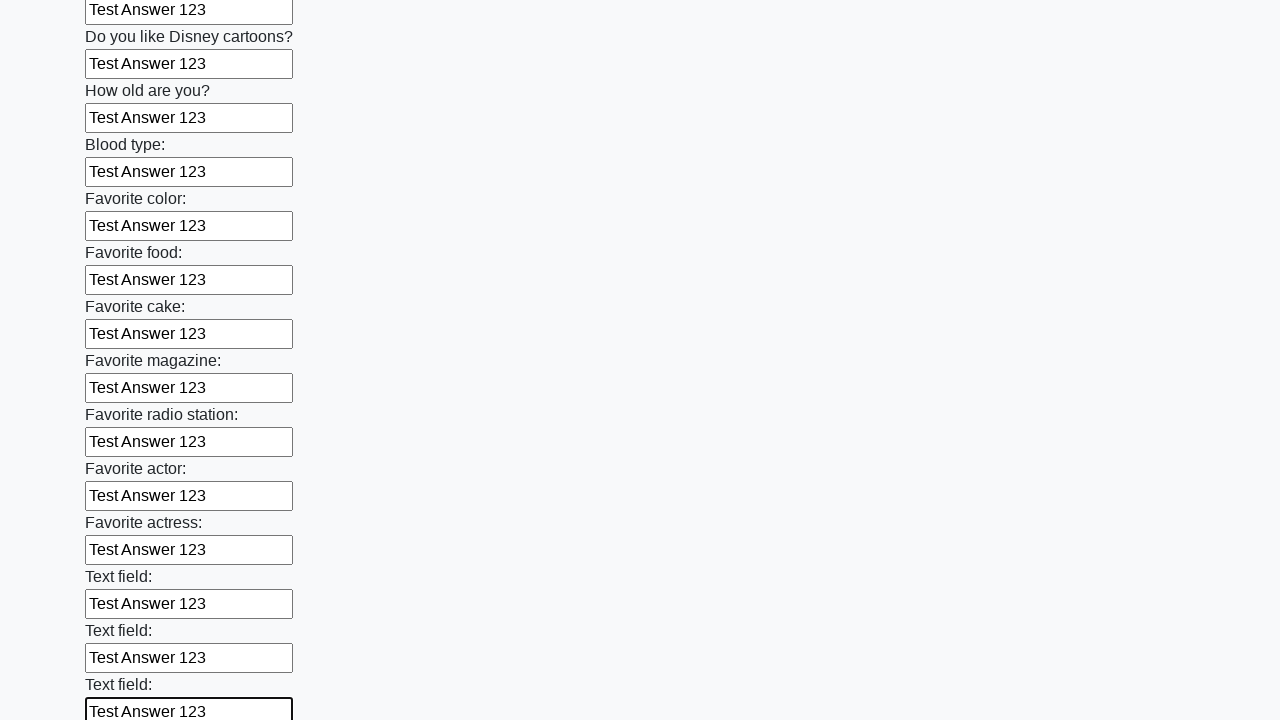

Filled a text input field with 'Test Answer 123' on xpath=//input[@type='text'] >> nth=29
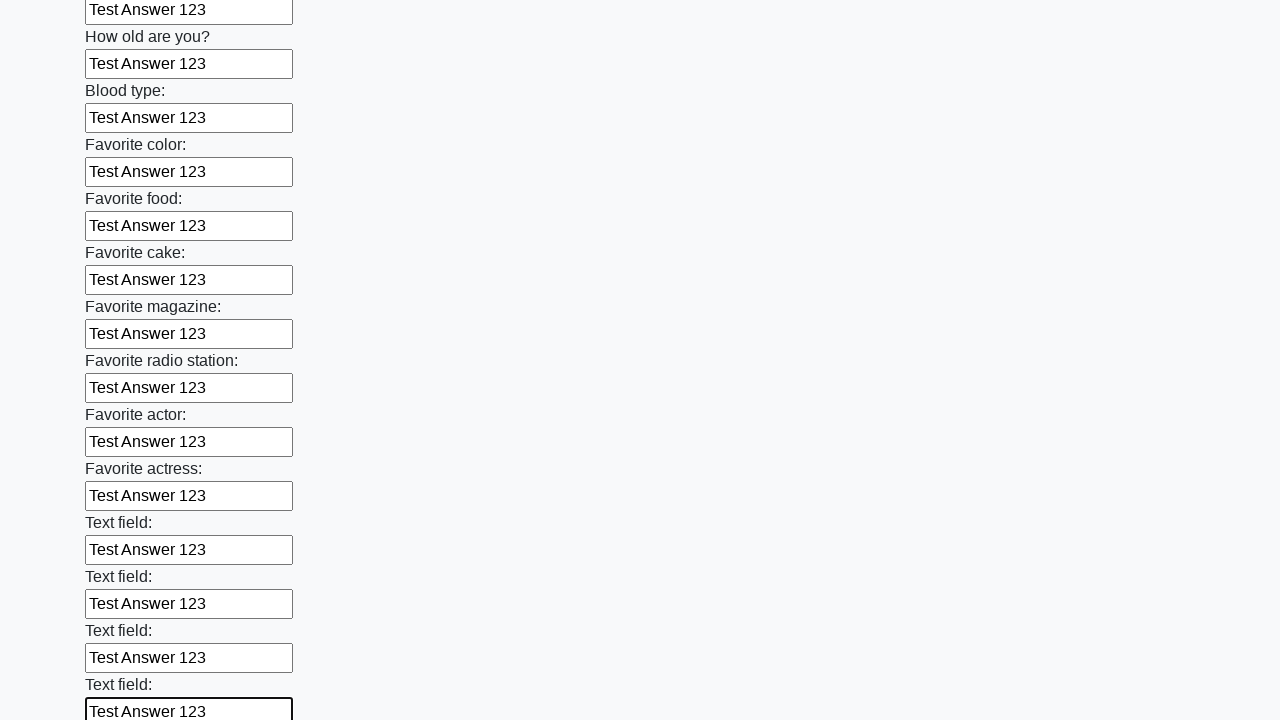

Filled a text input field with 'Test Answer 123' on xpath=//input[@type='text'] >> nth=30
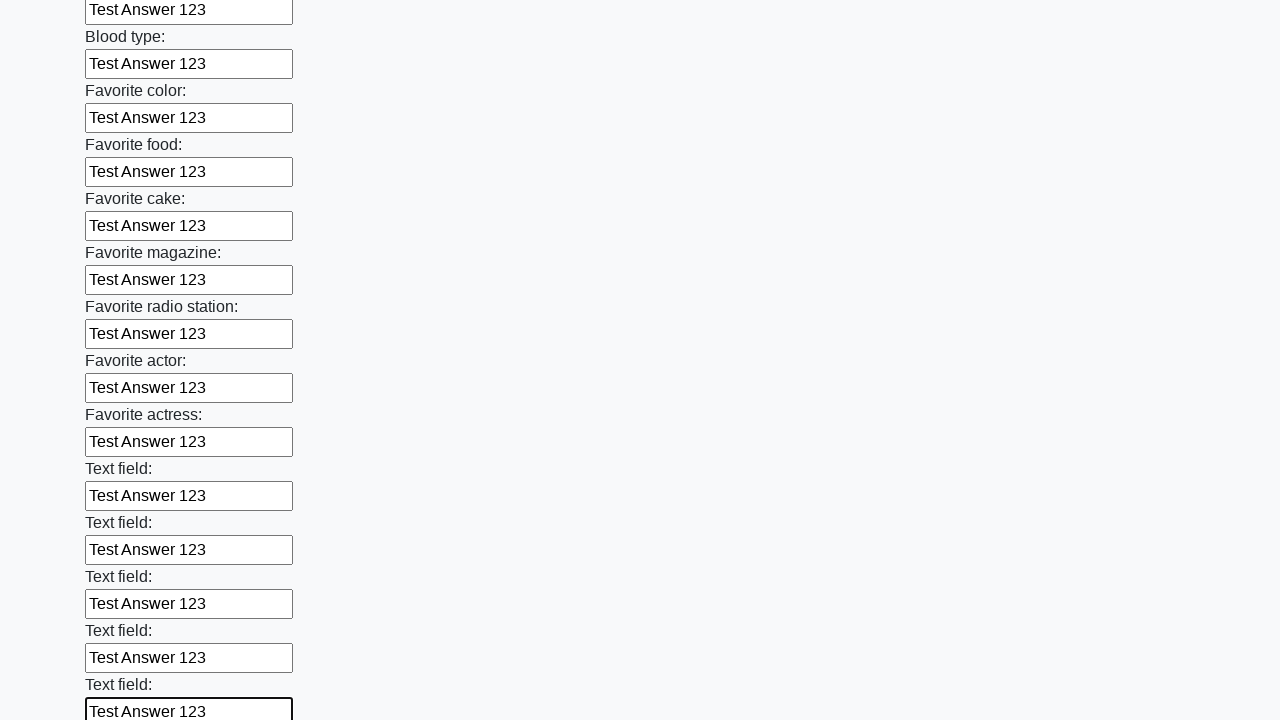

Filled a text input field with 'Test Answer 123' on xpath=//input[@type='text'] >> nth=31
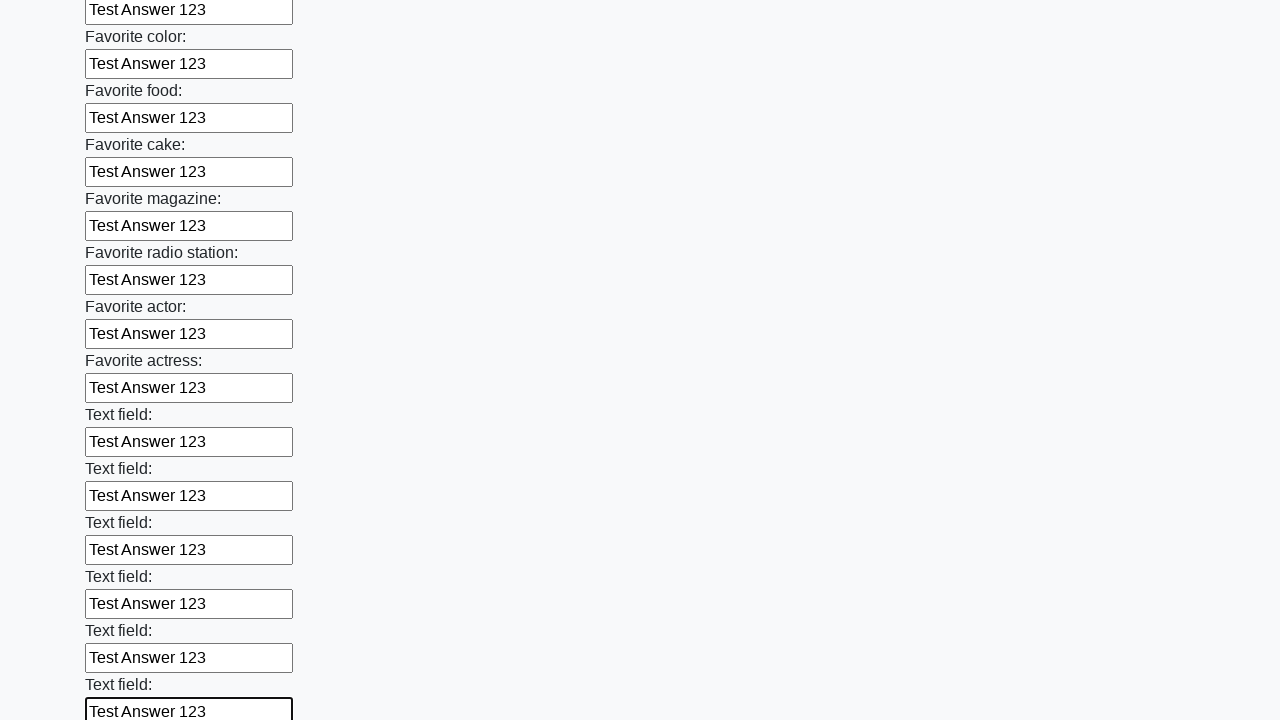

Filled a text input field with 'Test Answer 123' on xpath=//input[@type='text'] >> nth=32
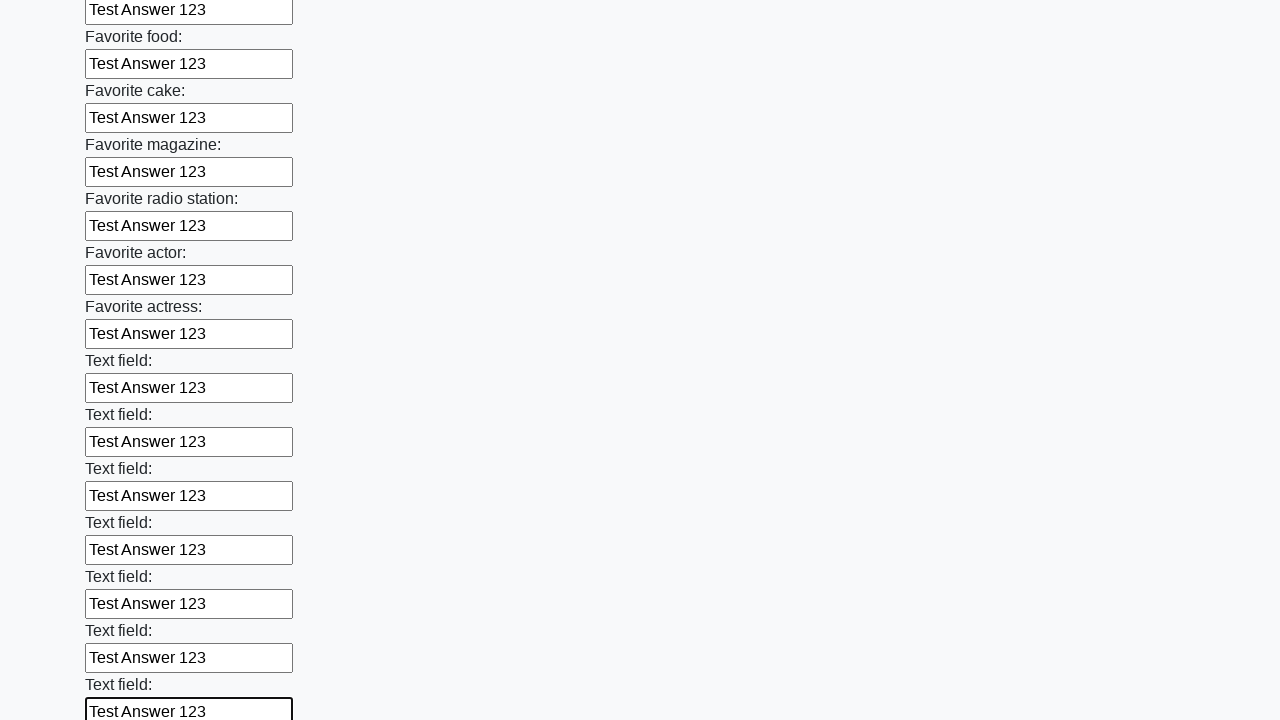

Filled a text input field with 'Test Answer 123' on xpath=//input[@type='text'] >> nth=33
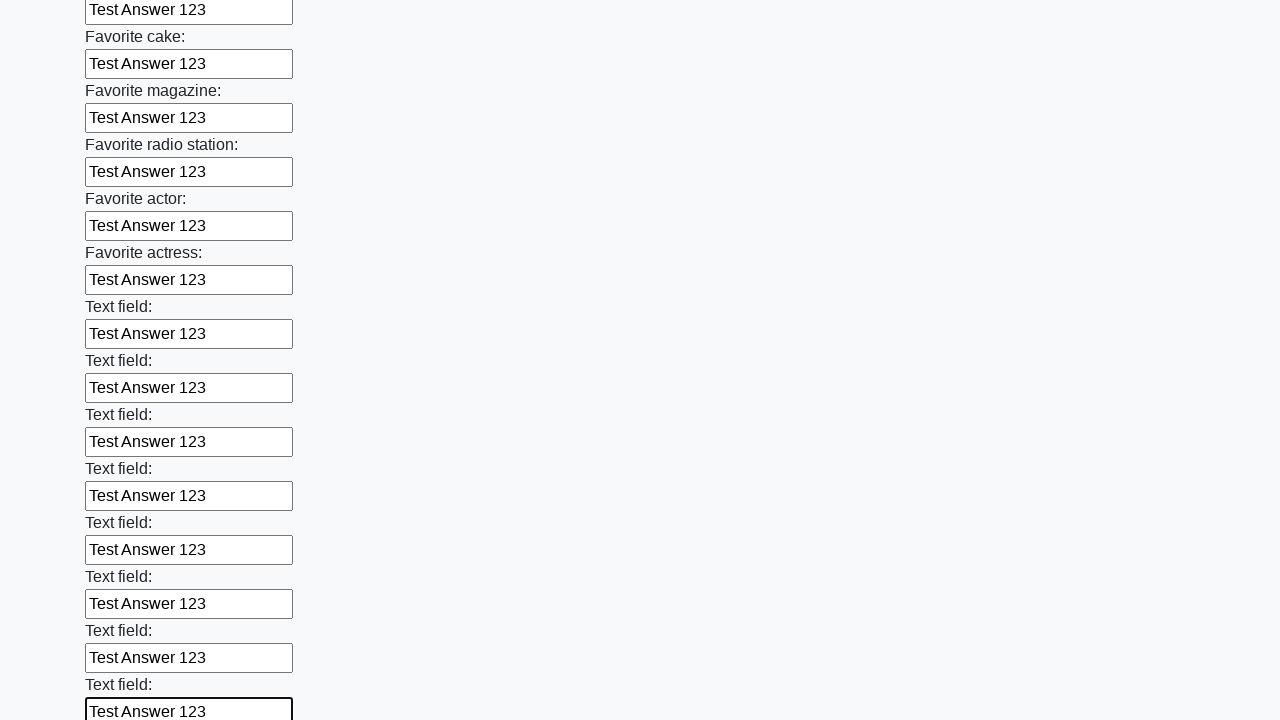

Filled a text input field with 'Test Answer 123' on xpath=//input[@type='text'] >> nth=34
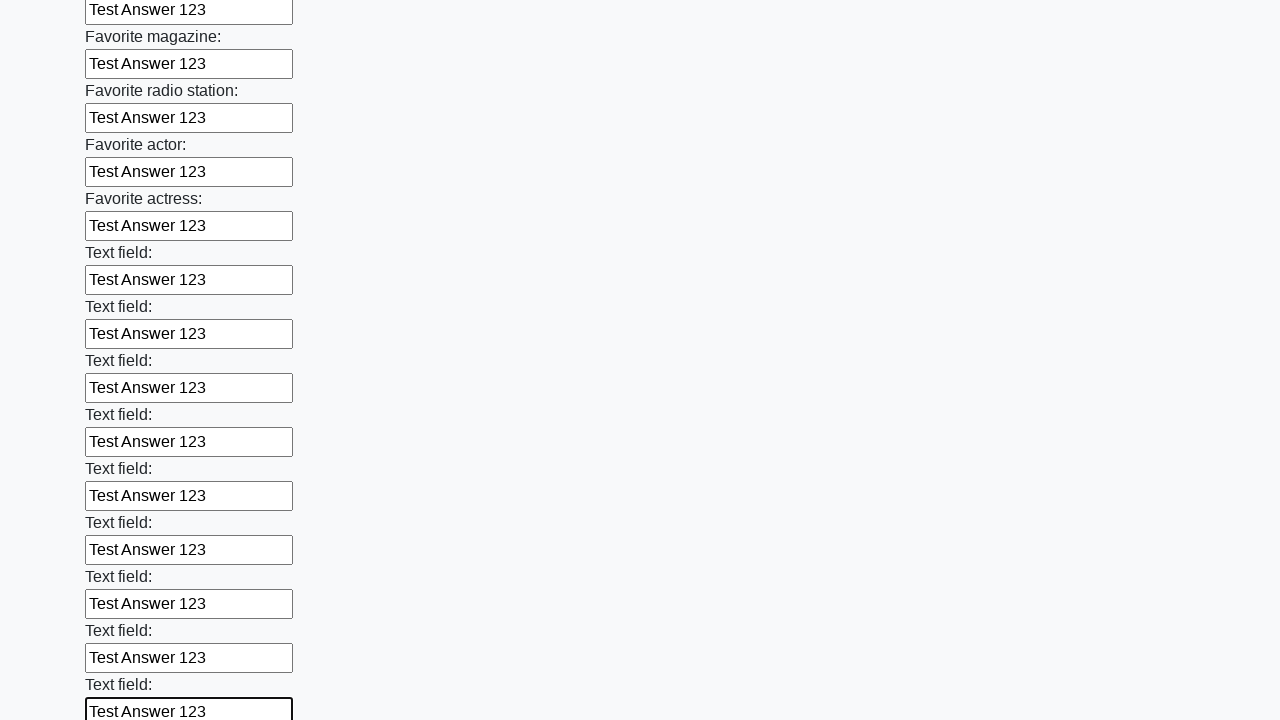

Filled a text input field with 'Test Answer 123' on xpath=//input[@type='text'] >> nth=35
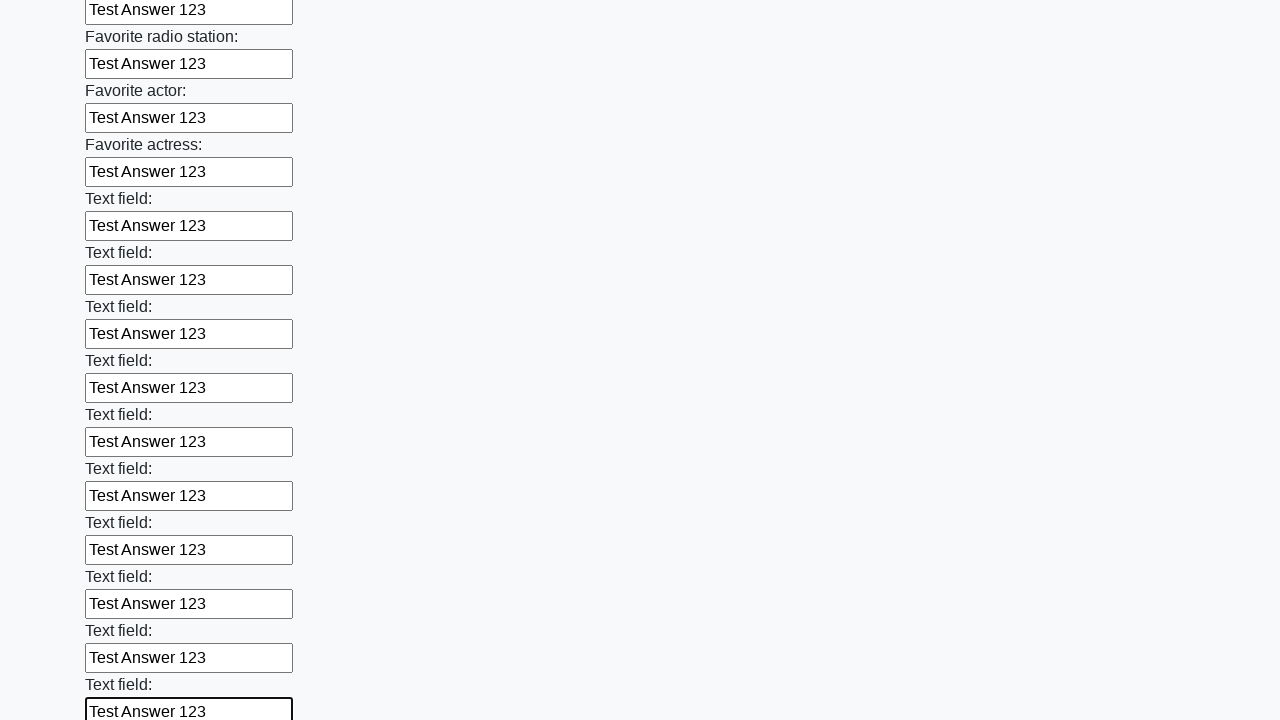

Filled a text input field with 'Test Answer 123' on xpath=//input[@type='text'] >> nth=36
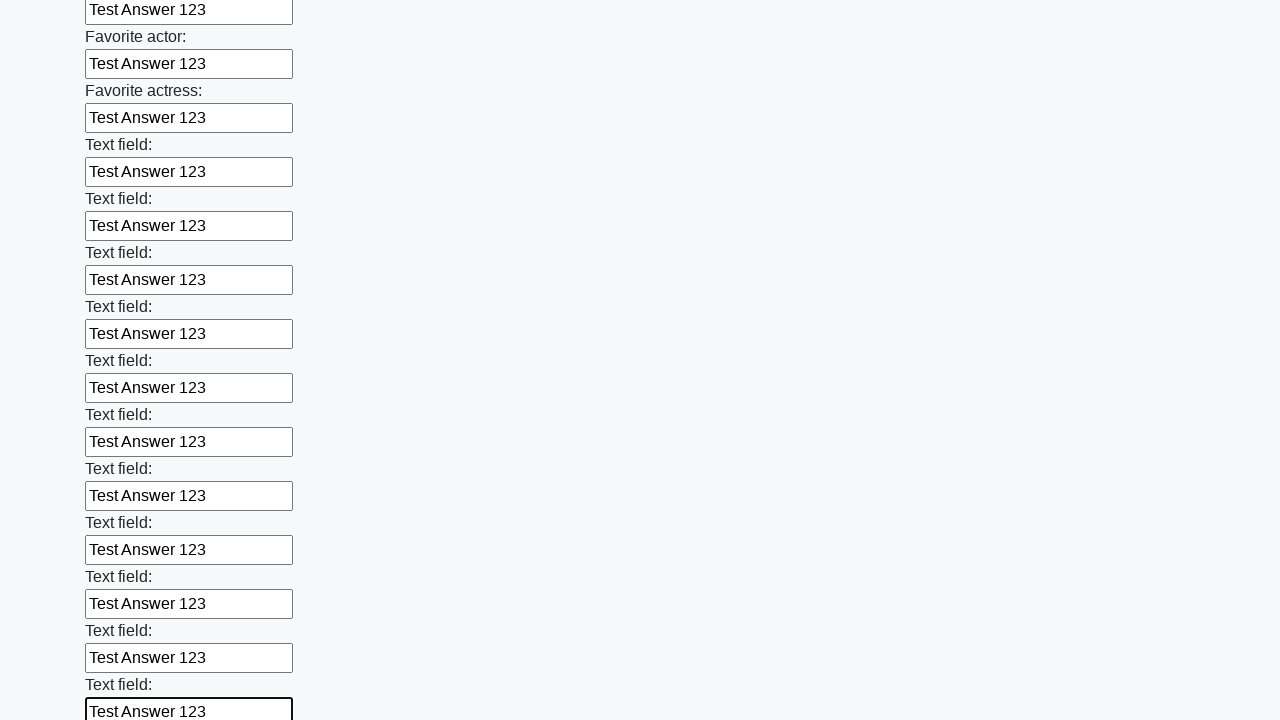

Filled a text input field with 'Test Answer 123' on xpath=//input[@type='text'] >> nth=37
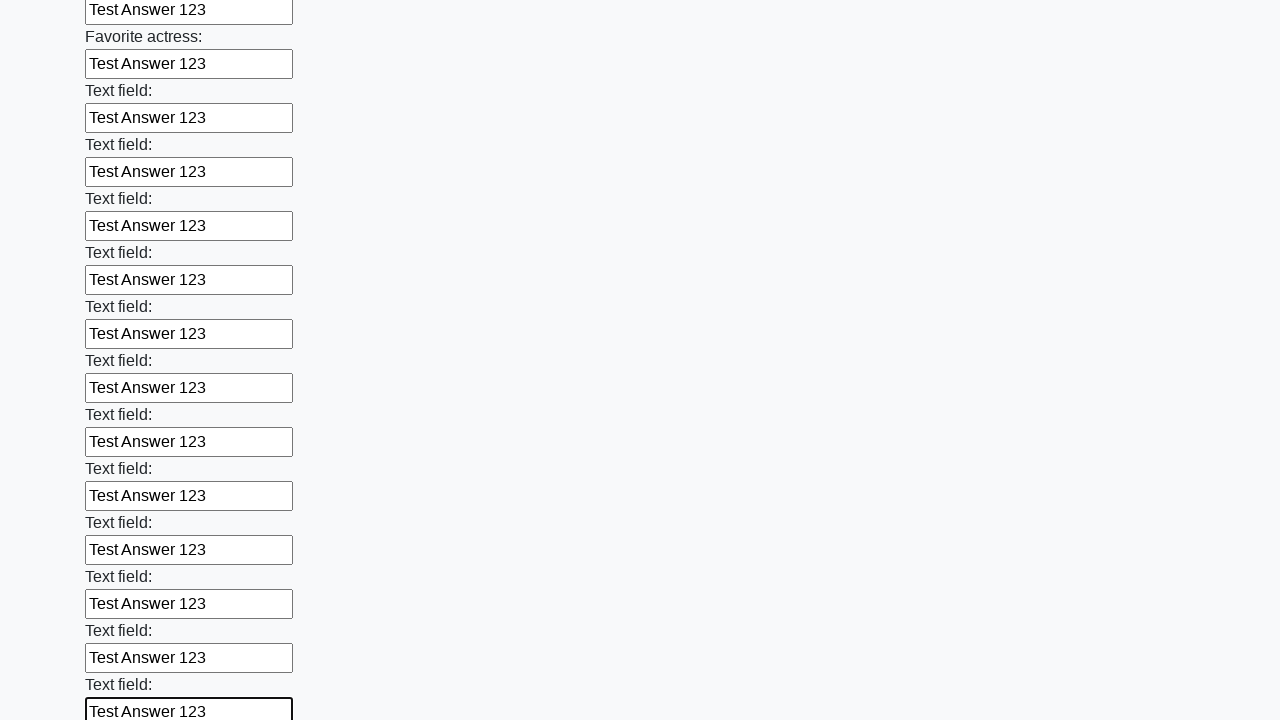

Filled a text input field with 'Test Answer 123' on xpath=//input[@type='text'] >> nth=38
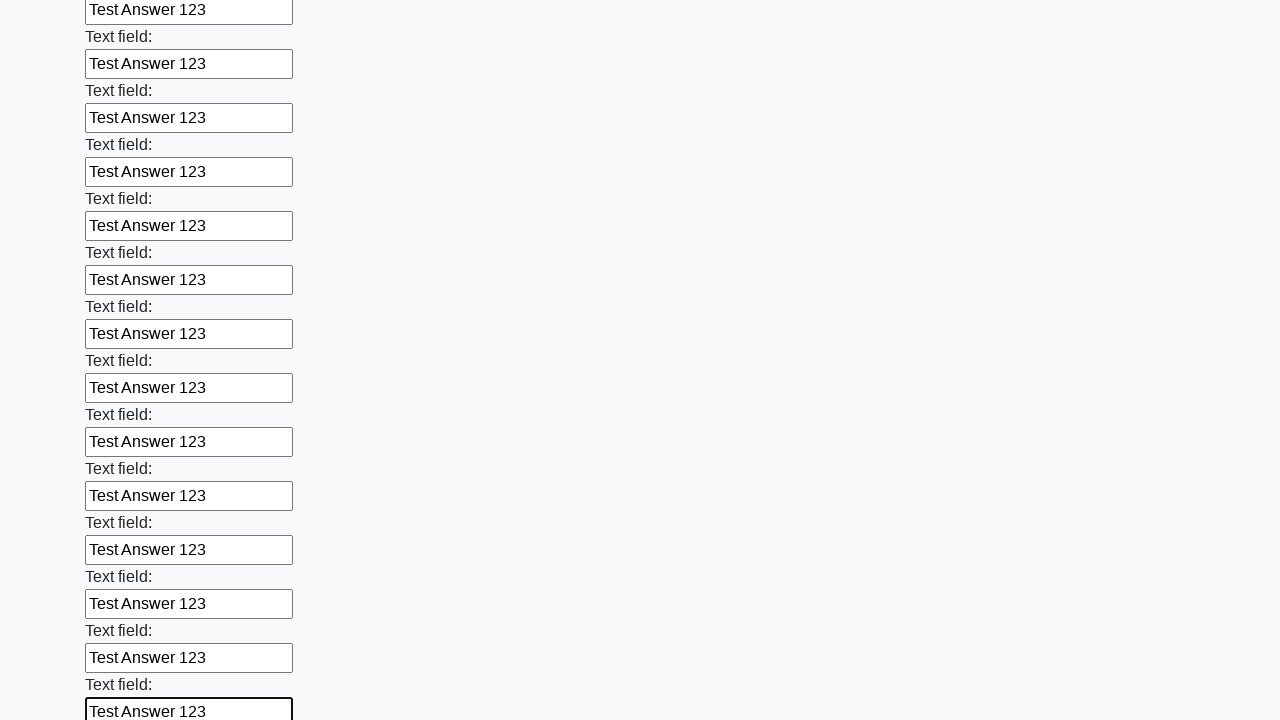

Filled a text input field with 'Test Answer 123' on xpath=//input[@type='text'] >> nth=39
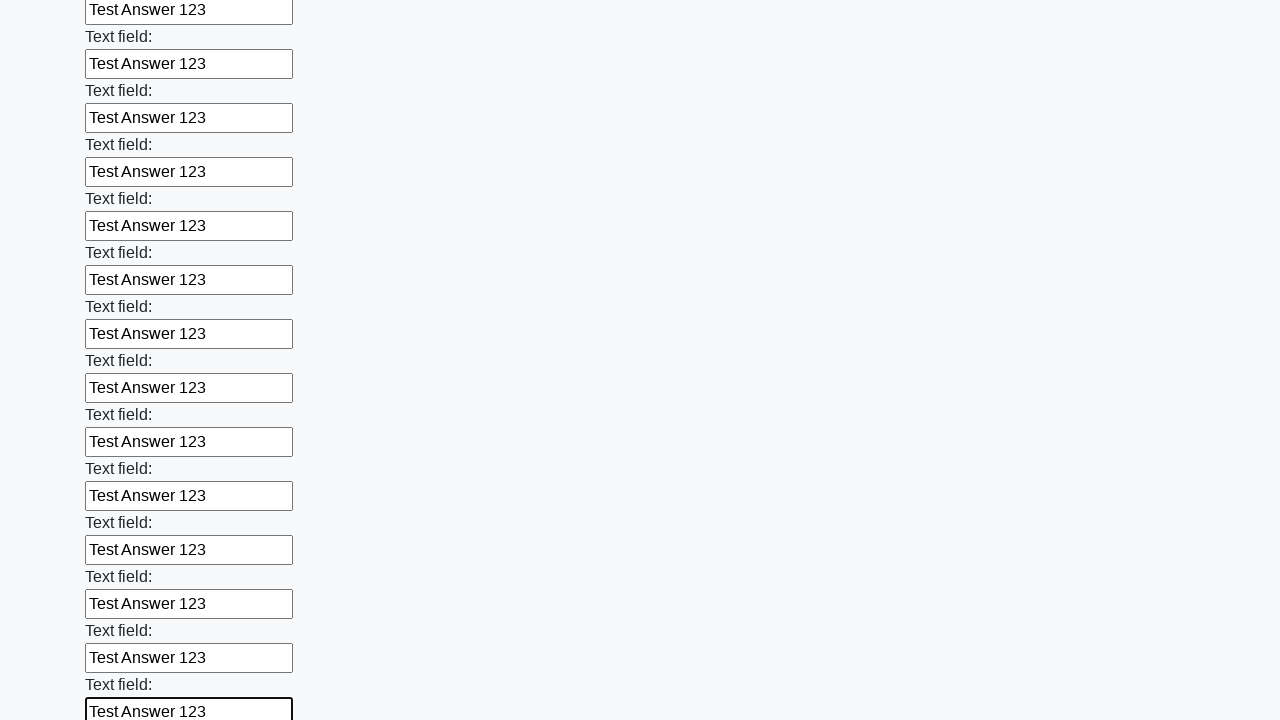

Filled a text input field with 'Test Answer 123' on xpath=//input[@type='text'] >> nth=40
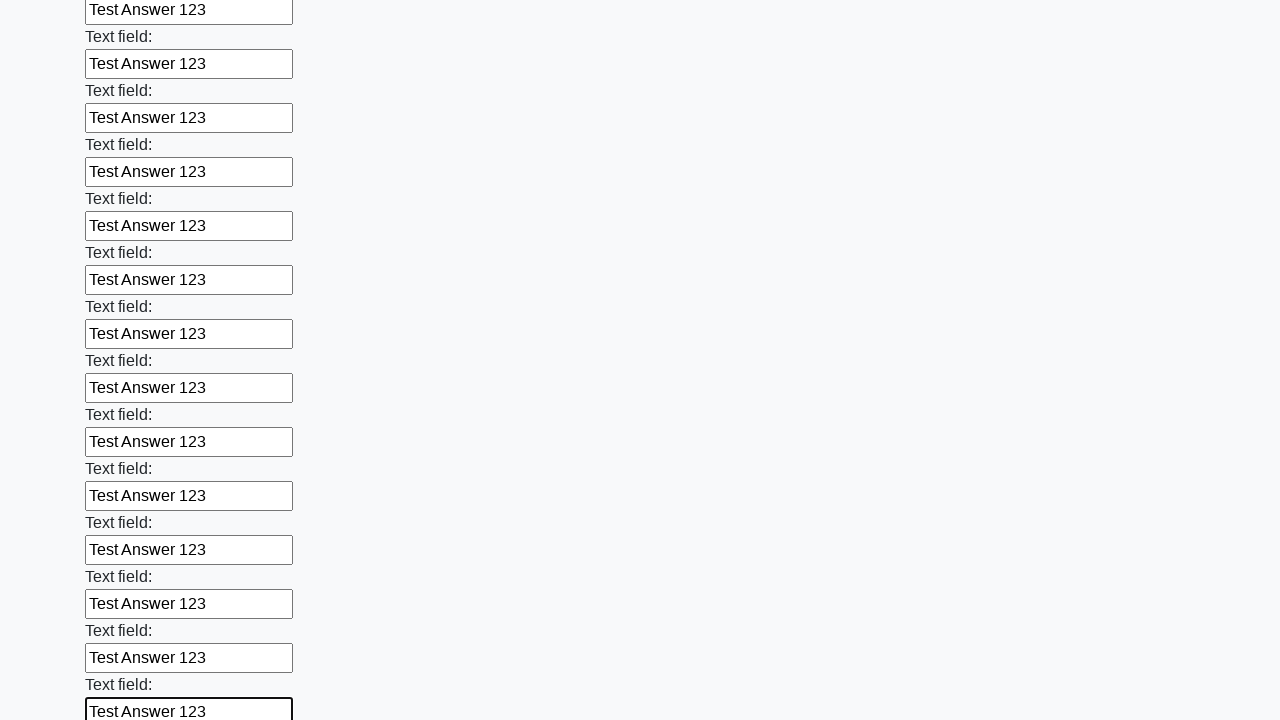

Filled a text input field with 'Test Answer 123' on xpath=//input[@type='text'] >> nth=41
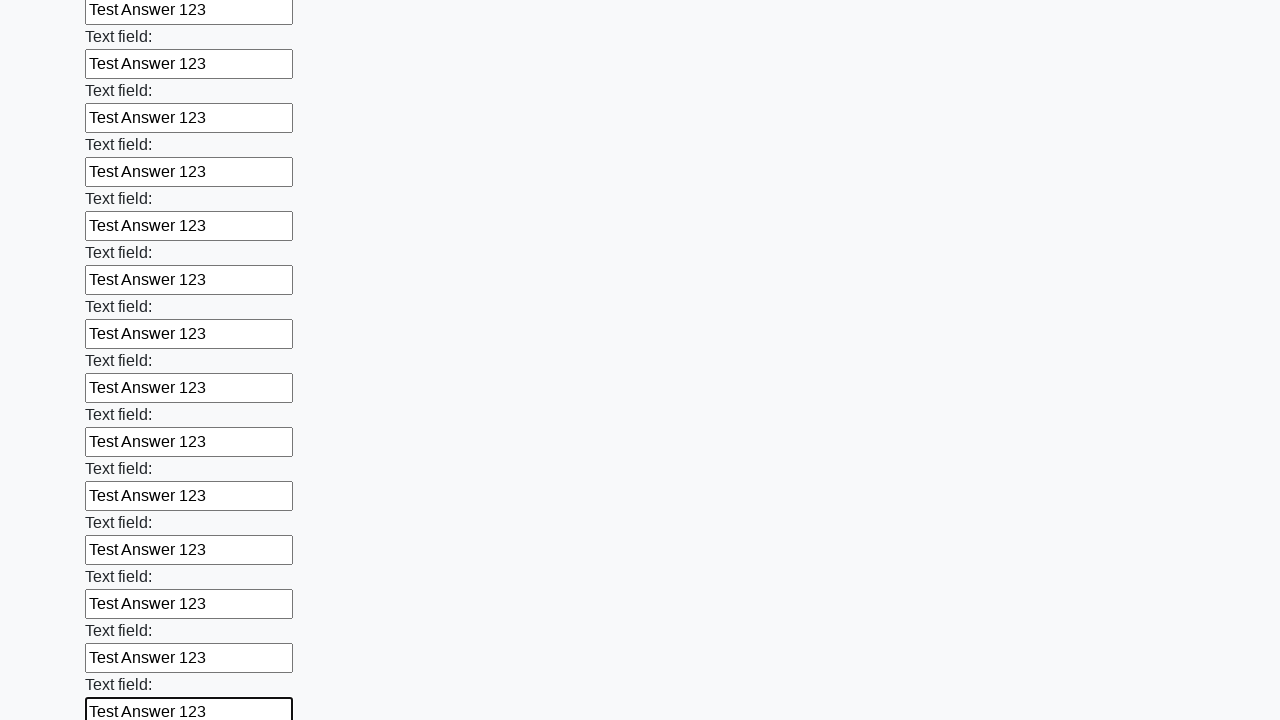

Filled a text input field with 'Test Answer 123' on xpath=//input[@type='text'] >> nth=42
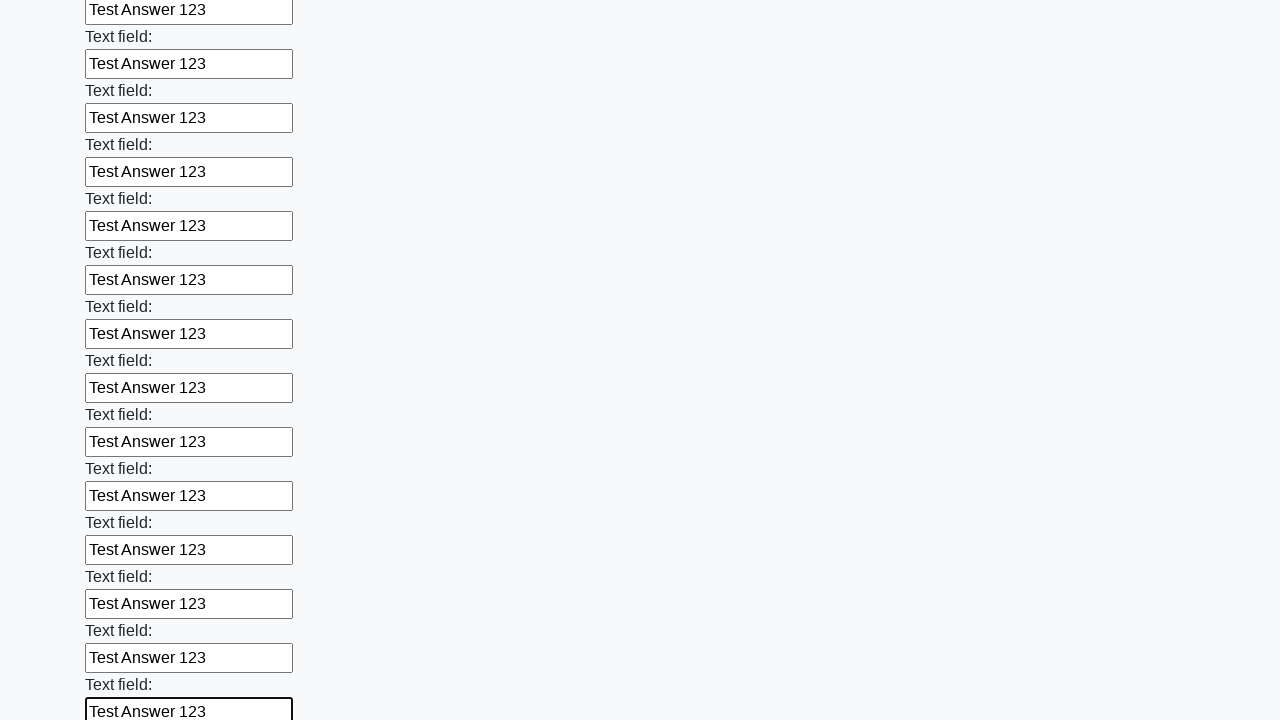

Filled a text input field with 'Test Answer 123' on xpath=//input[@type='text'] >> nth=43
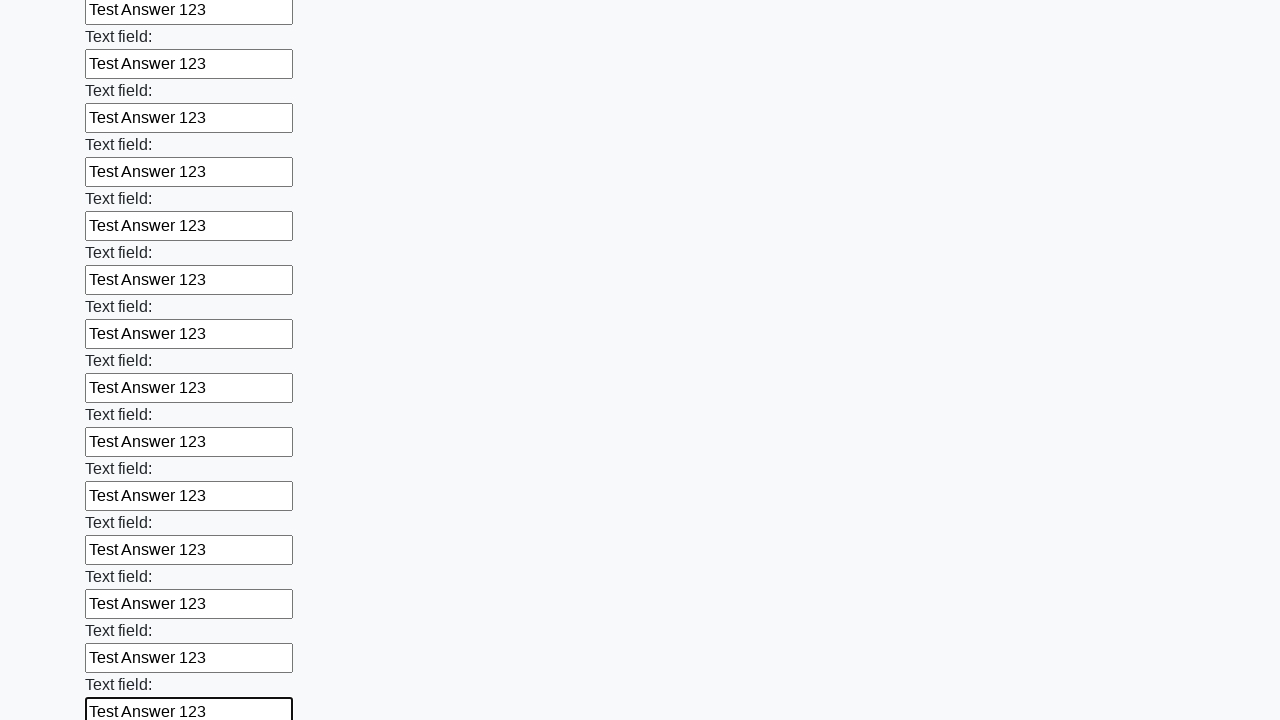

Filled a text input field with 'Test Answer 123' on xpath=//input[@type='text'] >> nth=44
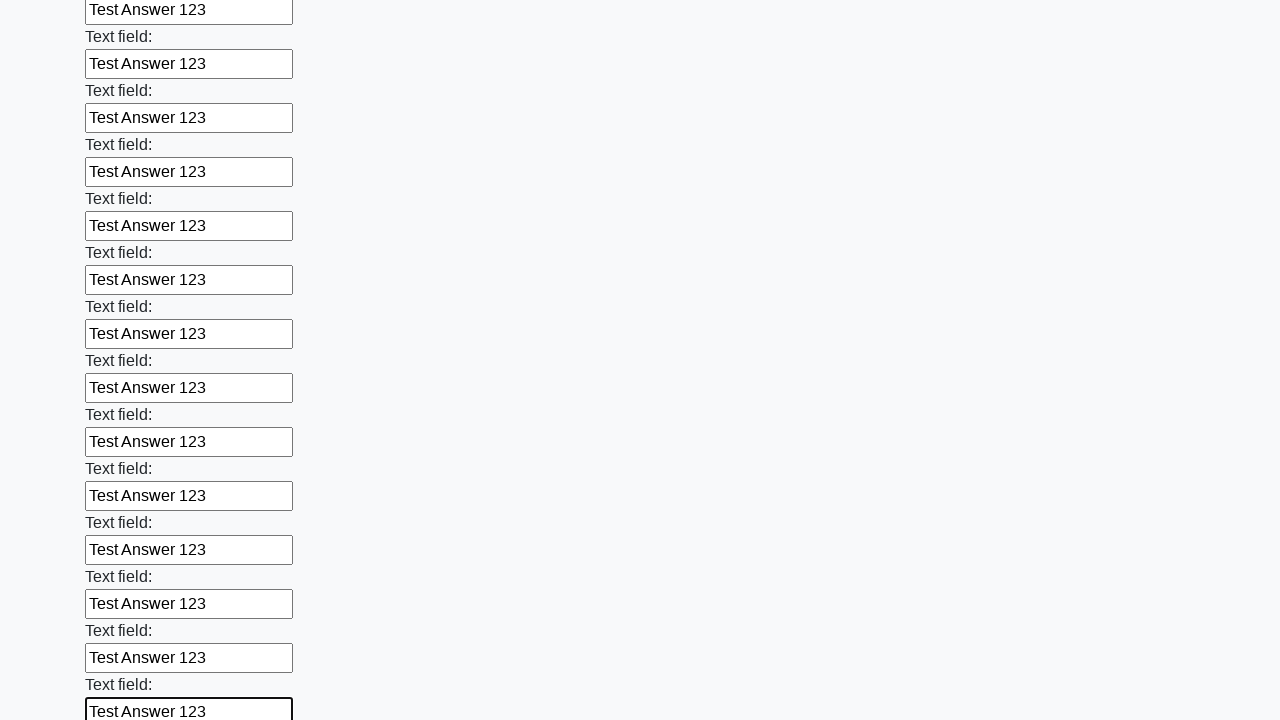

Filled a text input field with 'Test Answer 123' on xpath=//input[@type='text'] >> nth=45
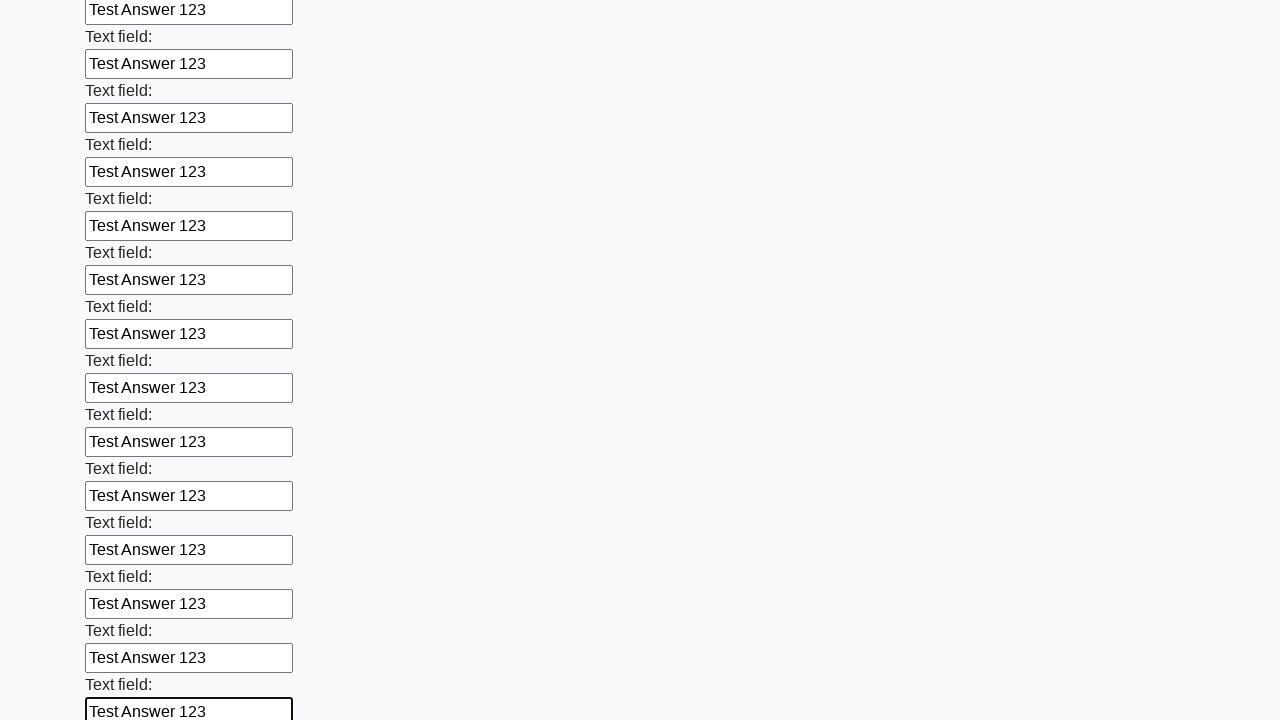

Filled a text input field with 'Test Answer 123' on xpath=//input[@type='text'] >> nth=46
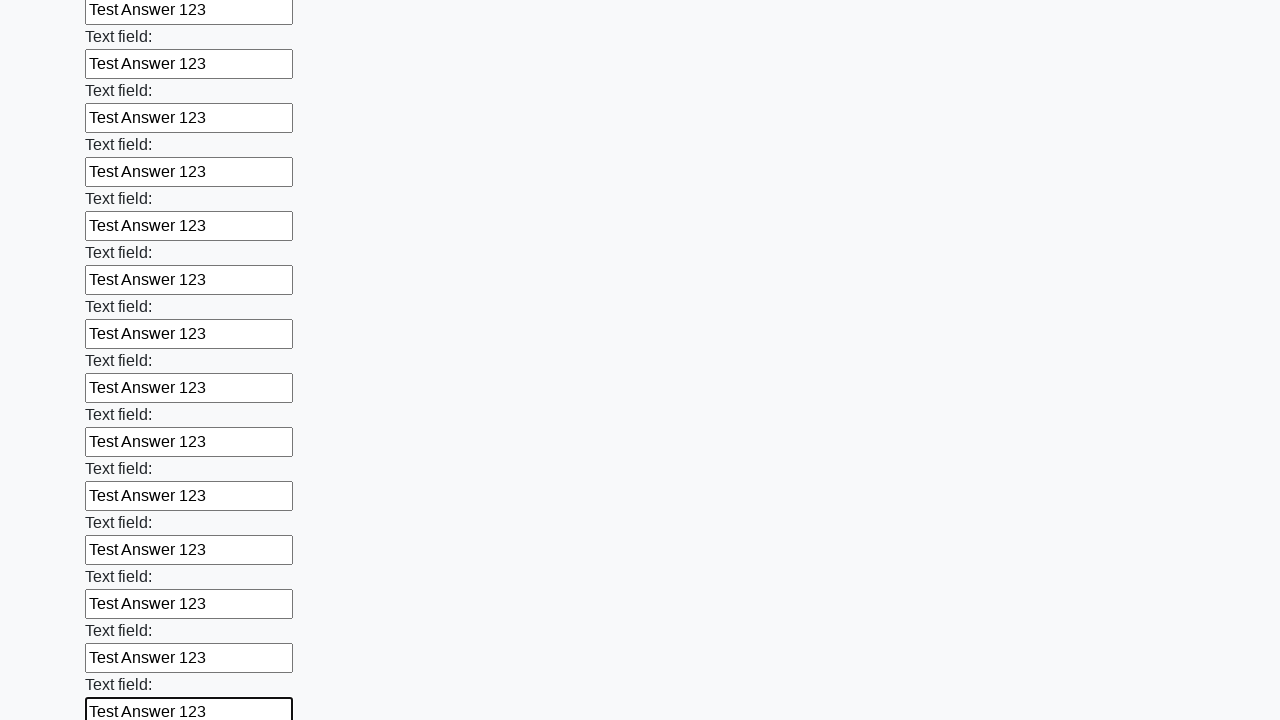

Filled a text input field with 'Test Answer 123' on xpath=//input[@type='text'] >> nth=47
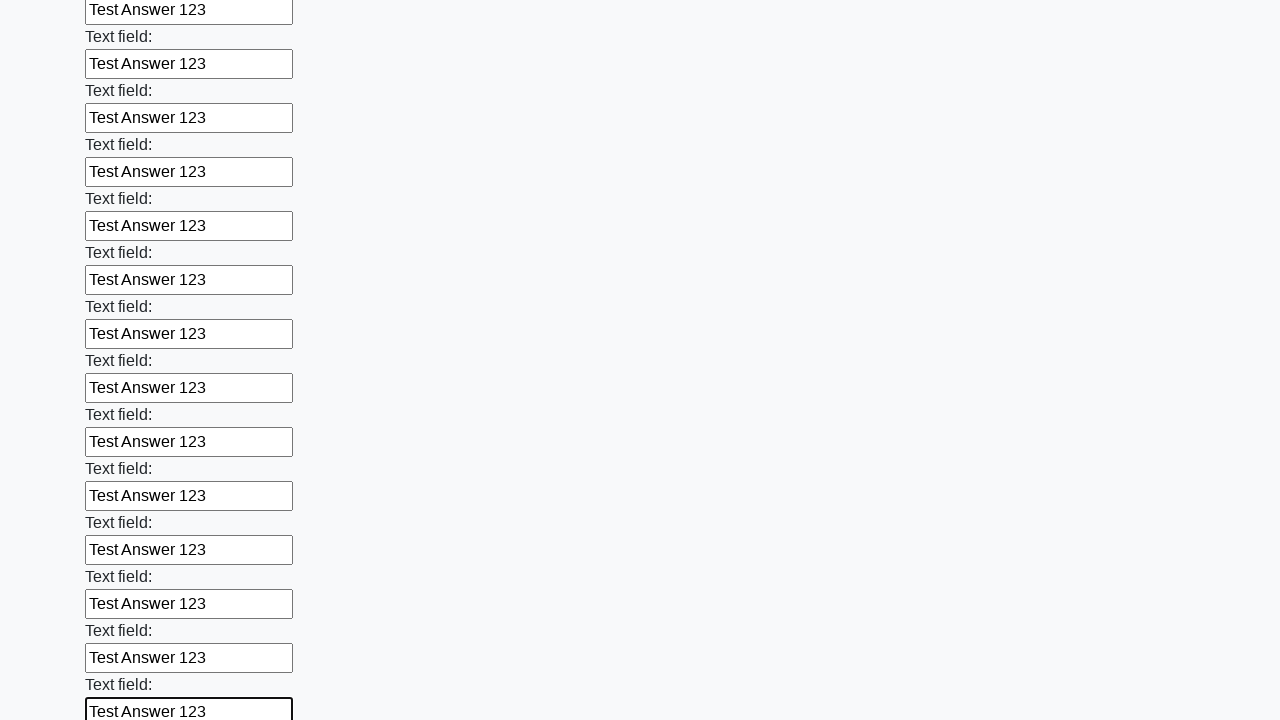

Filled a text input field with 'Test Answer 123' on xpath=//input[@type='text'] >> nth=48
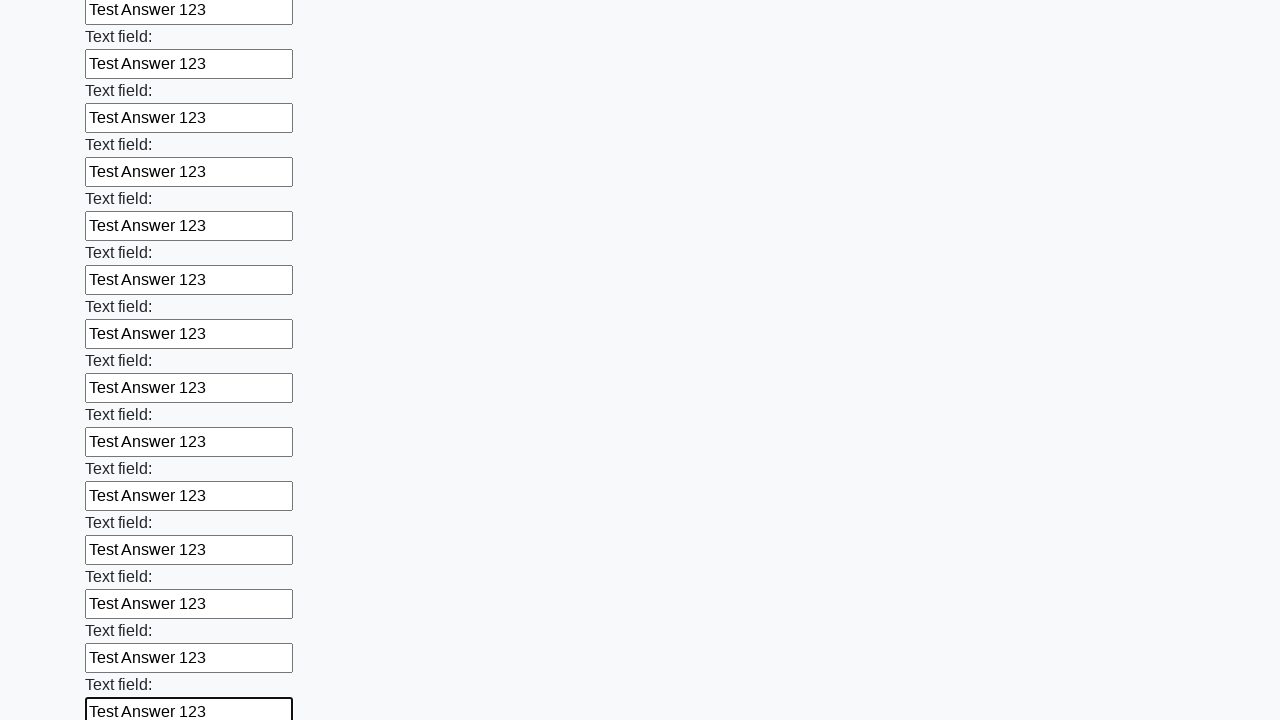

Filled a text input field with 'Test Answer 123' on xpath=//input[@type='text'] >> nth=49
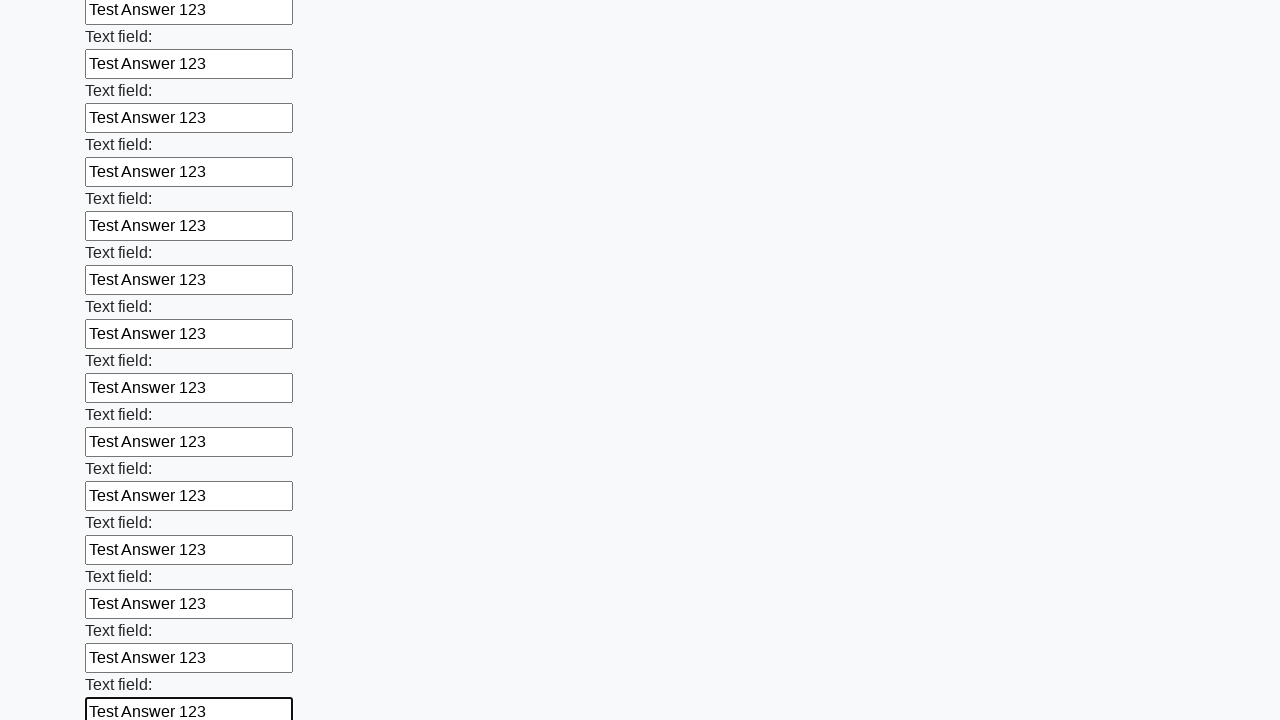

Filled a text input field with 'Test Answer 123' on xpath=//input[@type='text'] >> nth=50
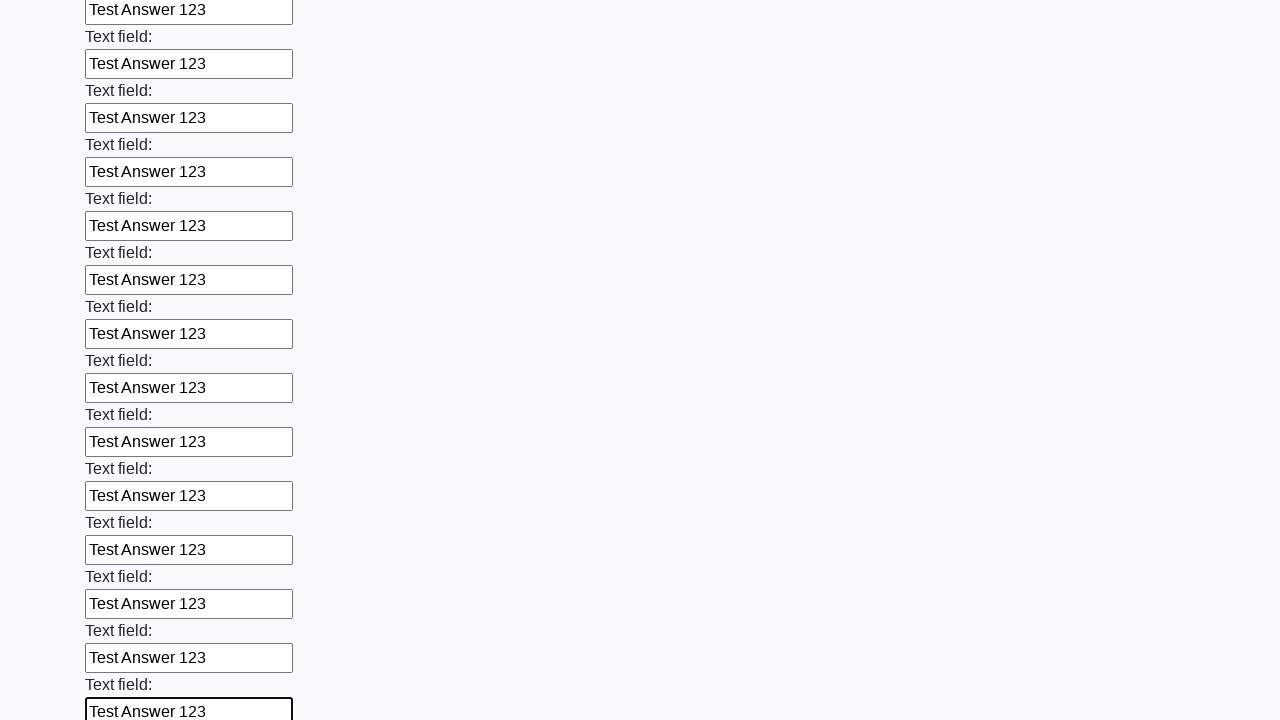

Filled a text input field with 'Test Answer 123' on xpath=//input[@type='text'] >> nth=51
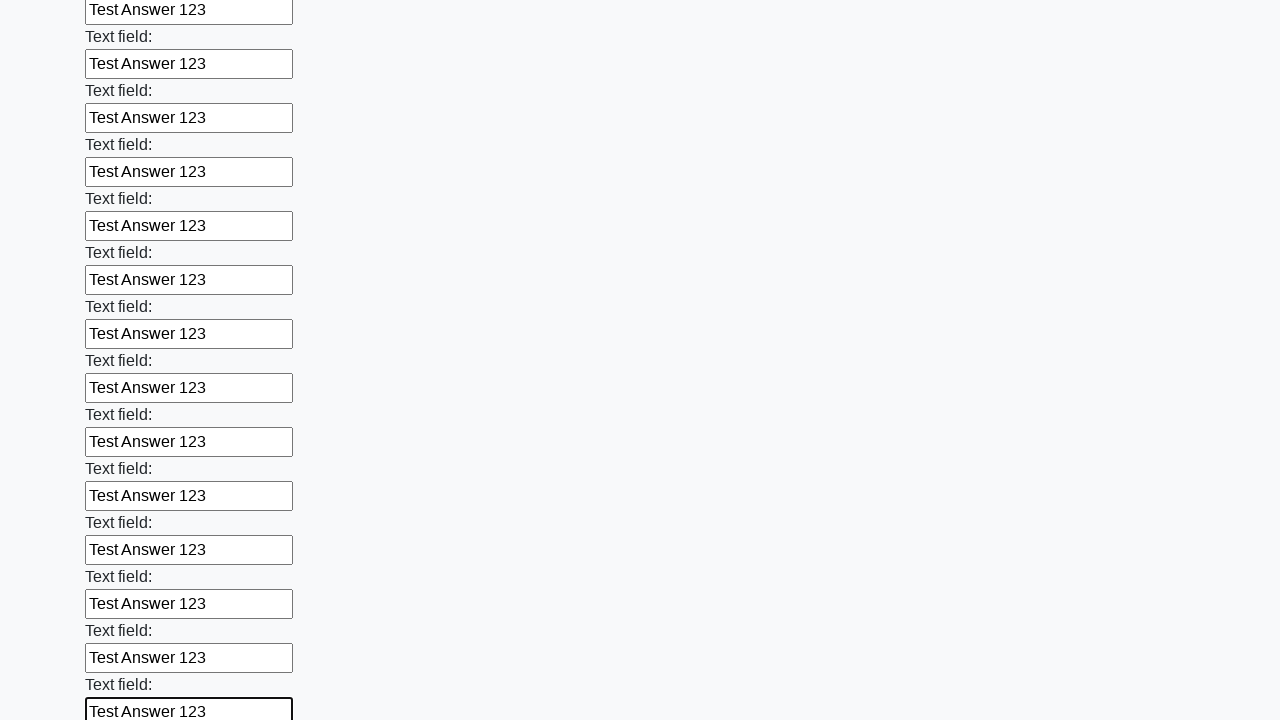

Filled a text input field with 'Test Answer 123' on xpath=//input[@type='text'] >> nth=52
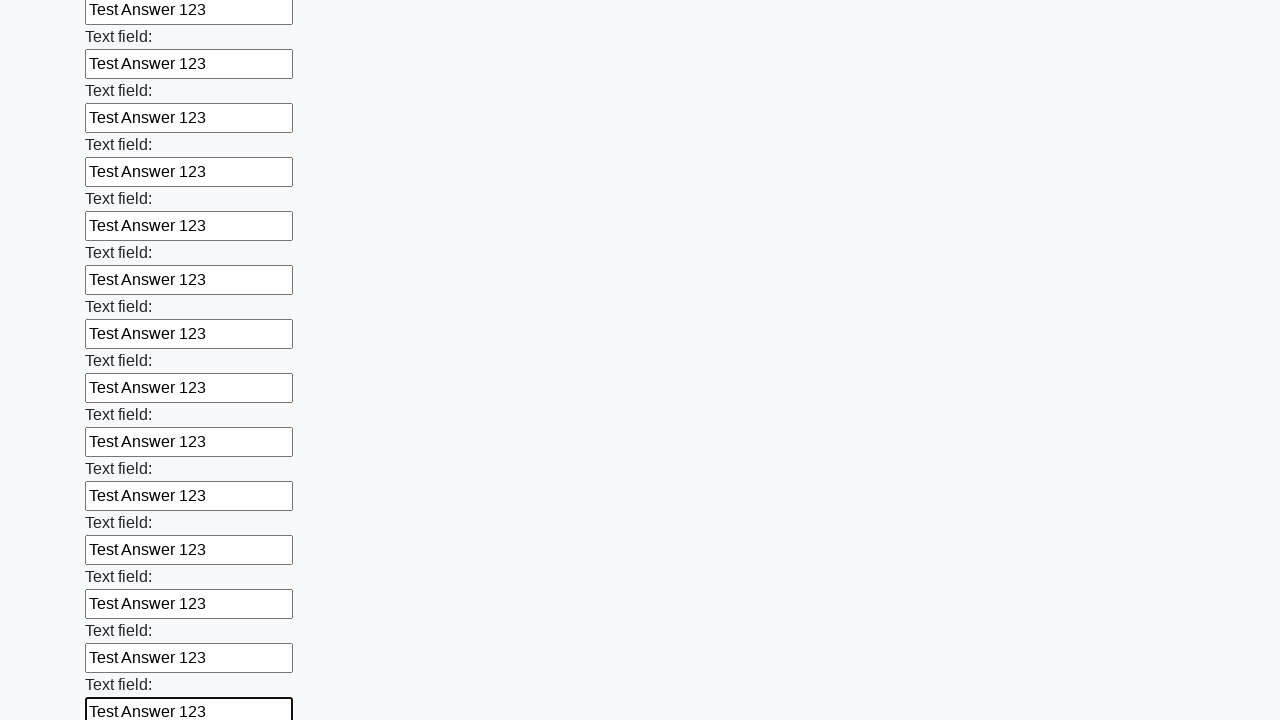

Filled a text input field with 'Test Answer 123' on xpath=//input[@type='text'] >> nth=53
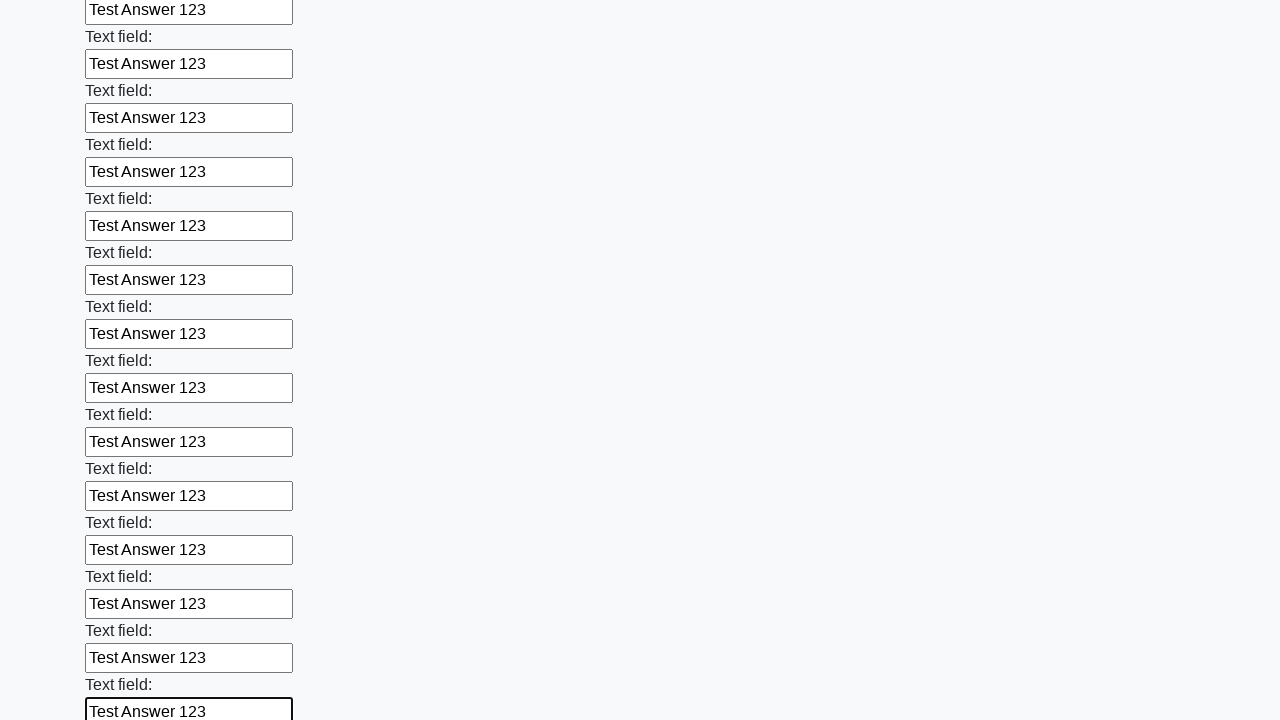

Filled a text input field with 'Test Answer 123' on xpath=//input[@type='text'] >> nth=54
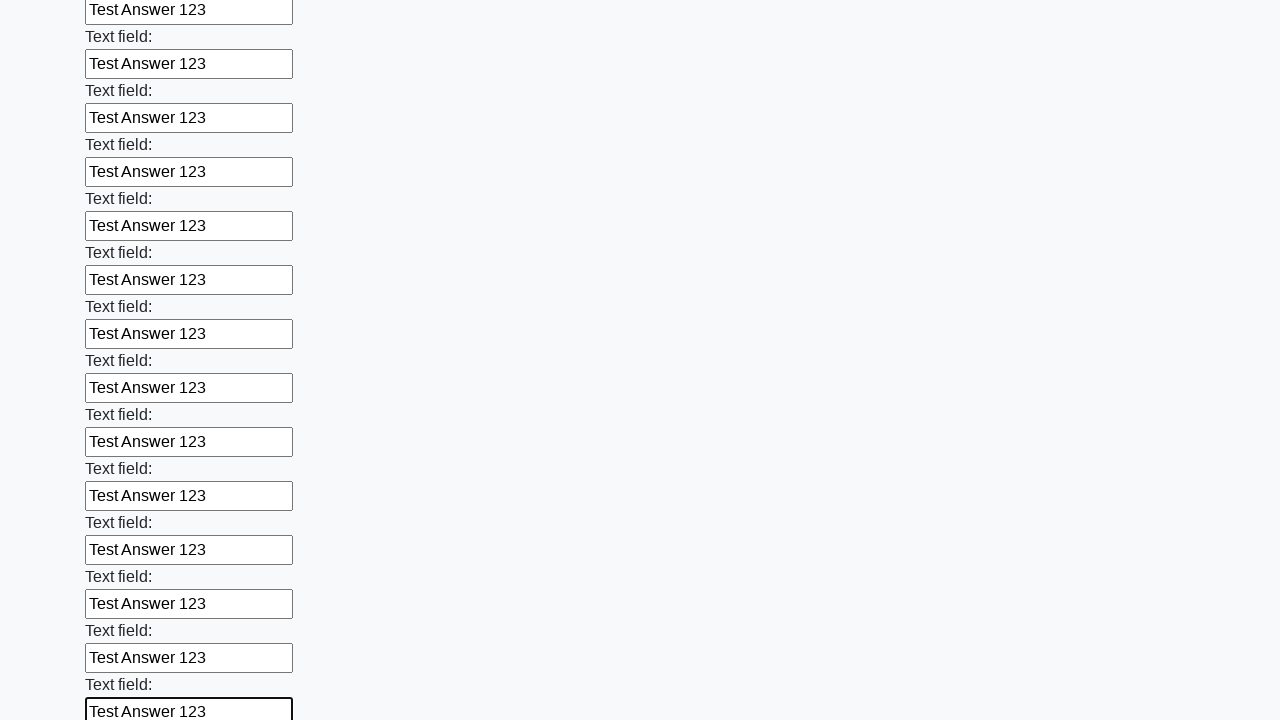

Filled a text input field with 'Test Answer 123' on xpath=//input[@type='text'] >> nth=55
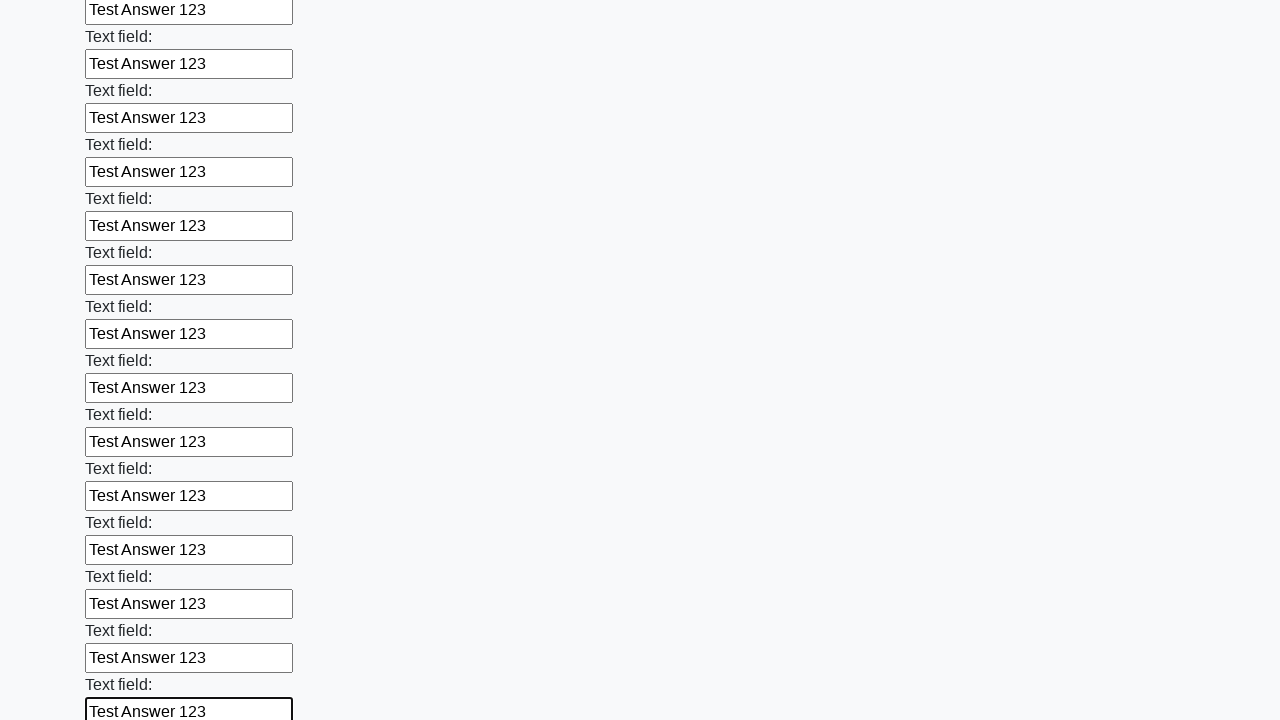

Filled a text input field with 'Test Answer 123' on xpath=//input[@type='text'] >> nth=56
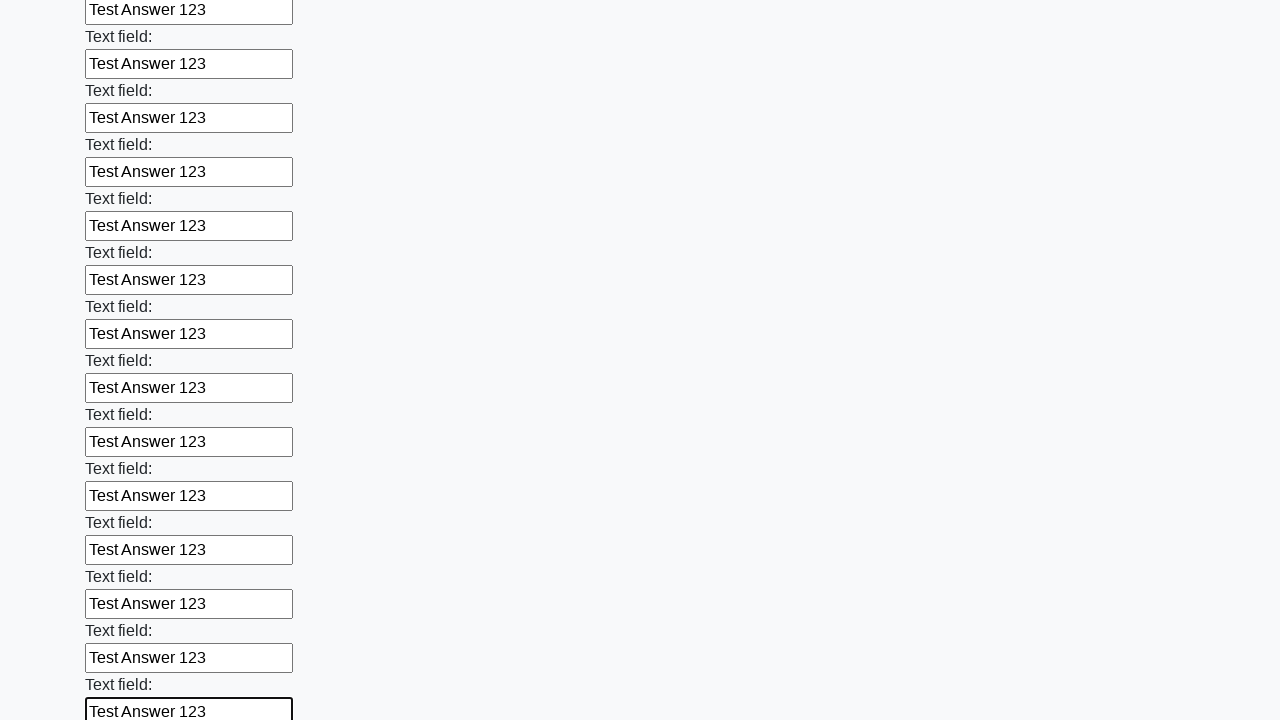

Filled a text input field with 'Test Answer 123' on xpath=//input[@type='text'] >> nth=57
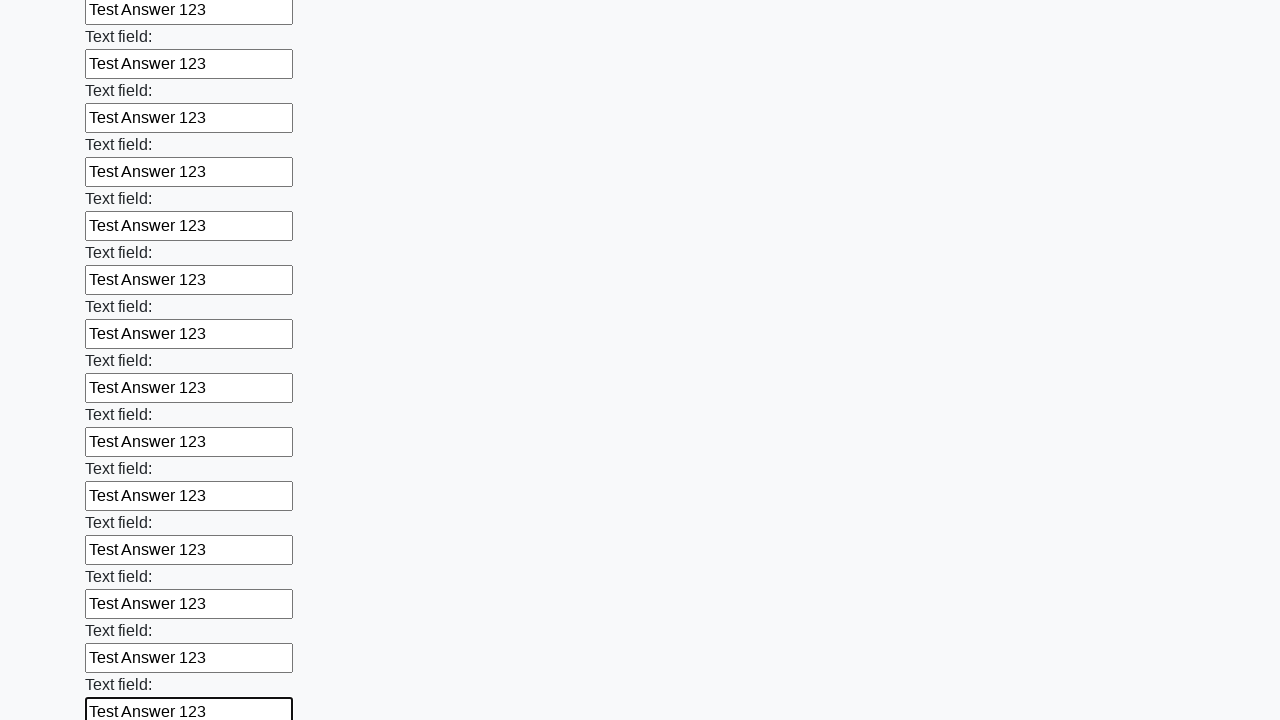

Filled a text input field with 'Test Answer 123' on xpath=//input[@type='text'] >> nth=58
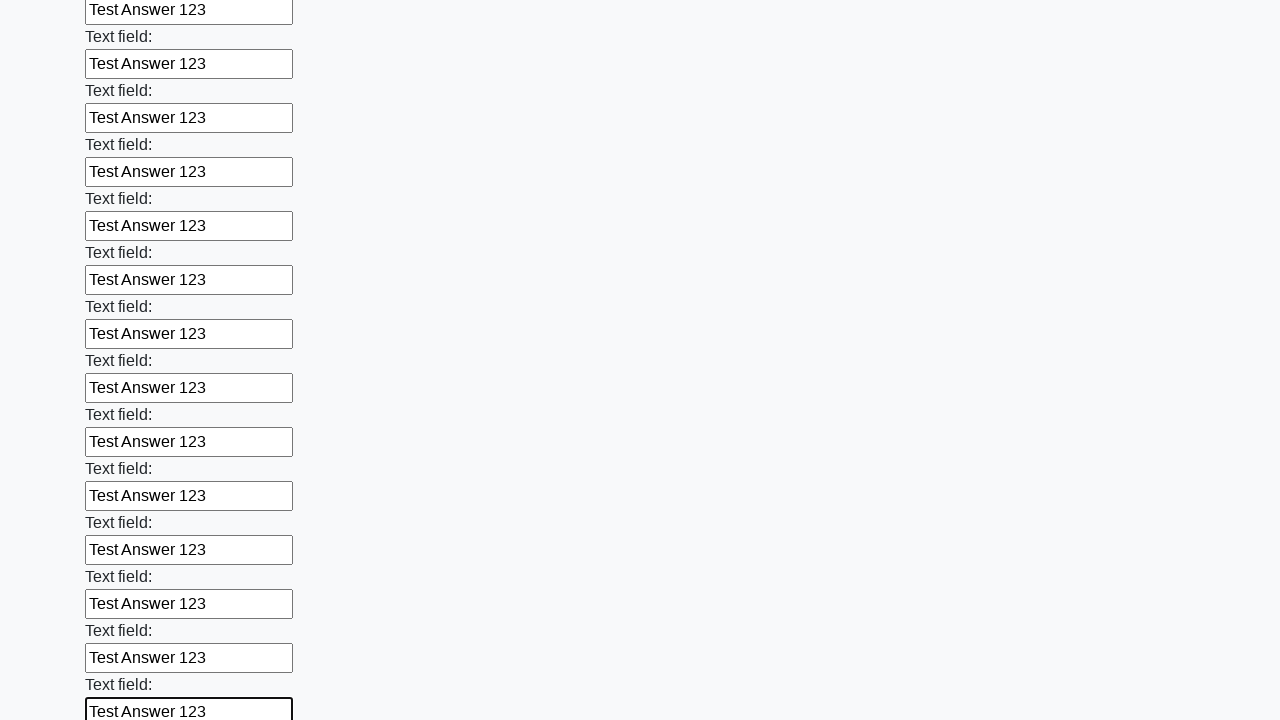

Filled a text input field with 'Test Answer 123' on xpath=//input[@type='text'] >> nth=59
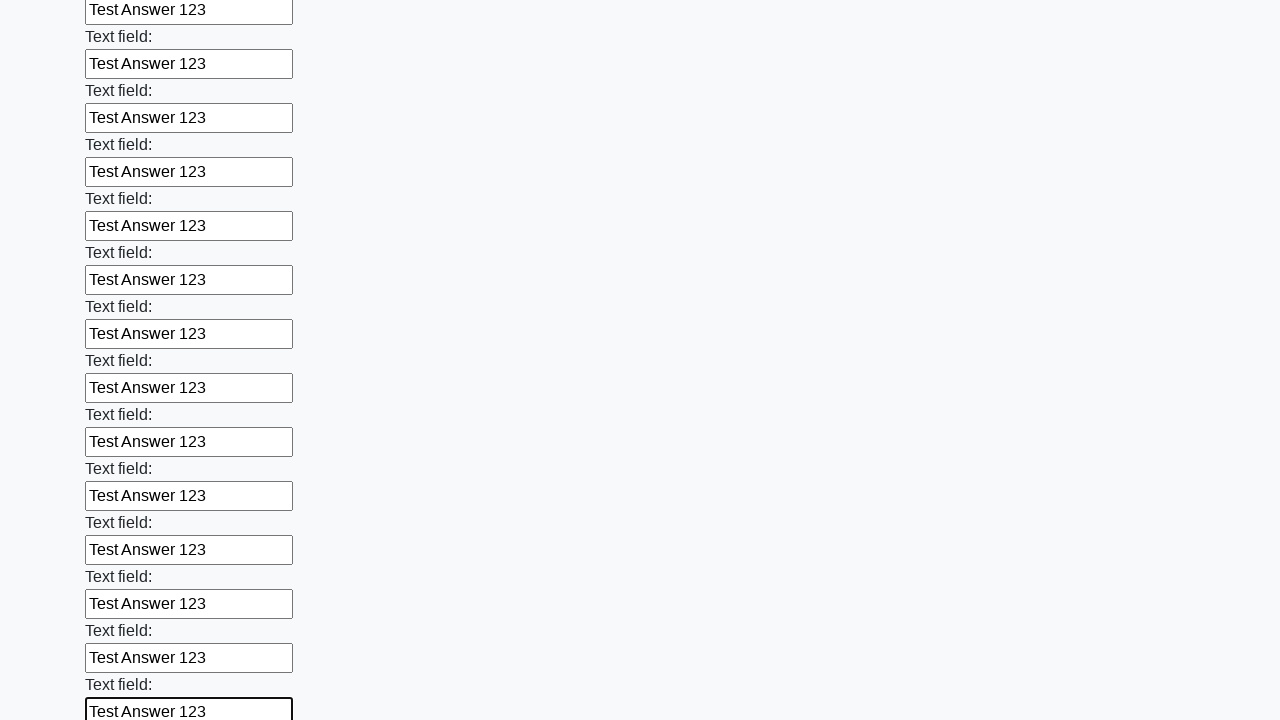

Filled a text input field with 'Test Answer 123' on xpath=//input[@type='text'] >> nth=60
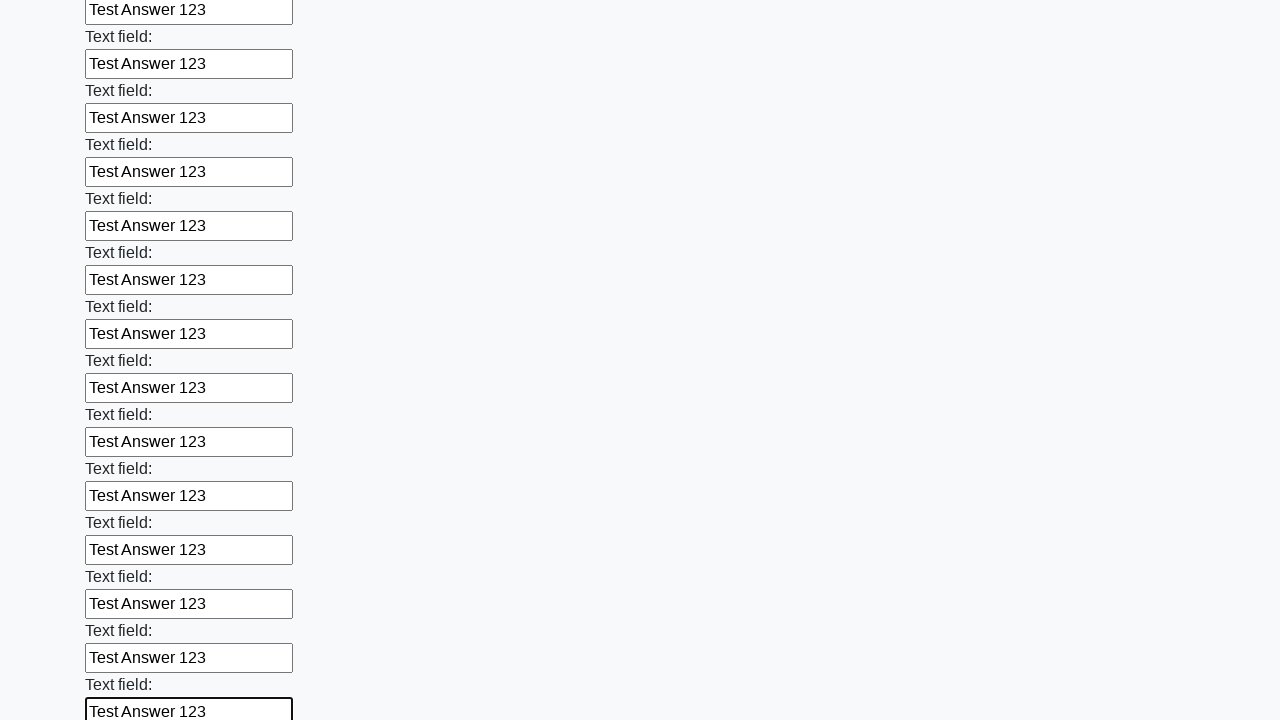

Filled a text input field with 'Test Answer 123' on xpath=//input[@type='text'] >> nth=61
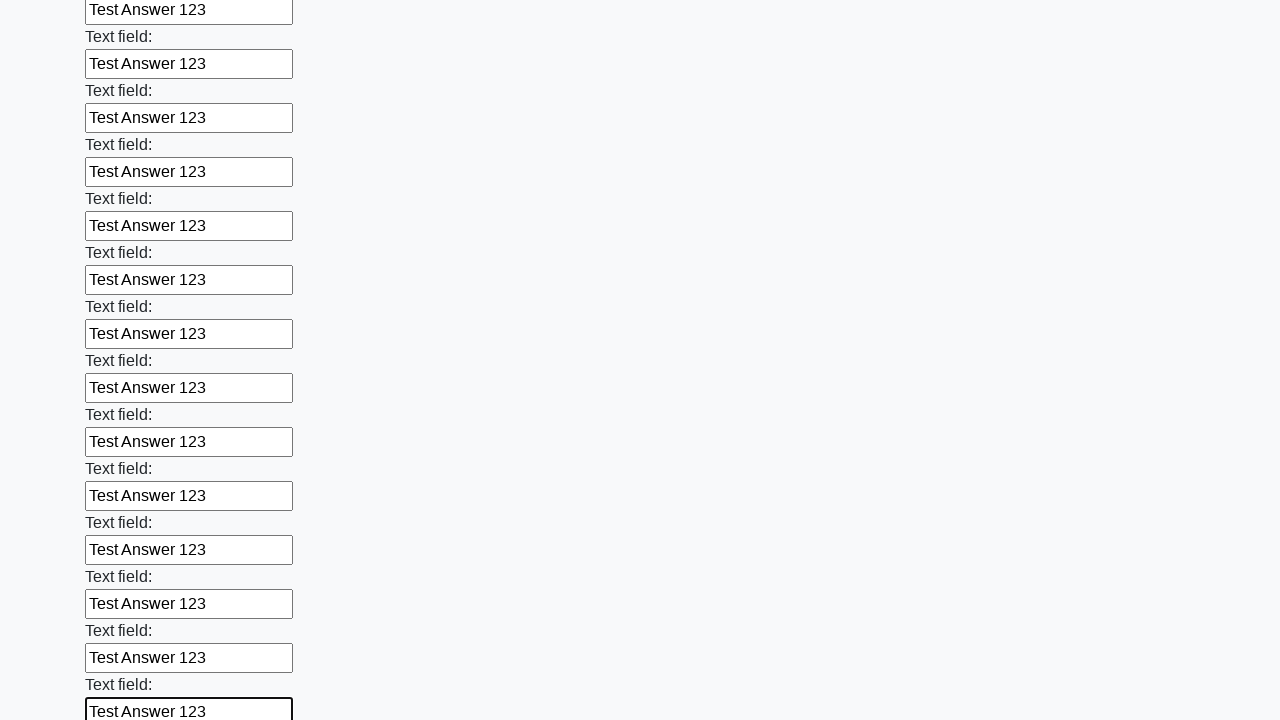

Filled a text input field with 'Test Answer 123' on xpath=//input[@type='text'] >> nth=62
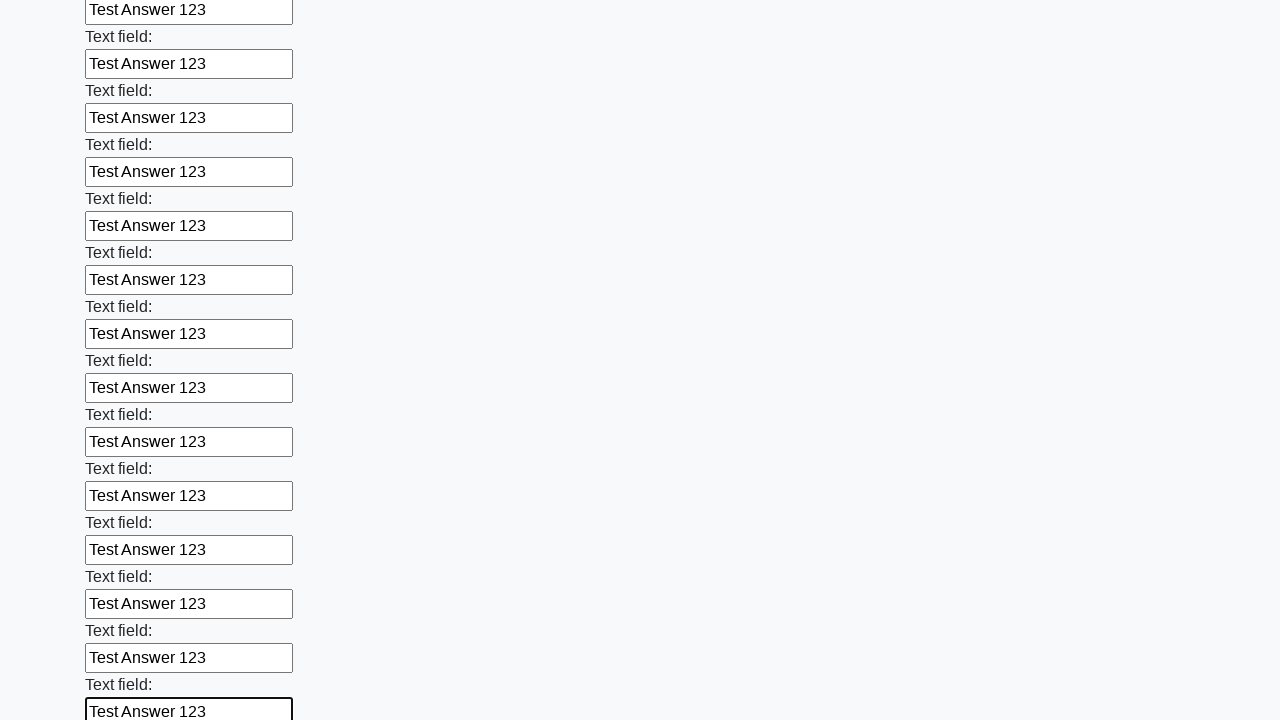

Filled a text input field with 'Test Answer 123' on xpath=//input[@type='text'] >> nth=63
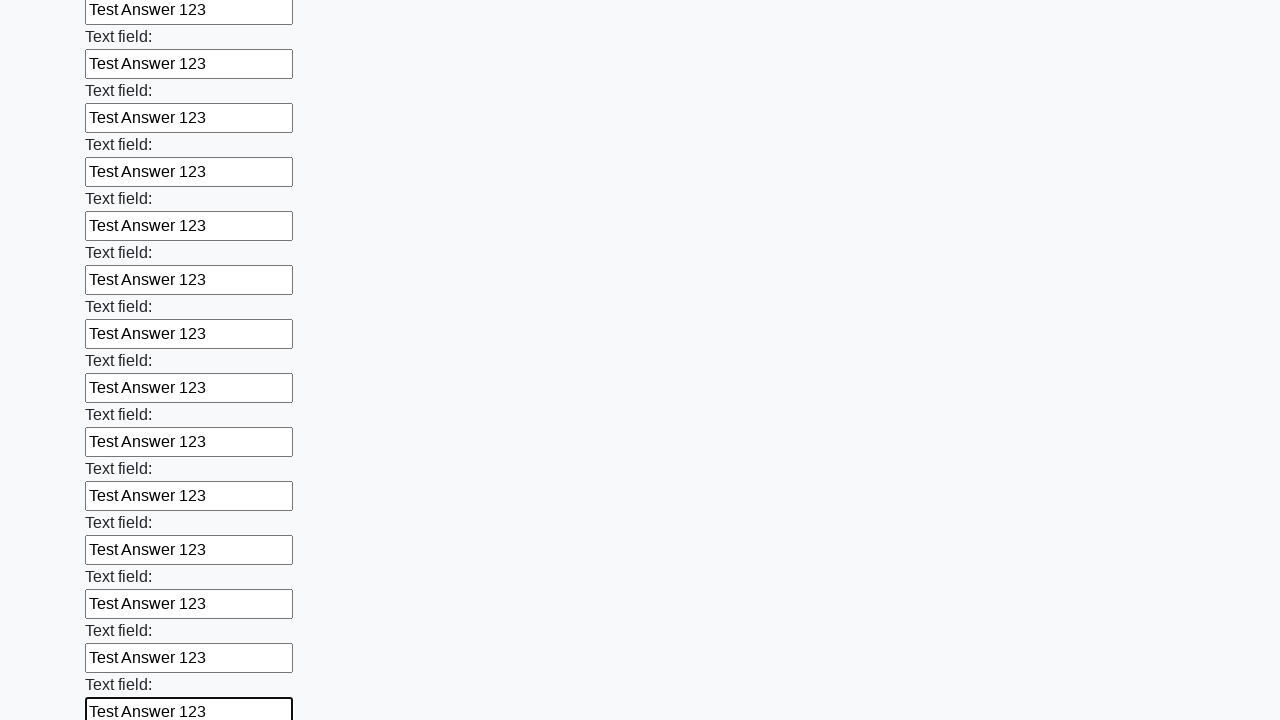

Filled a text input field with 'Test Answer 123' on xpath=//input[@type='text'] >> nth=64
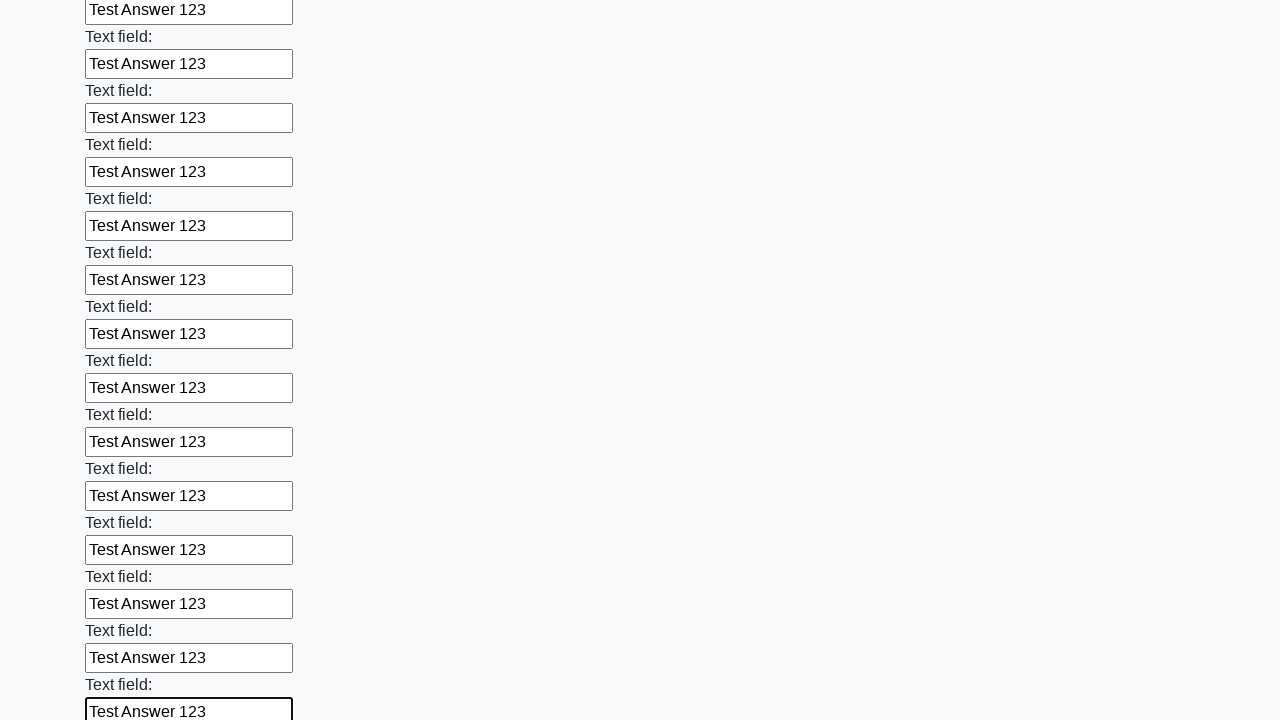

Filled a text input field with 'Test Answer 123' on xpath=//input[@type='text'] >> nth=65
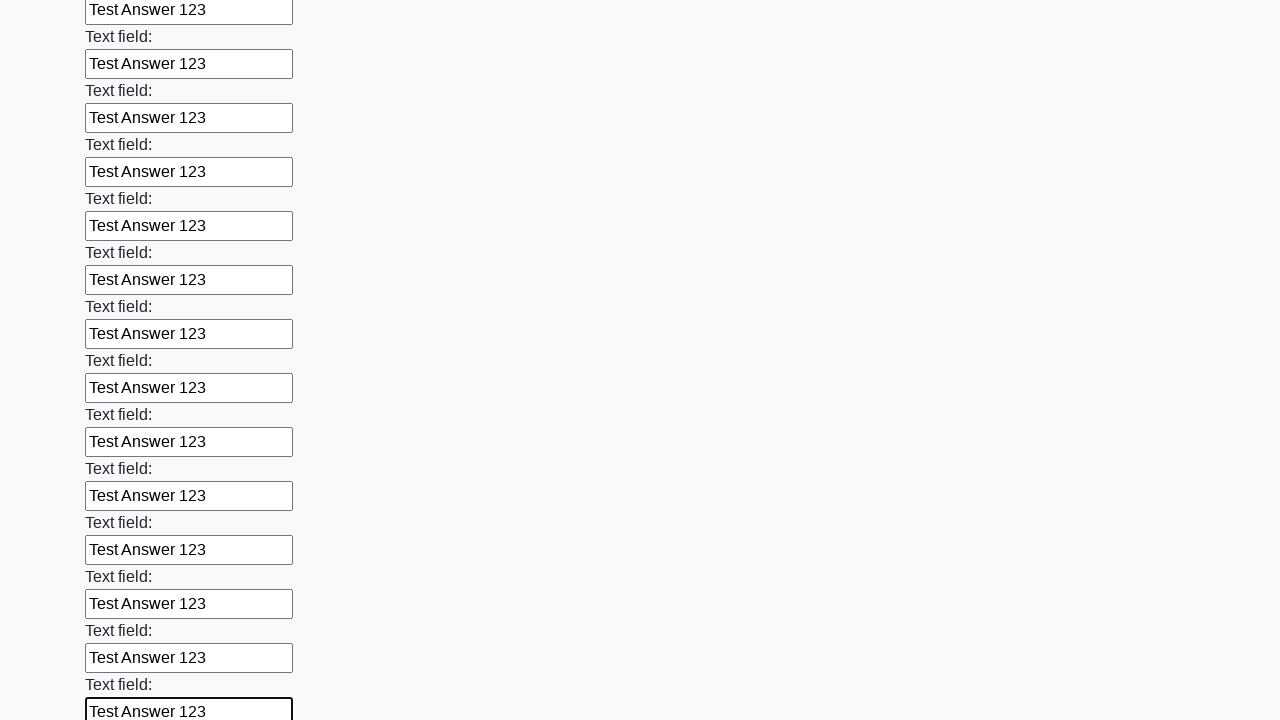

Filled a text input field with 'Test Answer 123' on xpath=//input[@type='text'] >> nth=66
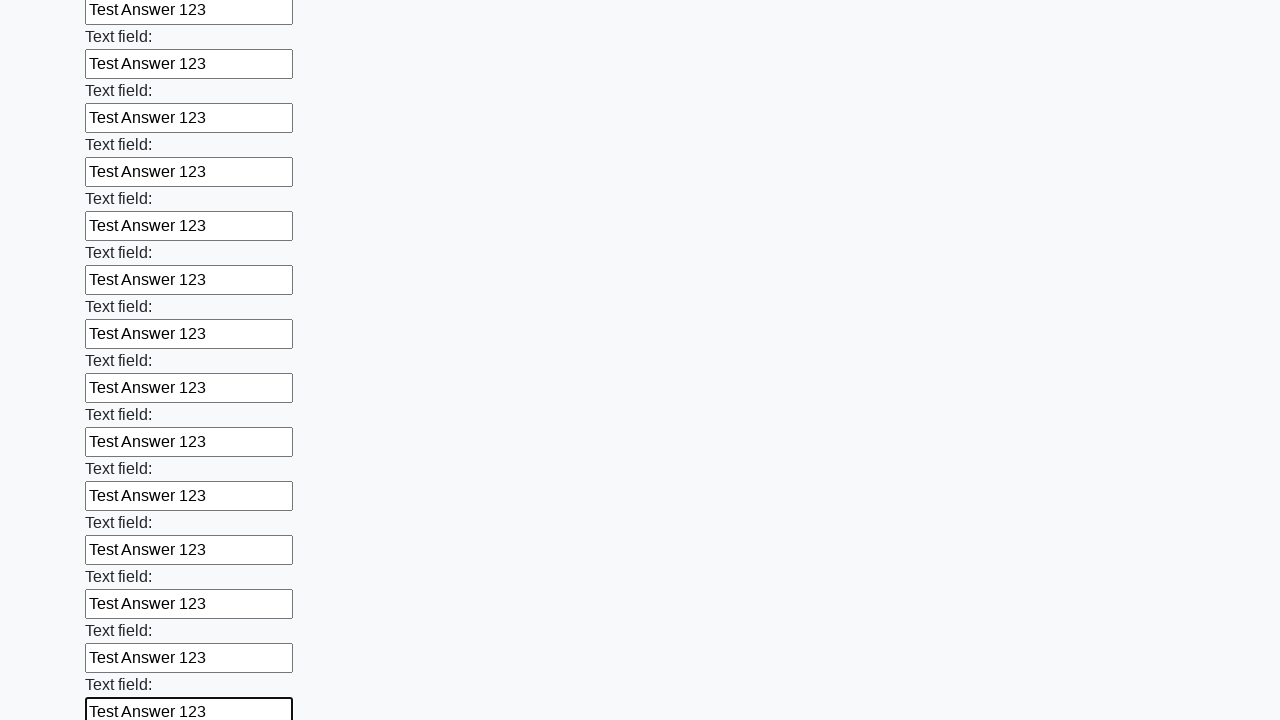

Filled a text input field with 'Test Answer 123' on xpath=//input[@type='text'] >> nth=67
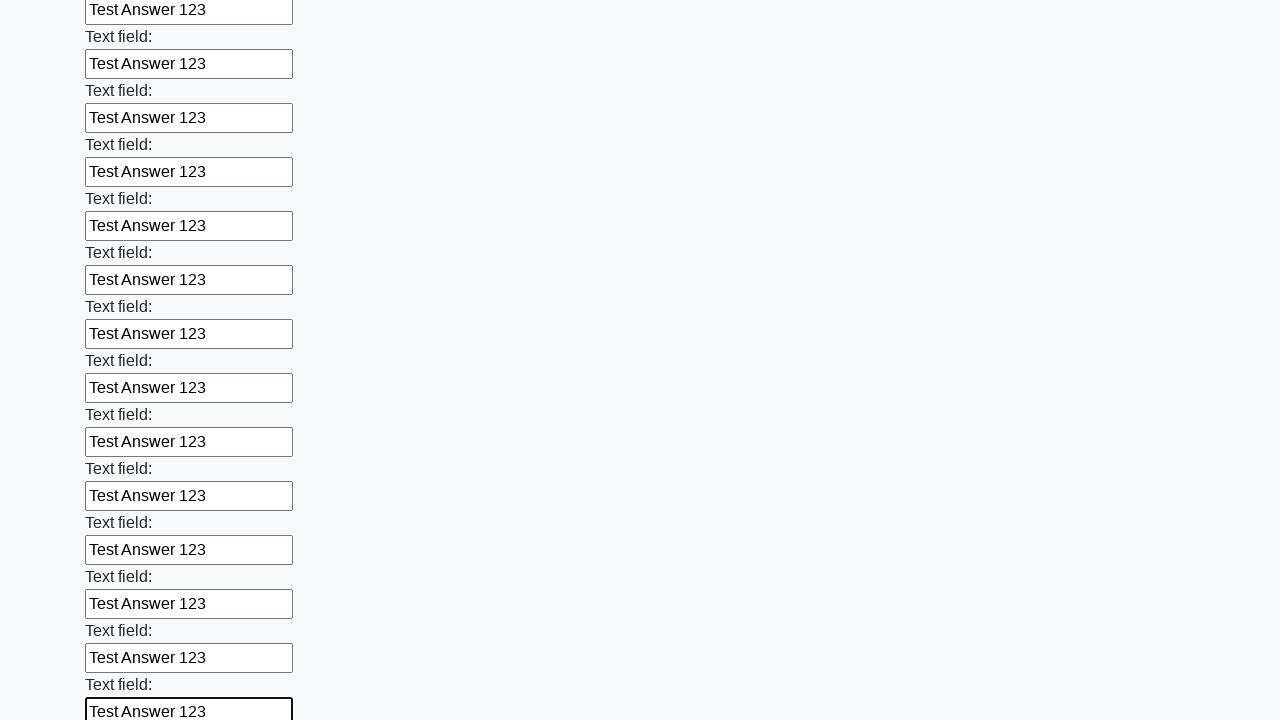

Filled a text input field with 'Test Answer 123' on xpath=//input[@type='text'] >> nth=68
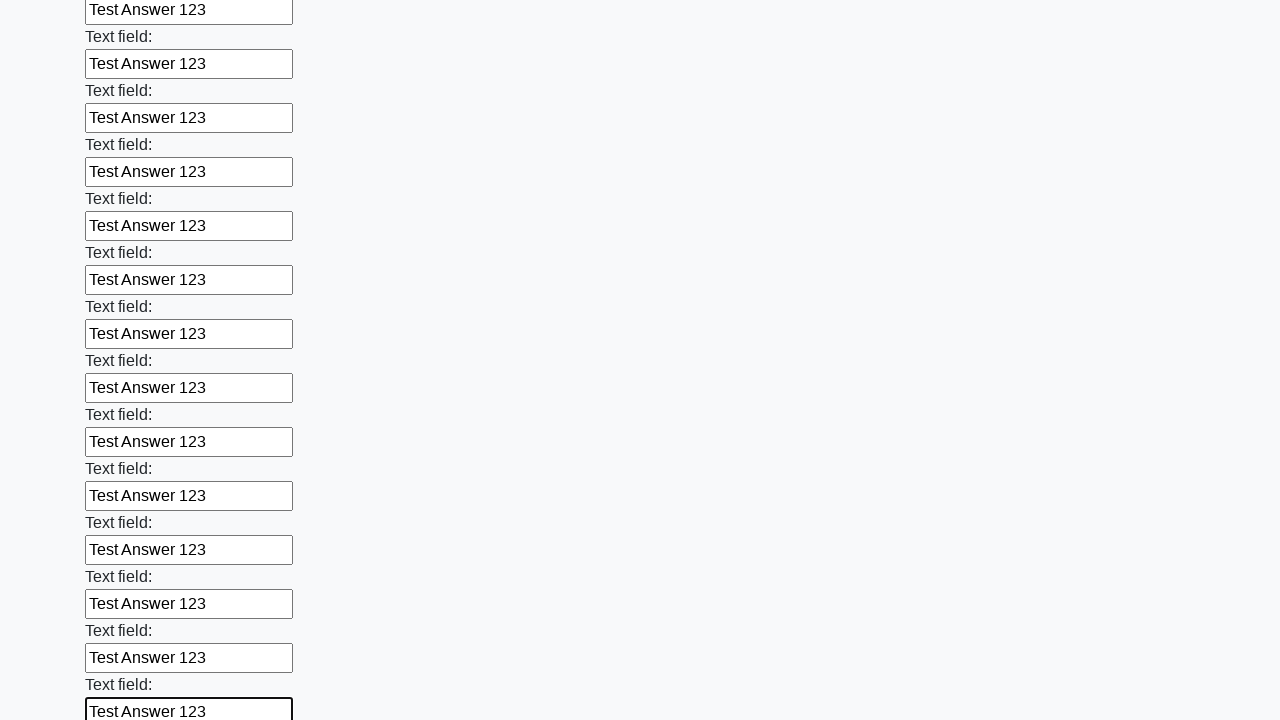

Filled a text input field with 'Test Answer 123' on xpath=//input[@type='text'] >> nth=69
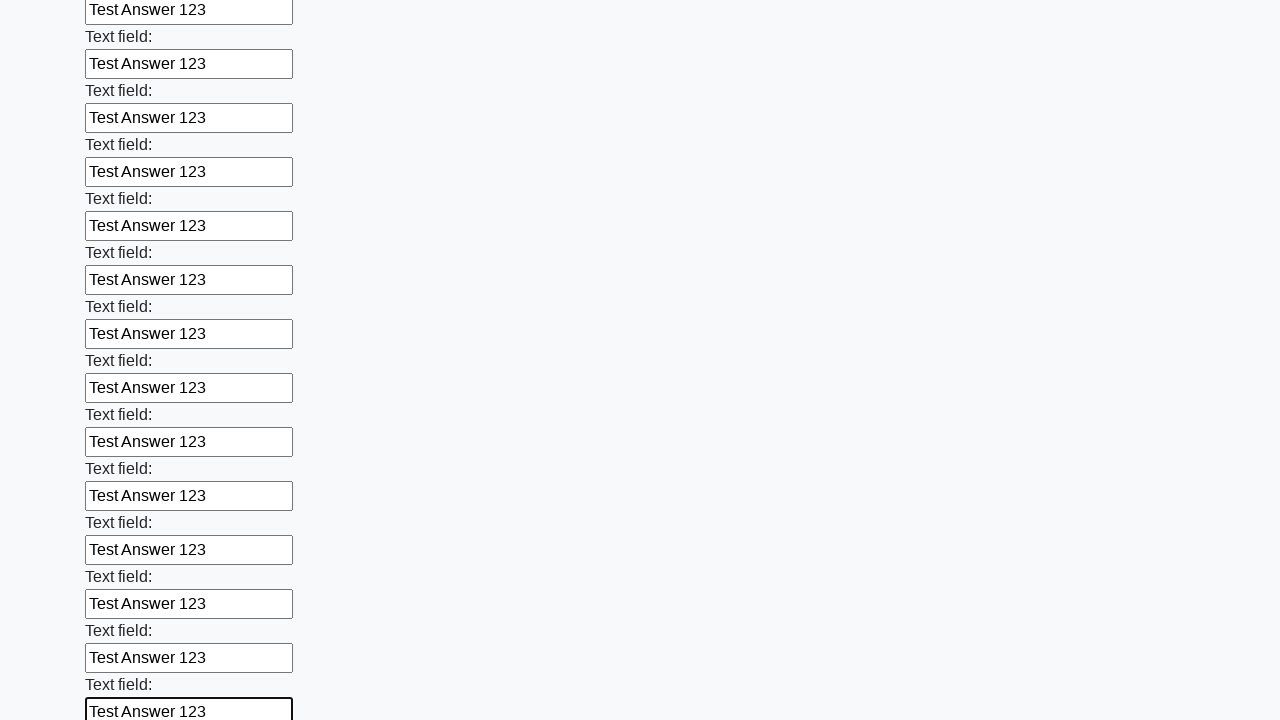

Filled a text input field with 'Test Answer 123' on xpath=//input[@type='text'] >> nth=70
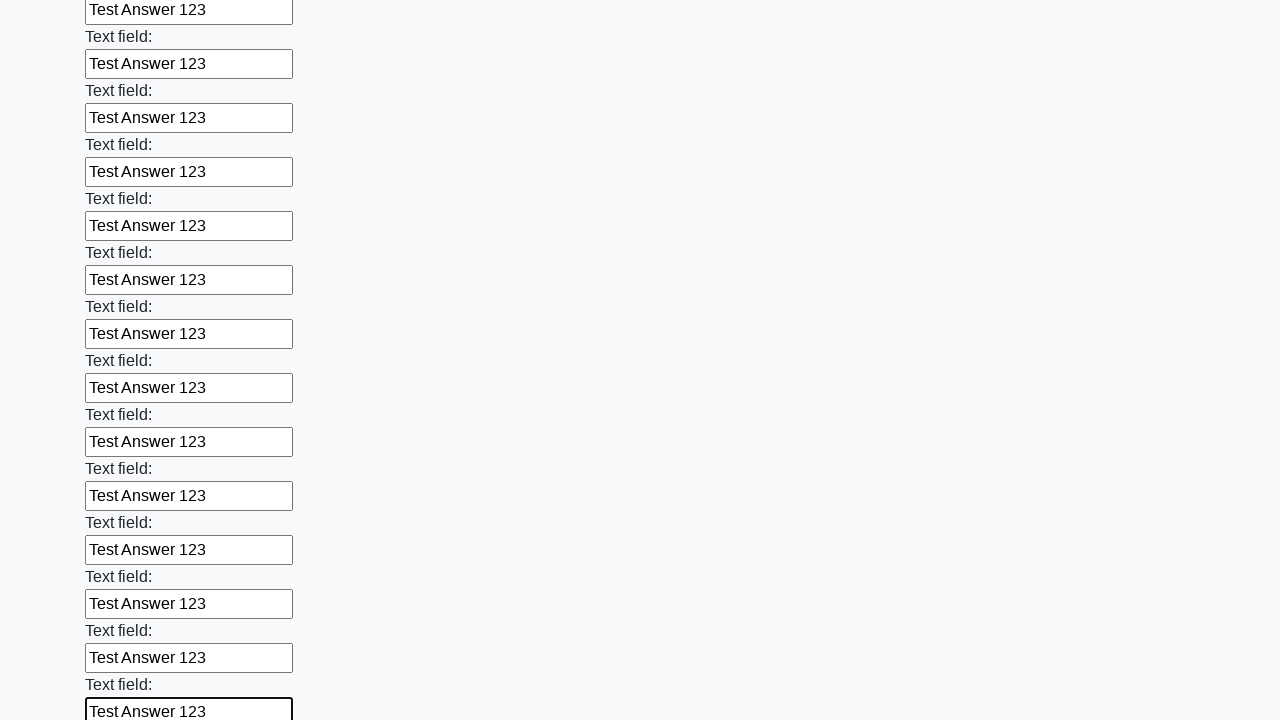

Filled a text input field with 'Test Answer 123' on xpath=//input[@type='text'] >> nth=71
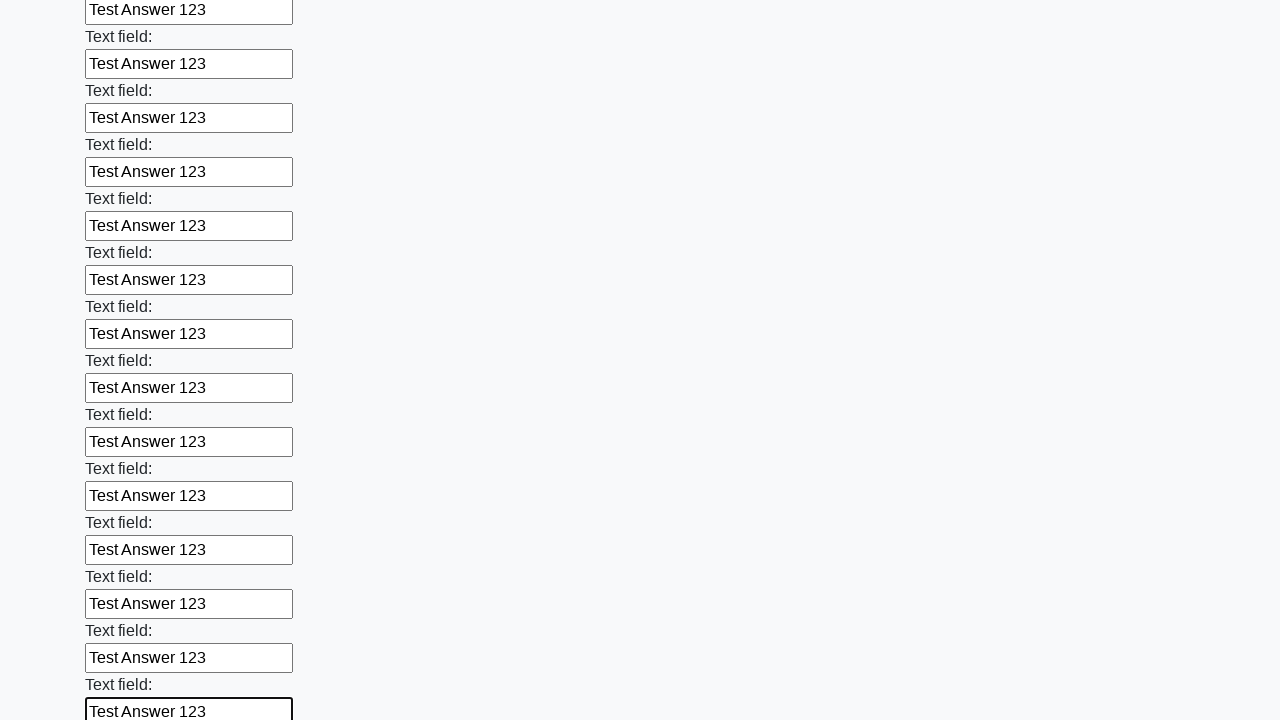

Filled a text input field with 'Test Answer 123' on xpath=//input[@type='text'] >> nth=72
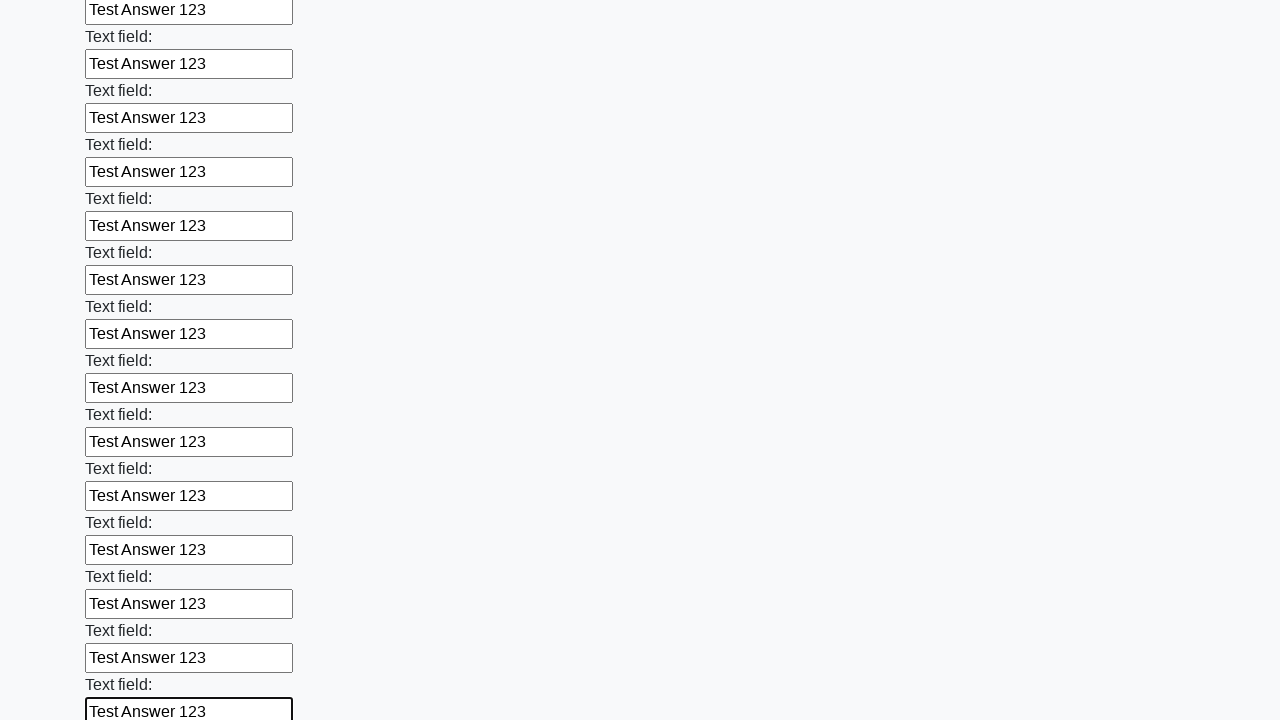

Filled a text input field with 'Test Answer 123' on xpath=//input[@type='text'] >> nth=73
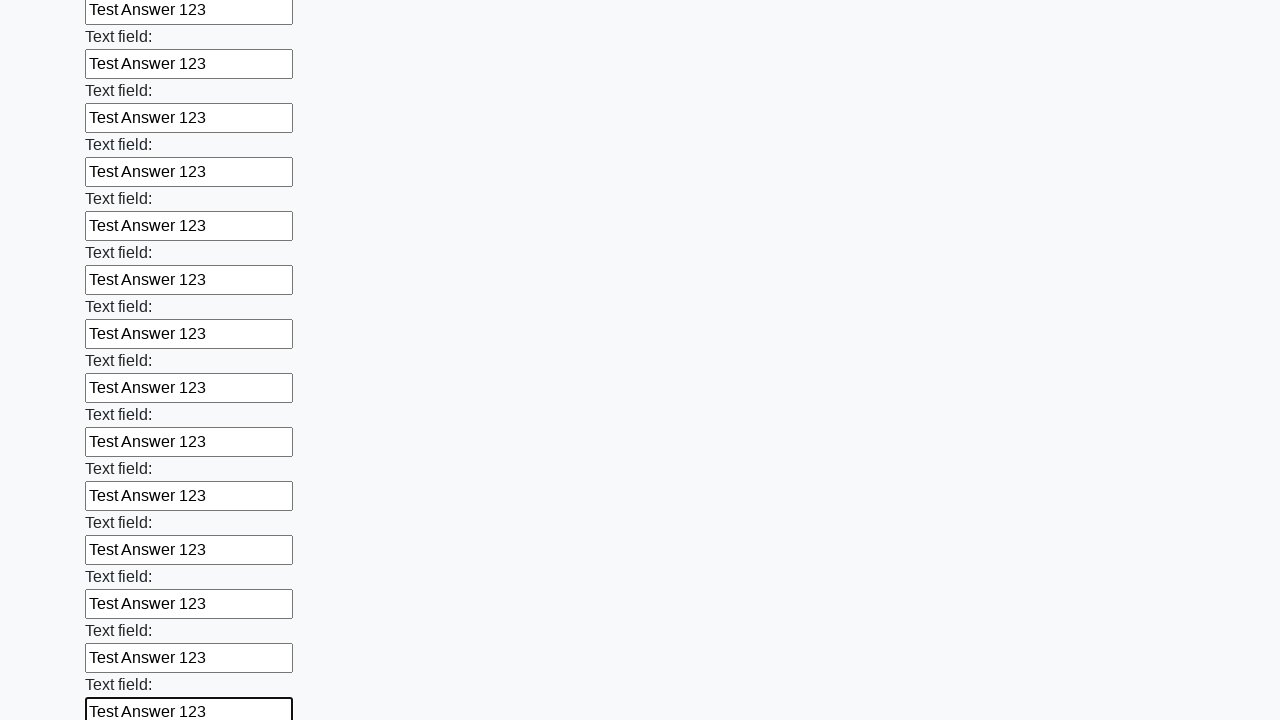

Filled a text input field with 'Test Answer 123' on xpath=//input[@type='text'] >> nth=74
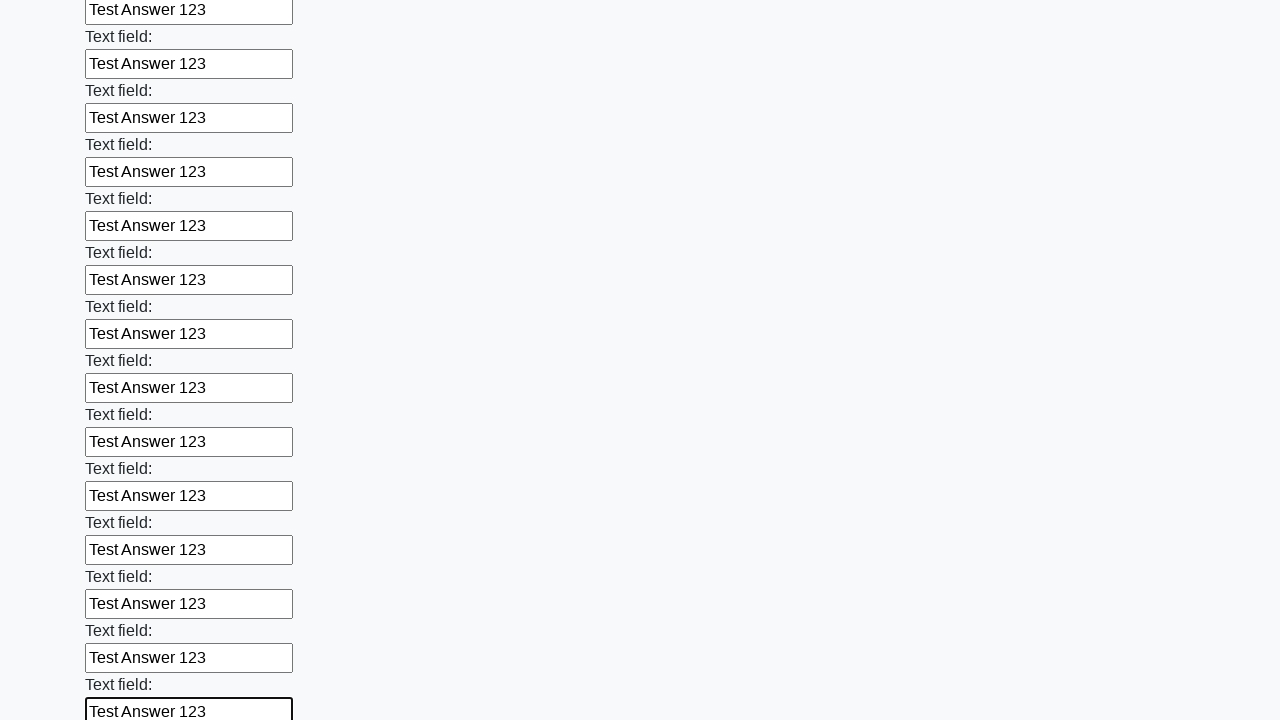

Filled a text input field with 'Test Answer 123' on xpath=//input[@type='text'] >> nth=75
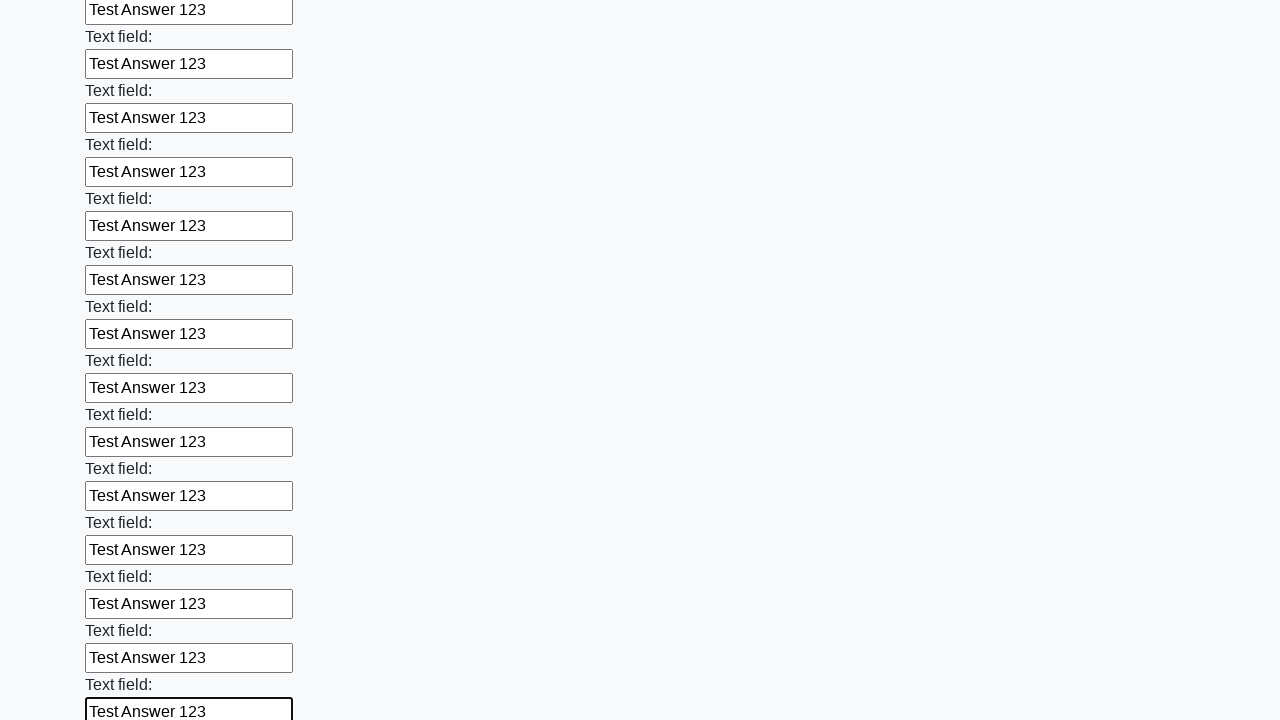

Filled a text input field with 'Test Answer 123' on xpath=//input[@type='text'] >> nth=76
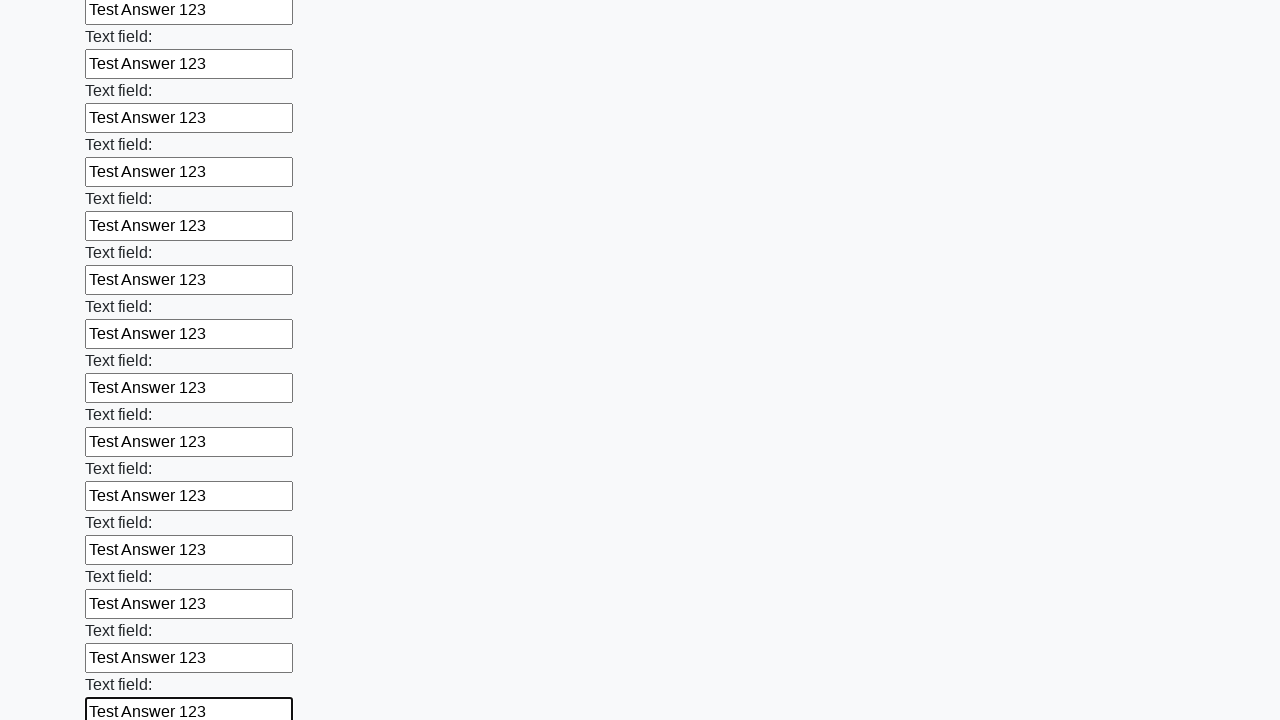

Filled a text input field with 'Test Answer 123' on xpath=//input[@type='text'] >> nth=77
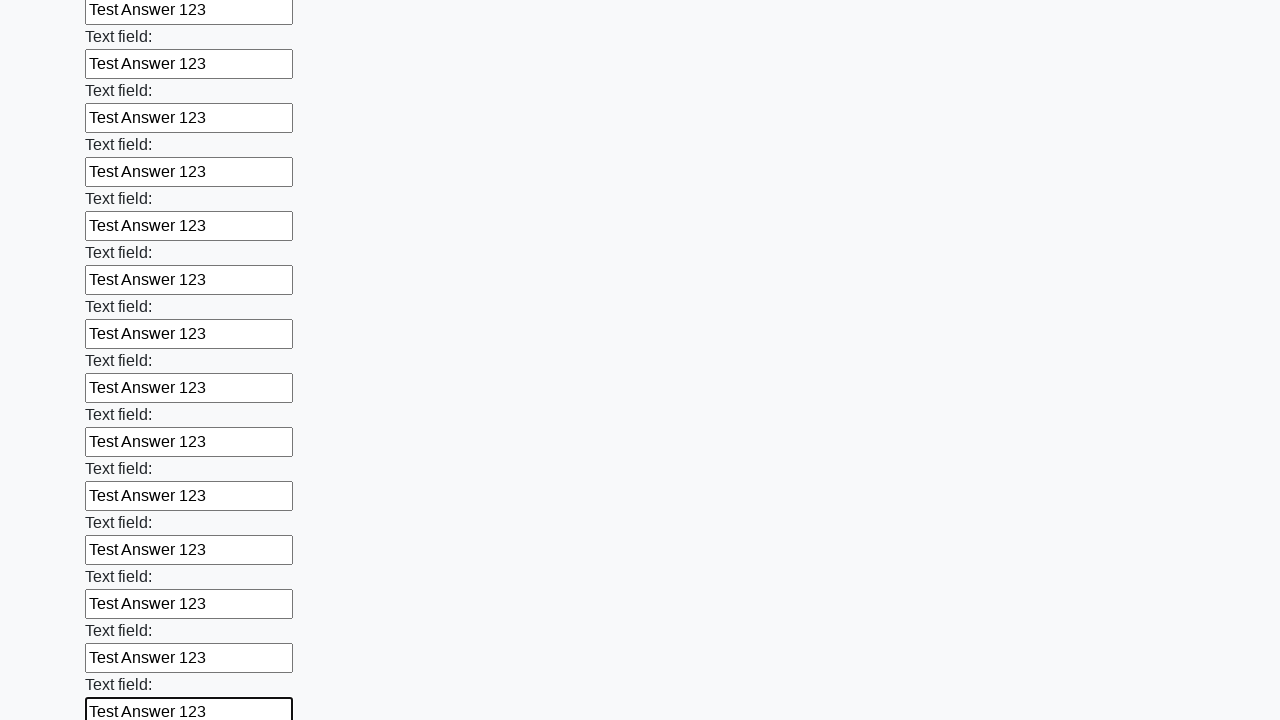

Filled a text input field with 'Test Answer 123' on xpath=//input[@type='text'] >> nth=78
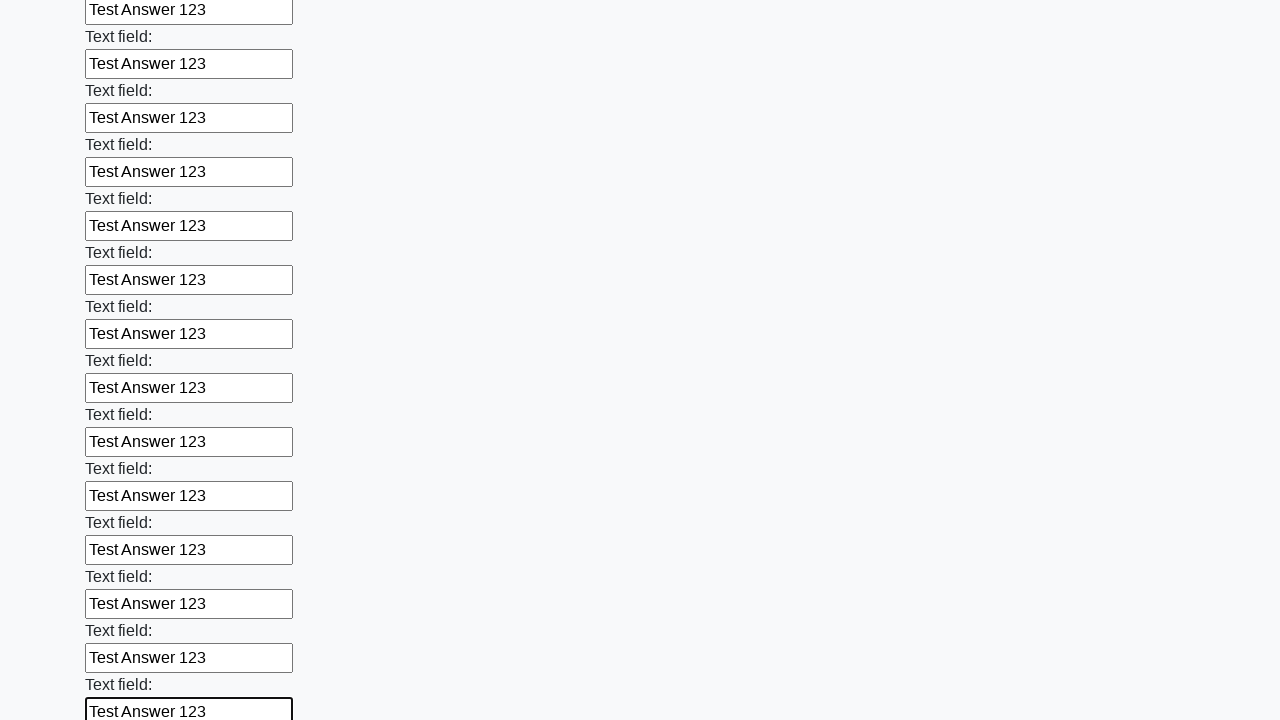

Filled a text input field with 'Test Answer 123' on xpath=//input[@type='text'] >> nth=79
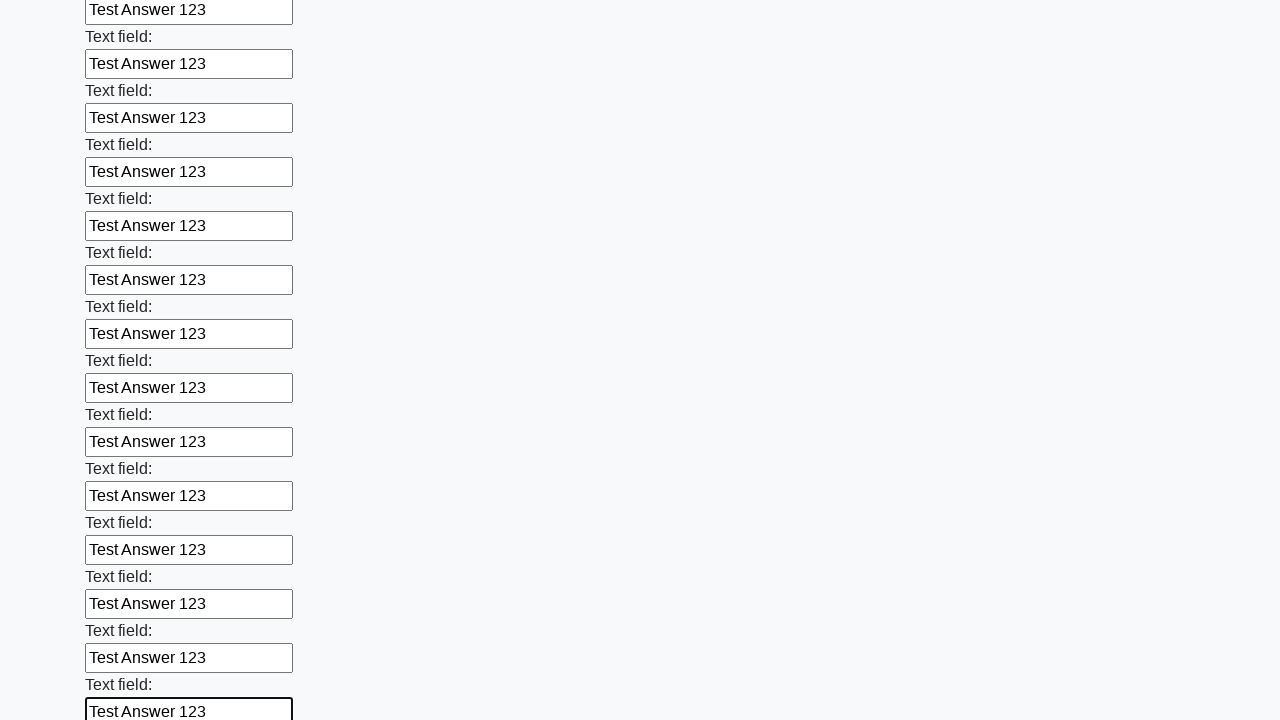

Filled a text input field with 'Test Answer 123' on xpath=//input[@type='text'] >> nth=80
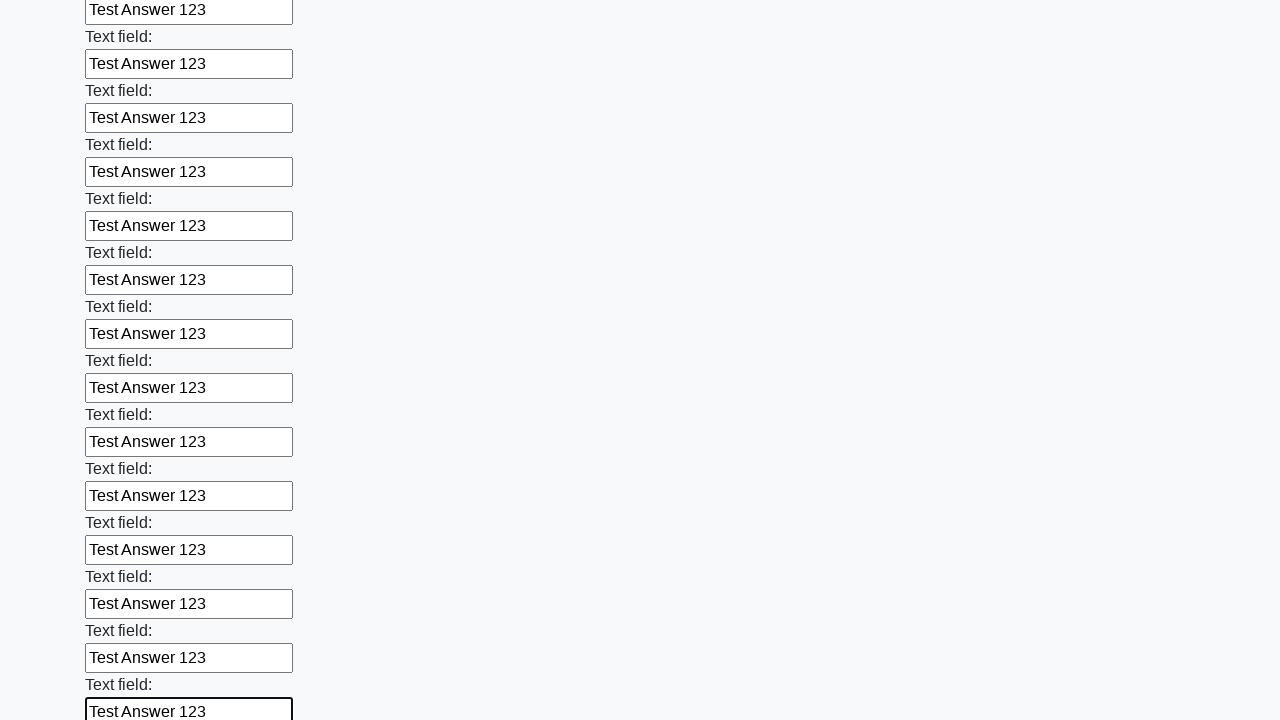

Filled a text input field with 'Test Answer 123' on xpath=//input[@type='text'] >> nth=81
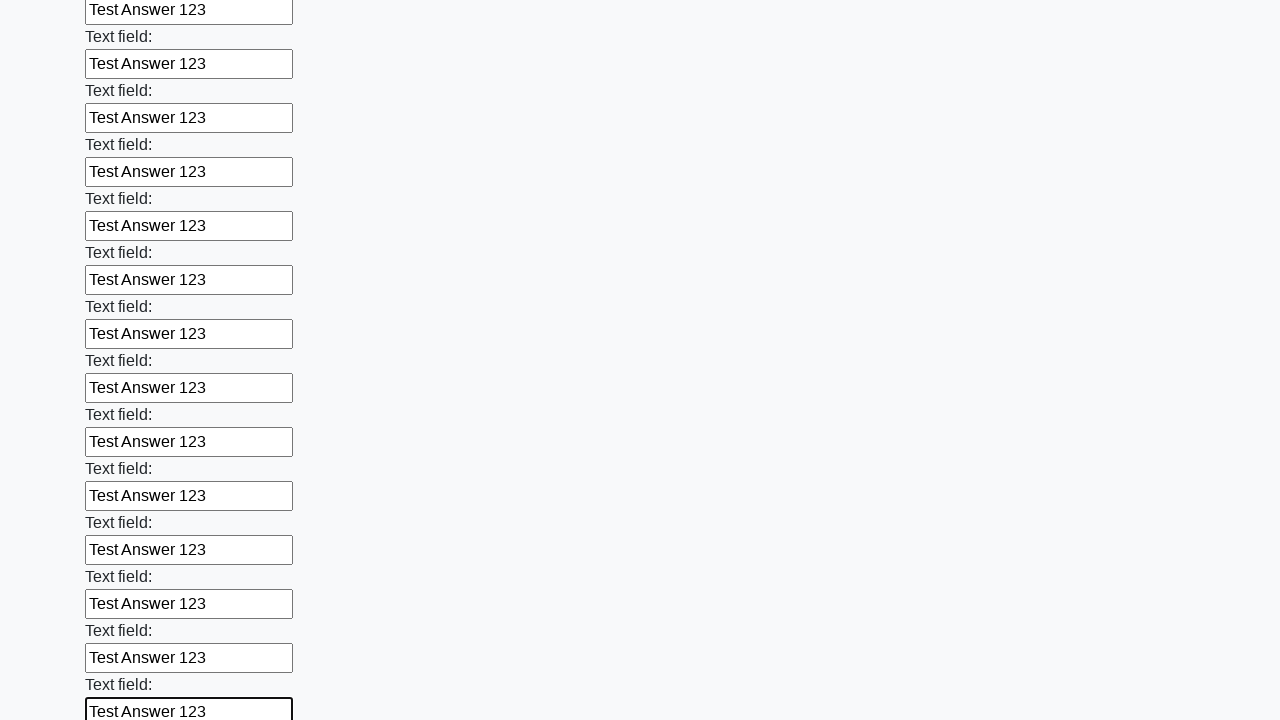

Filled a text input field with 'Test Answer 123' on xpath=//input[@type='text'] >> nth=82
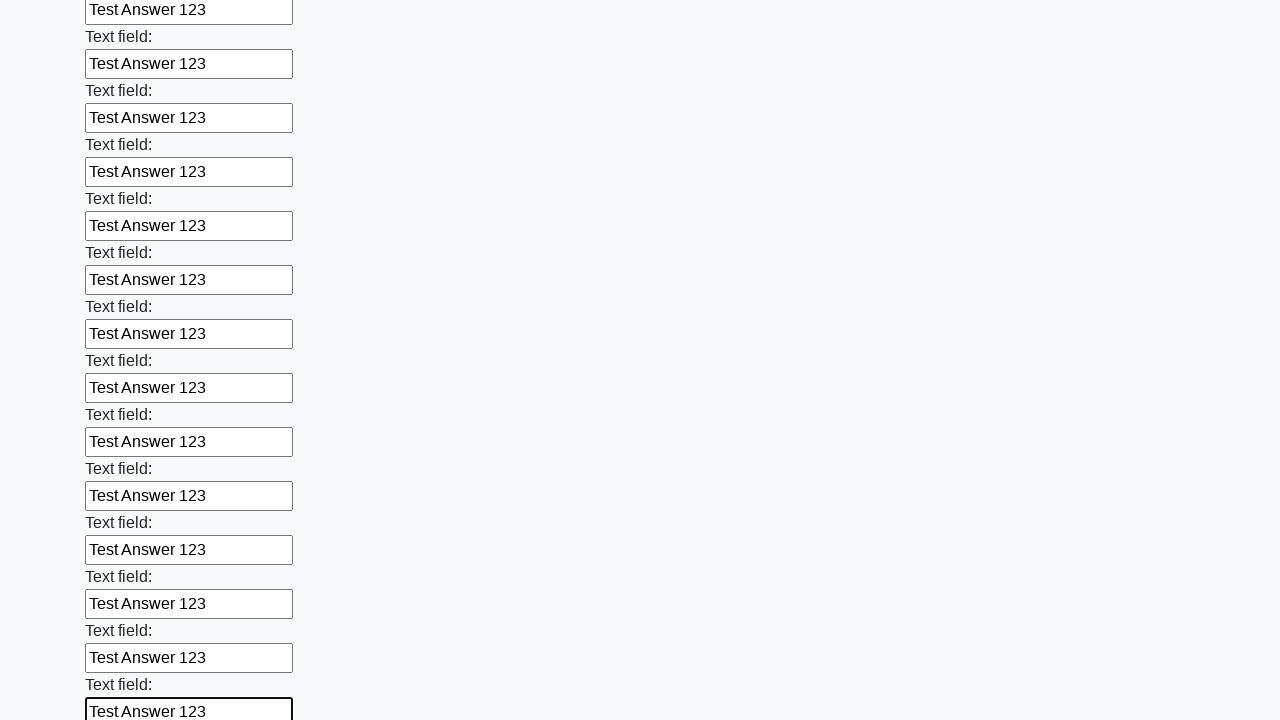

Filled a text input field with 'Test Answer 123' on xpath=//input[@type='text'] >> nth=83
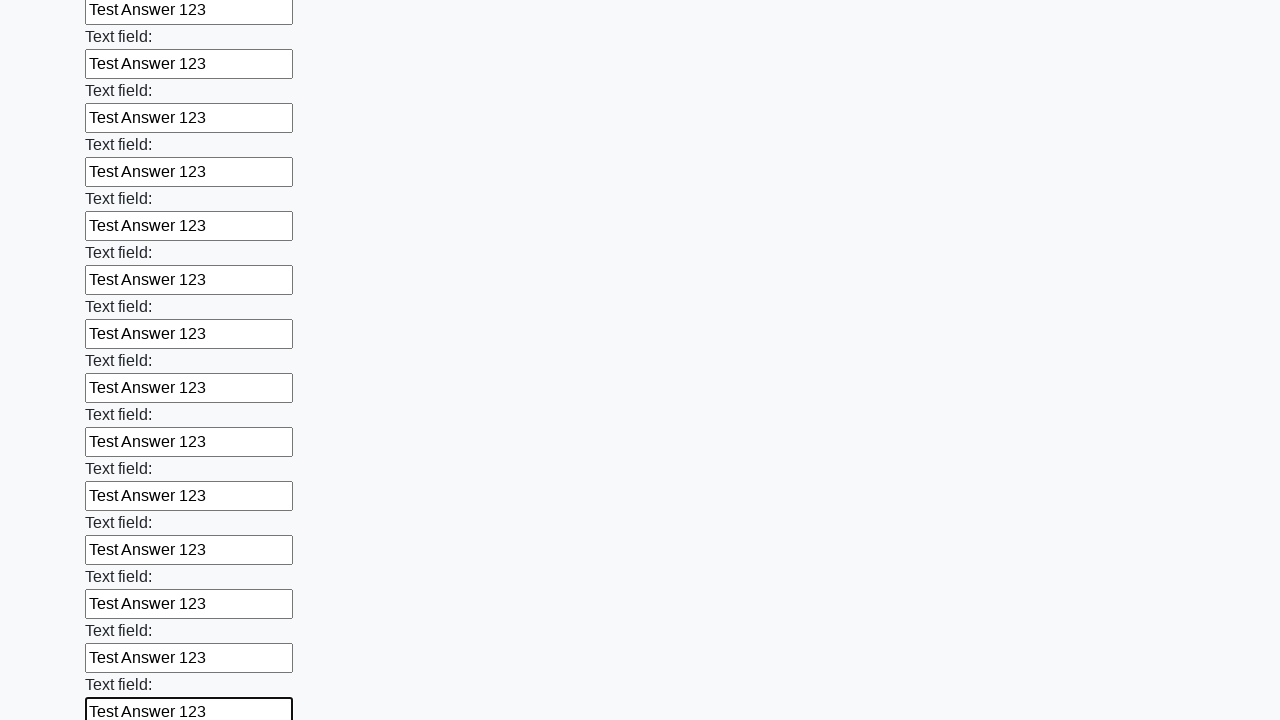

Filled a text input field with 'Test Answer 123' on xpath=//input[@type='text'] >> nth=84
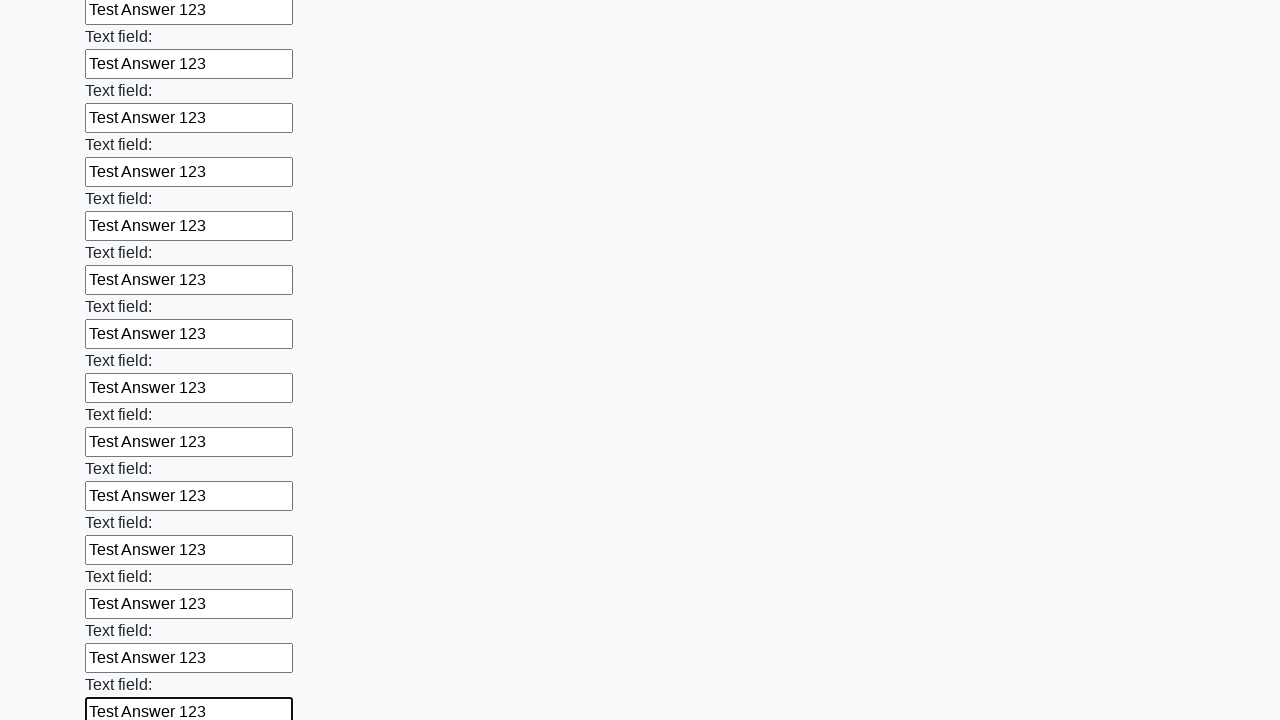

Filled a text input field with 'Test Answer 123' on xpath=//input[@type='text'] >> nth=85
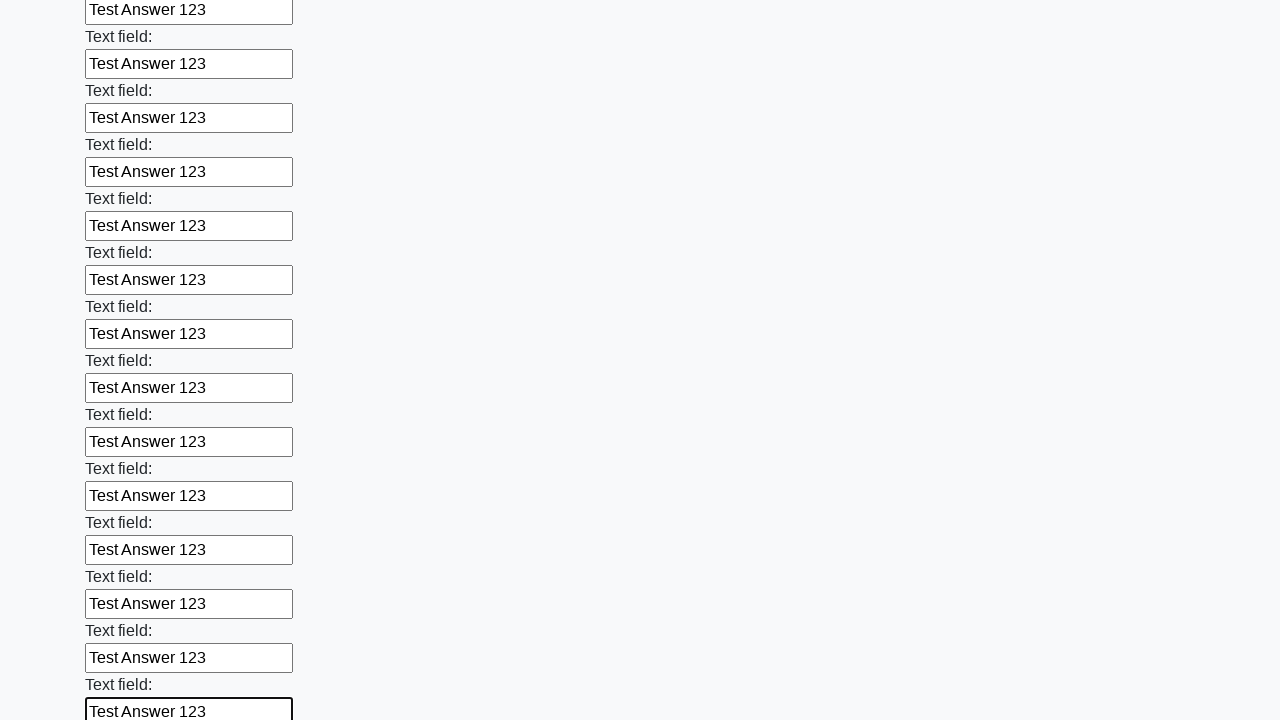

Filled a text input field with 'Test Answer 123' on xpath=//input[@type='text'] >> nth=86
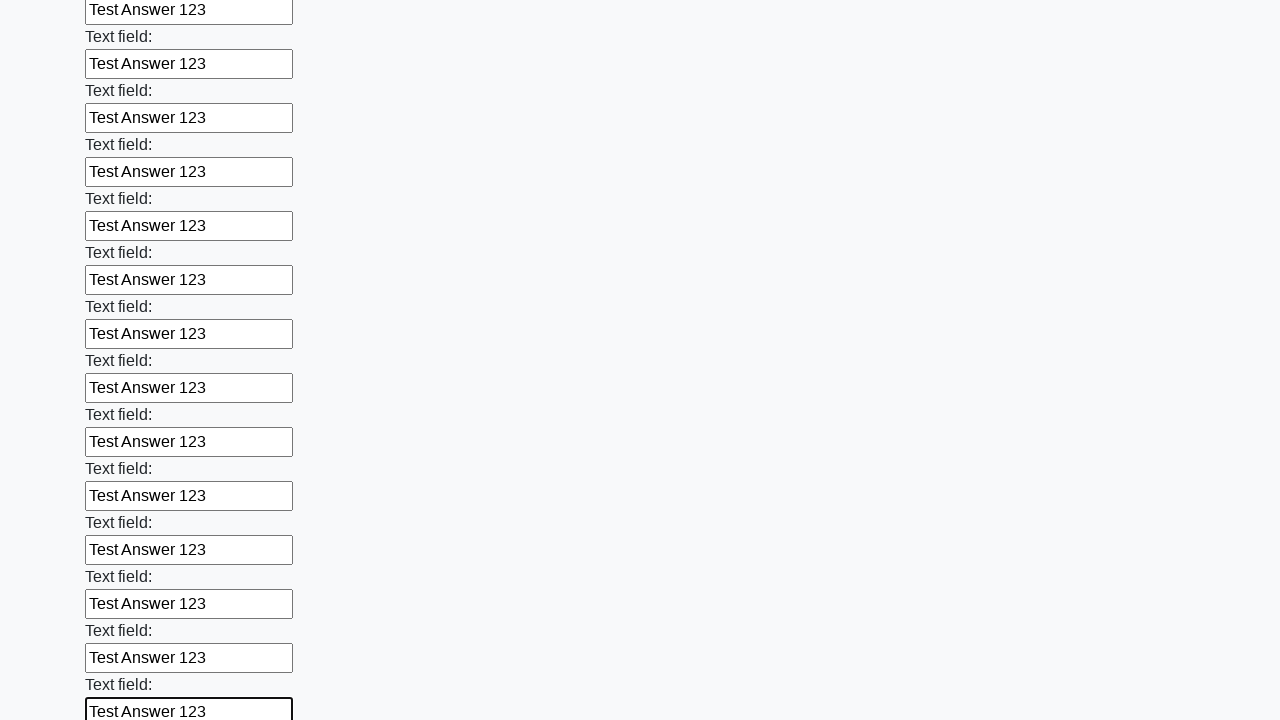

Filled a text input field with 'Test Answer 123' on xpath=//input[@type='text'] >> nth=87
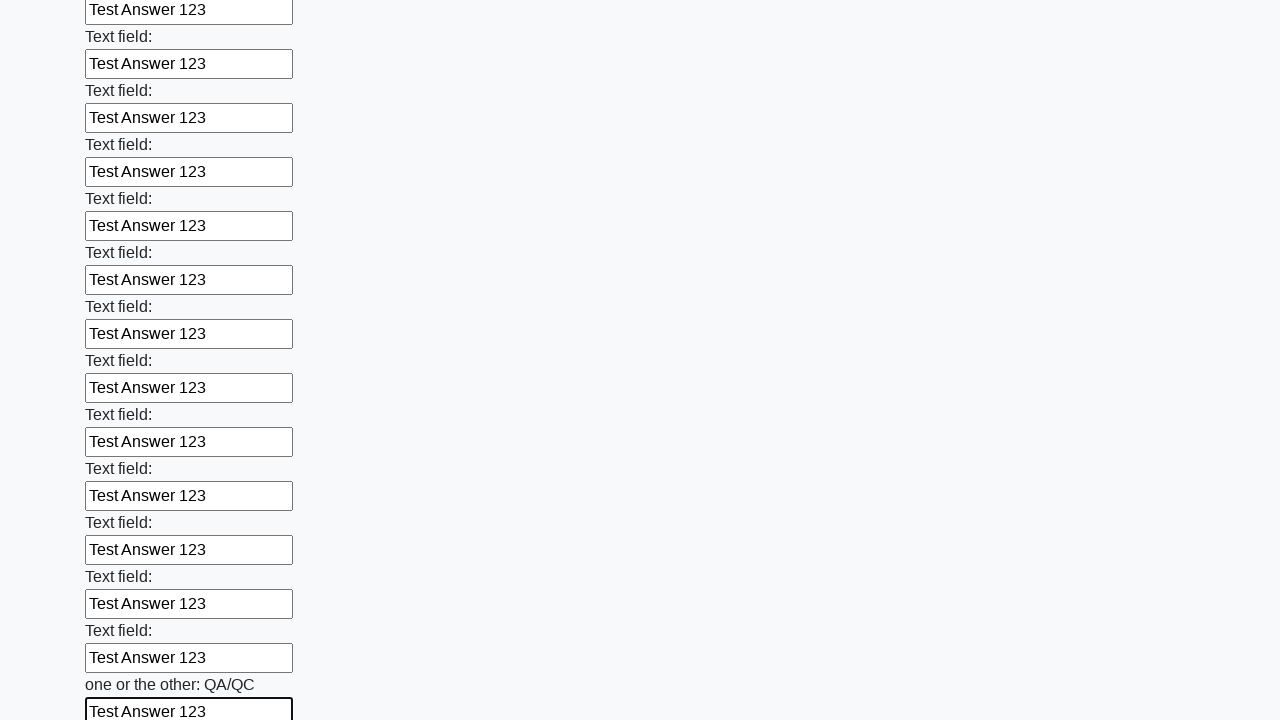

Filled a text input field with 'Test Answer 123' on xpath=//input[@type='text'] >> nth=88
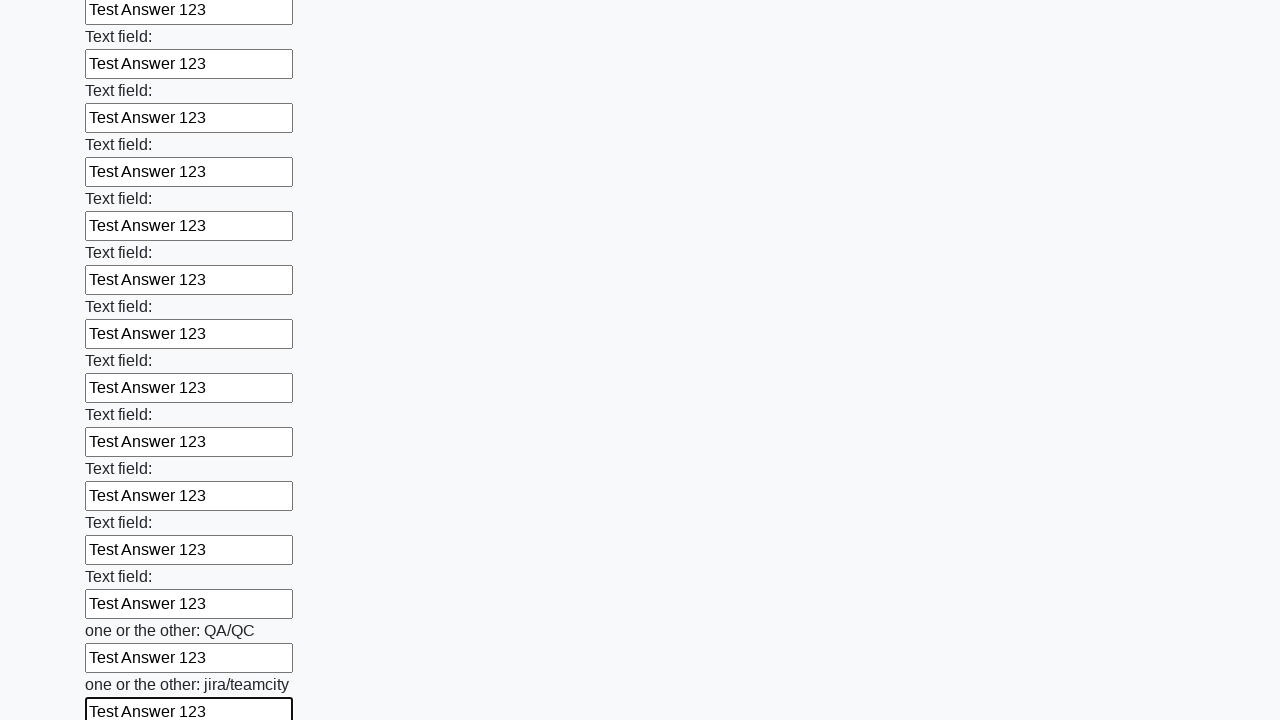

Filled a text input field with 'Test Answer 123' on xpath=//input[@type='text'] >> nth=89
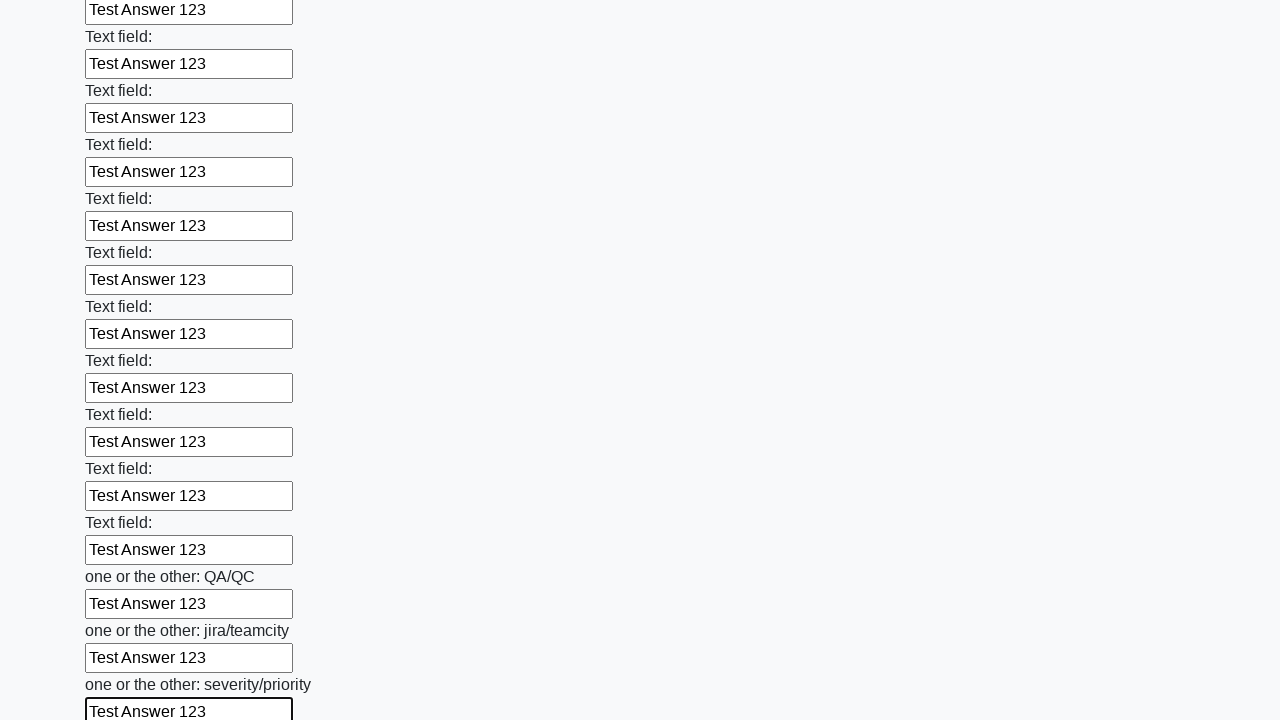

Filled a text input field with 'Test Answer 123' on xpath=//input[@type='text'] >> nth=90
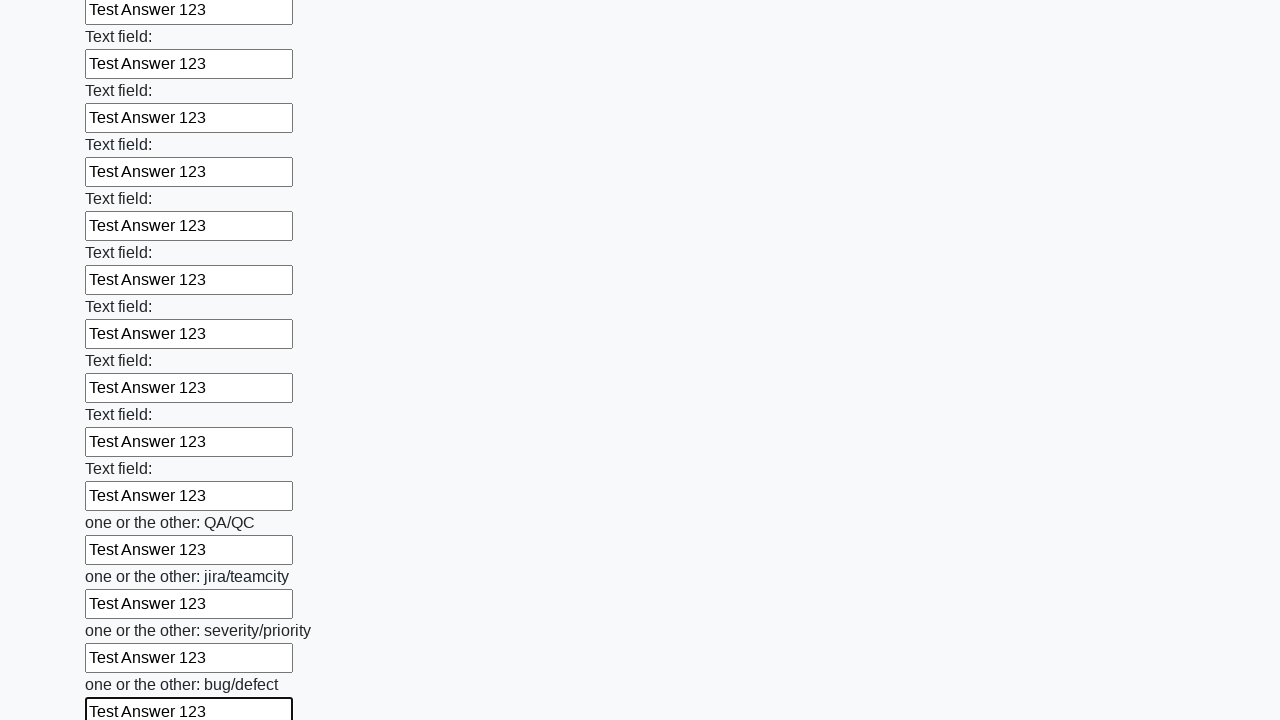

Filled a text input field with 'Test Answer 123' on xpath=//input[@type='text'] >> nth=91
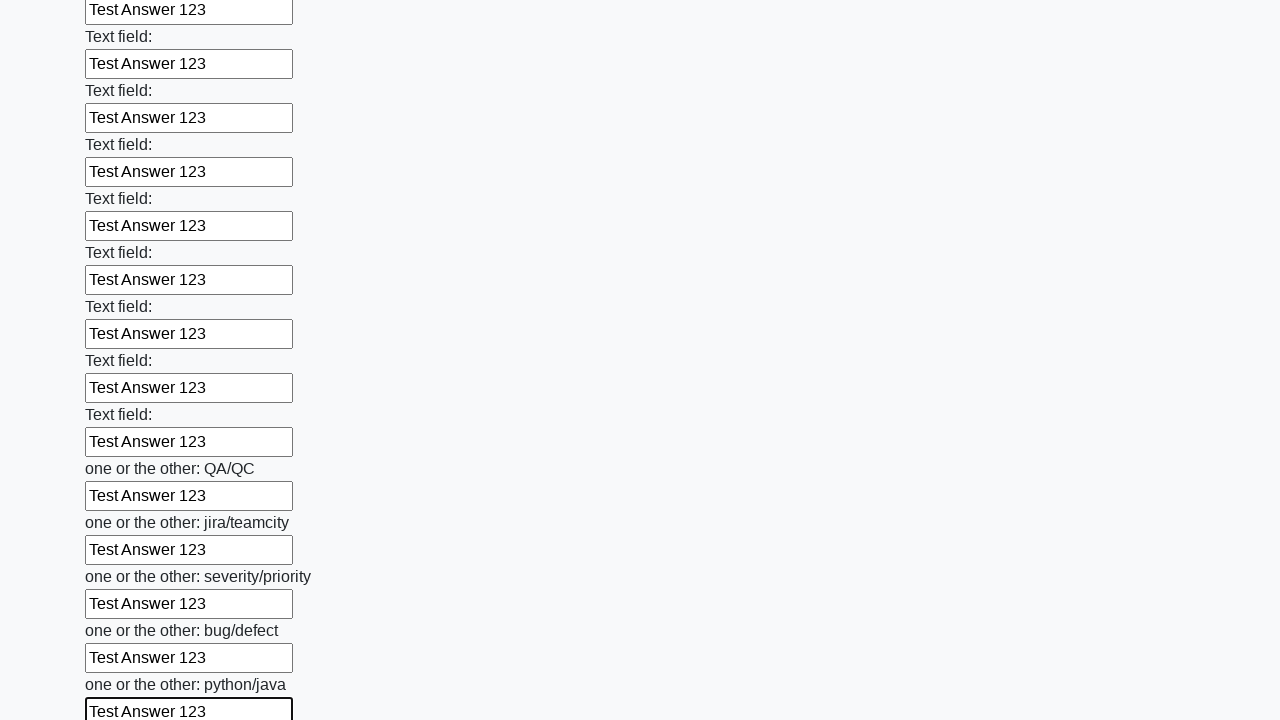

Filled a text input field with 'Test Answer 123' on xpath=//input[@type='text'] >> nth=92
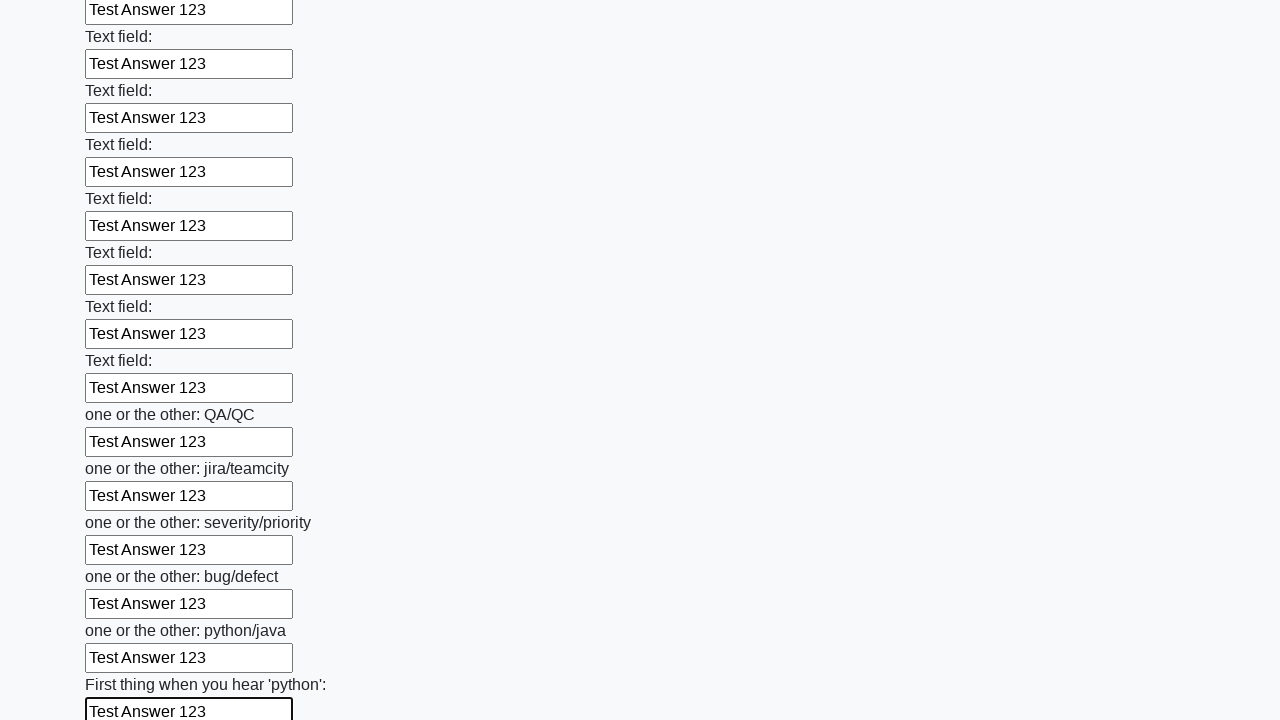

Filled a text input field with 'Test Answer 123' on xpath=//input[@type='text'] >> nth=93
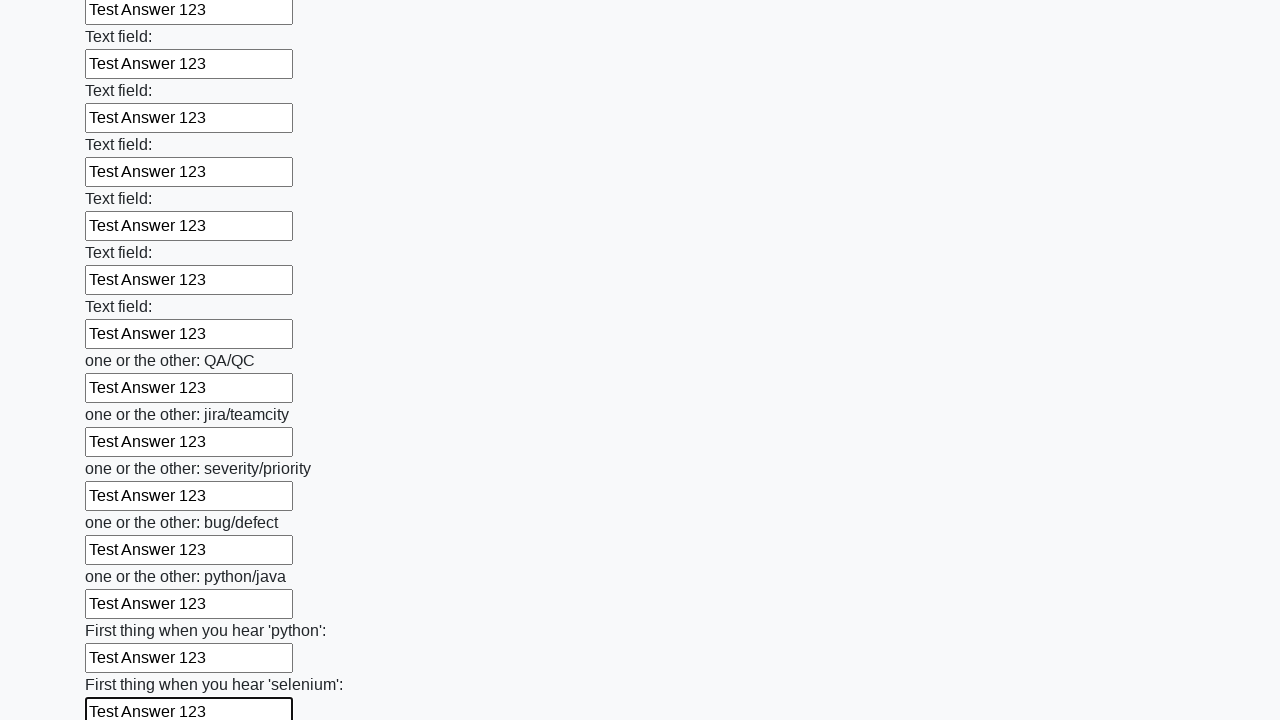

Filled a text input field with 'Test Answer 123' on xpath=//input[@type='text'] >> nth=94
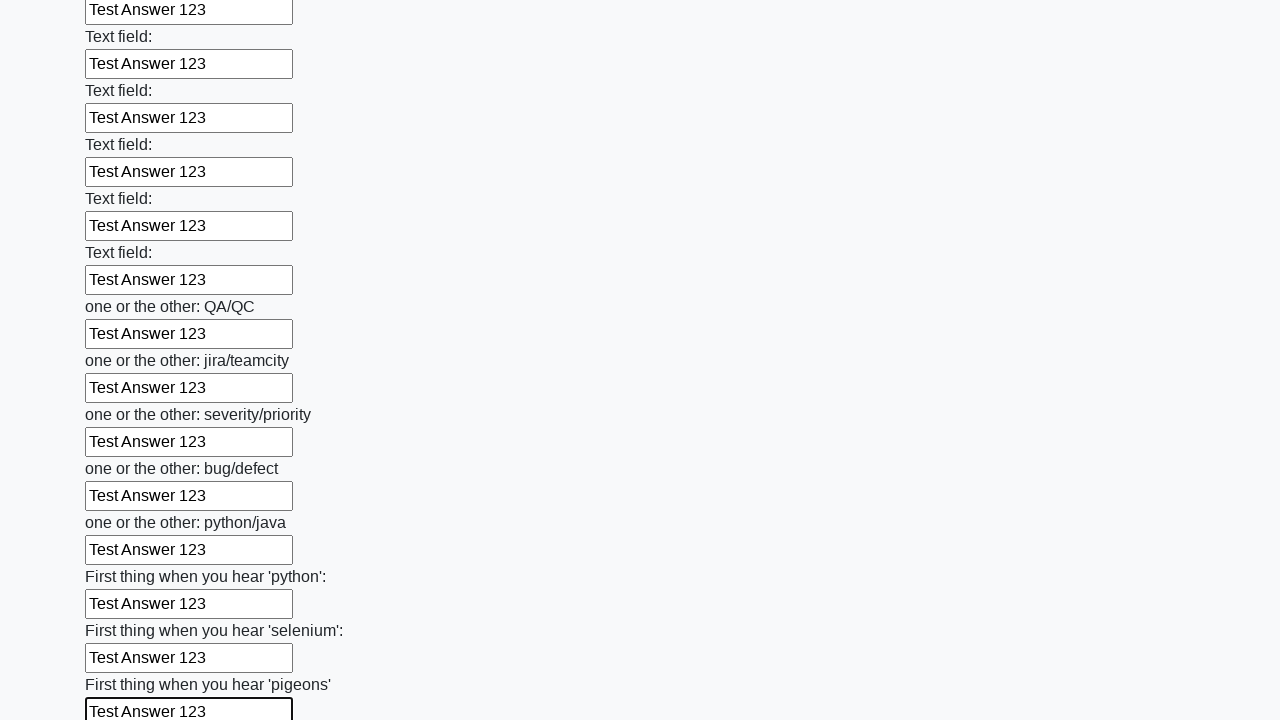

Filled a text input field with 'Test Answer 123' on xpath=//input[@type='text'] >> nth=95
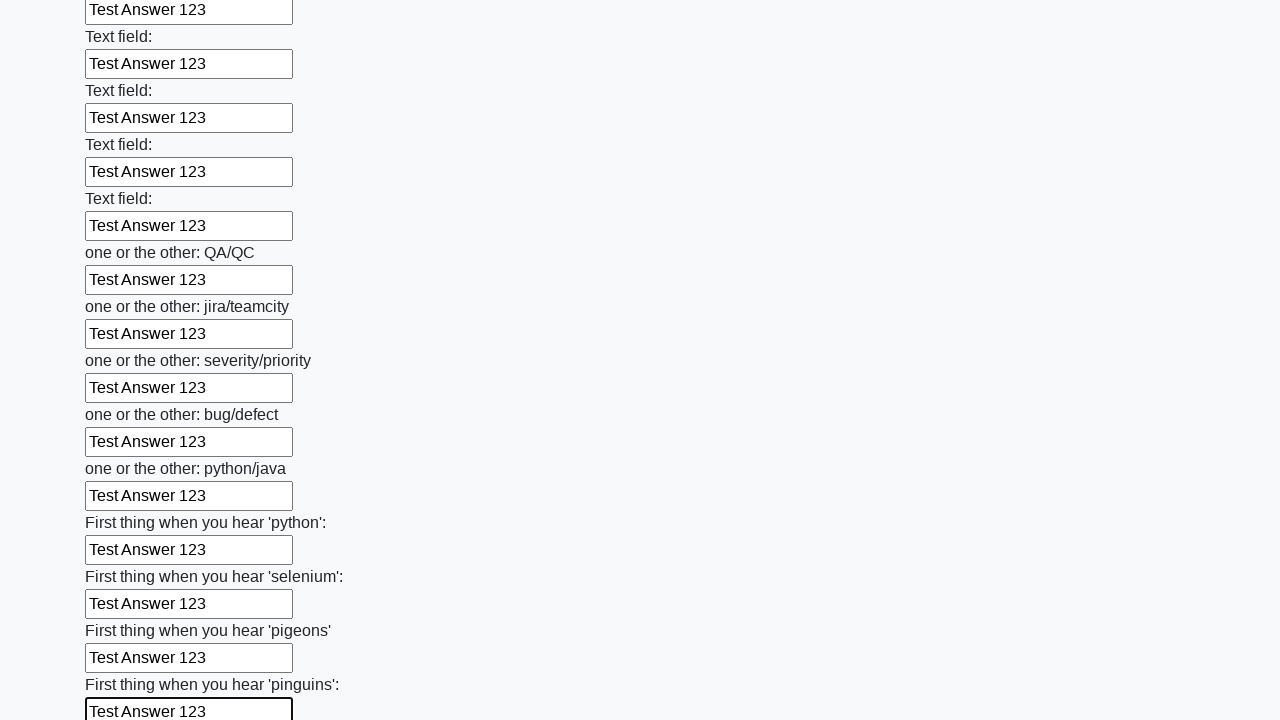

Filled a text input field with 'Test Answer 123' on xpath=//input[@type='text'] >> nth=96
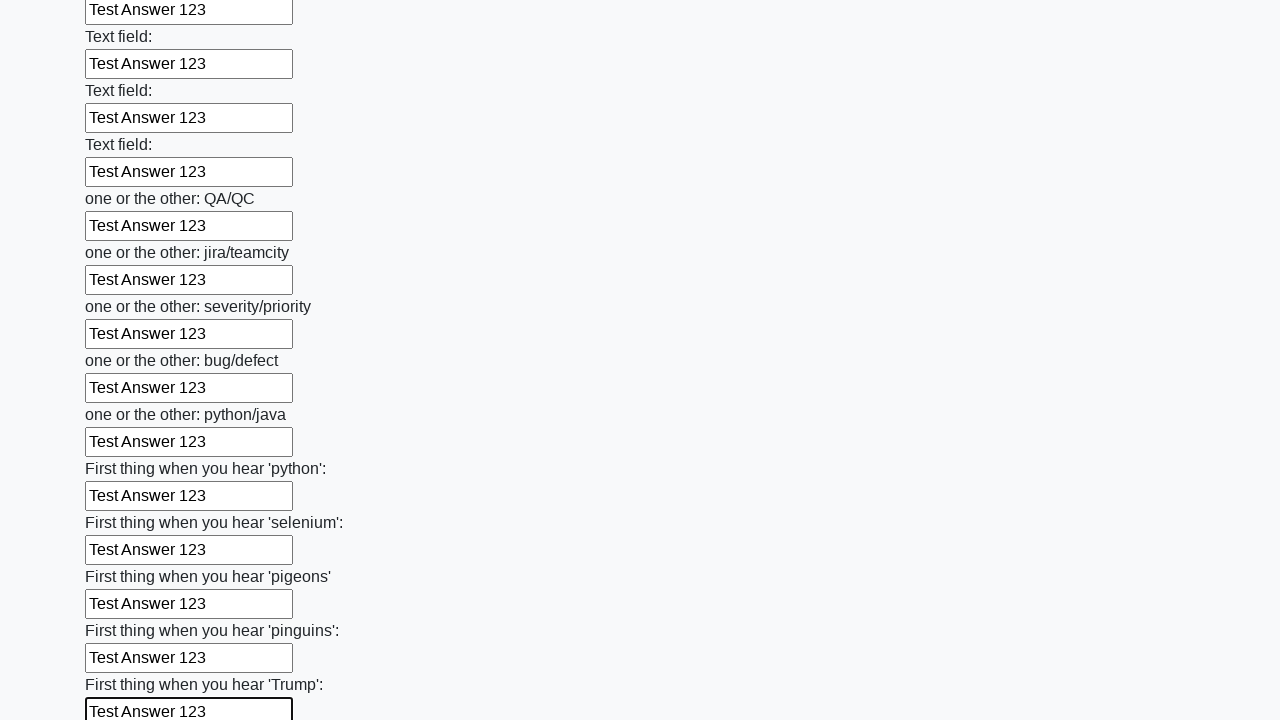

Filled a text input field with 'Test Answer 123' on xpath=//input[@type='text'] >> nth=97
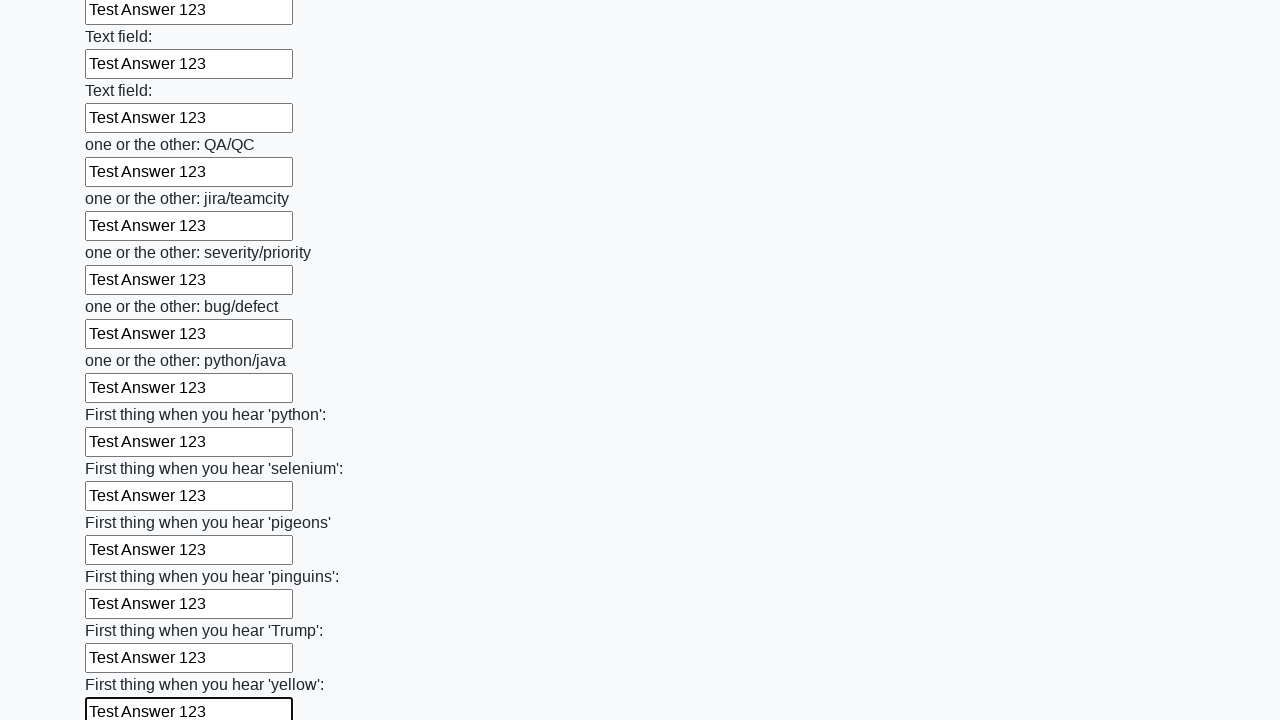

Filled a text input field with 'Test Answer 123' on xpath=//input[@type='text'] >> nth=98
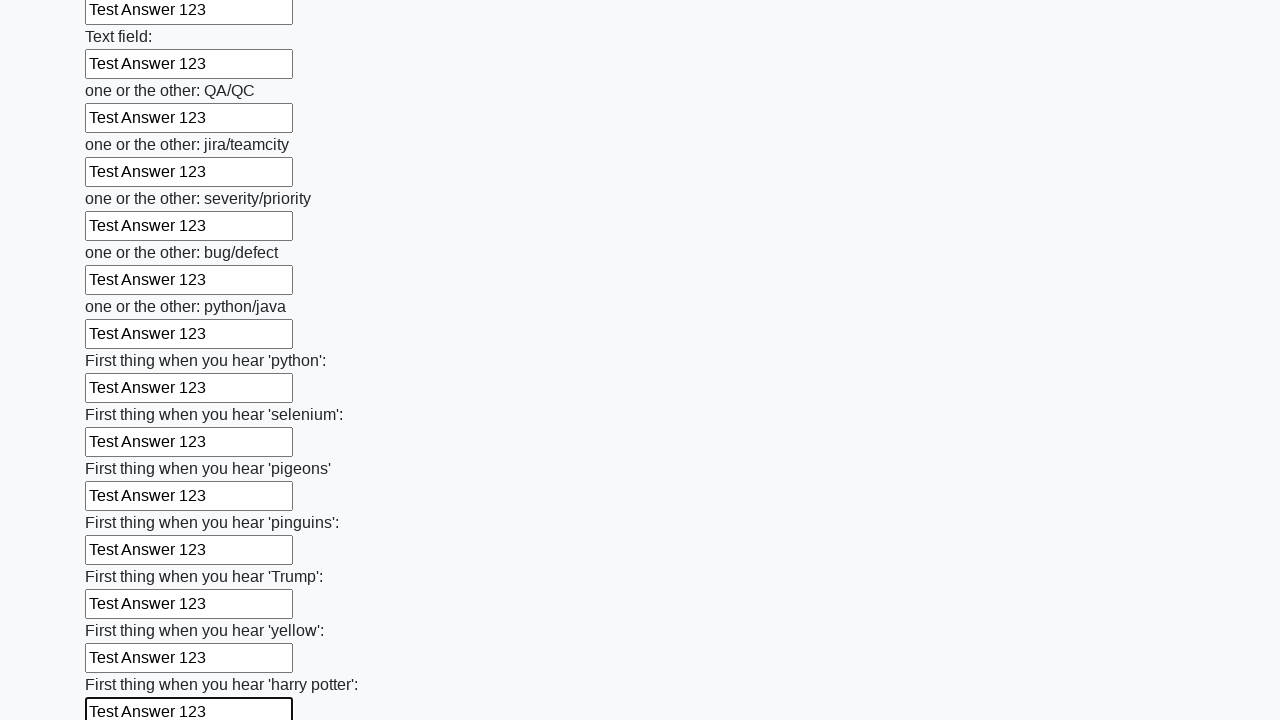

Filled a text input field with 'Test Answer 123' on xpath=//input[@type='text'] >> nth=99
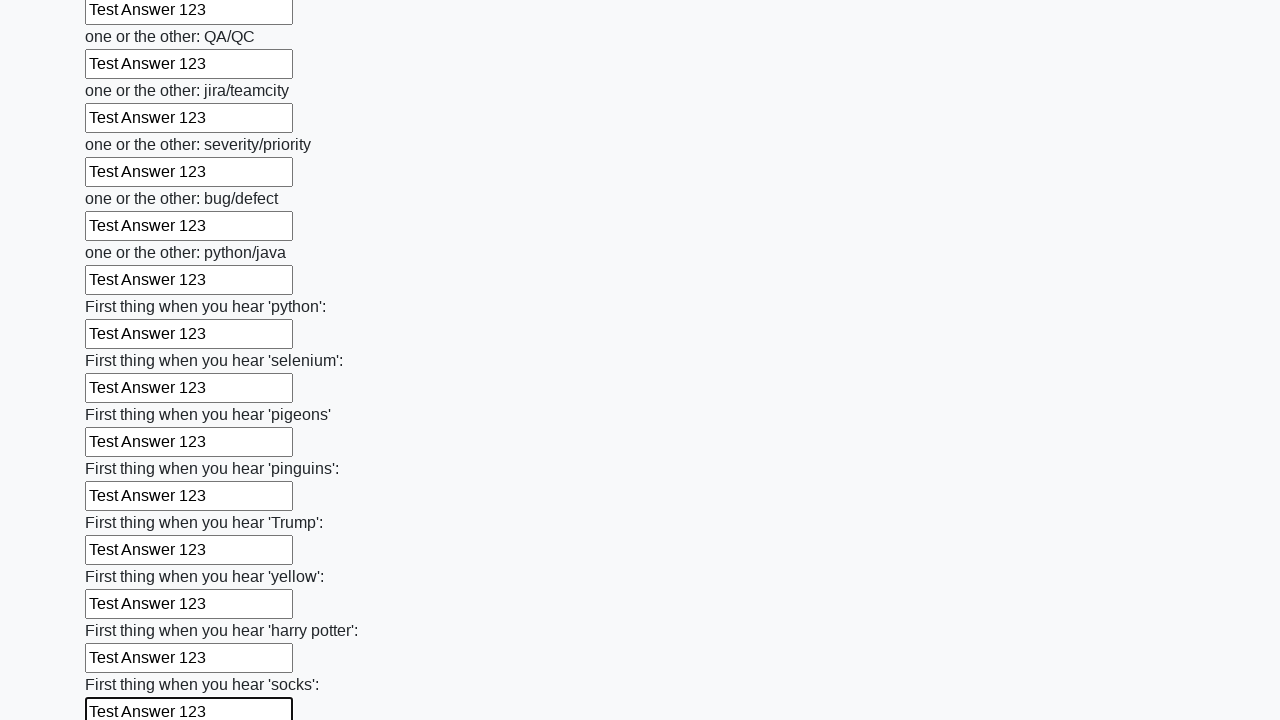

Clicked the submit button to submit the form at (123, 611) on xpath=//button[contains(@class,'btn')]
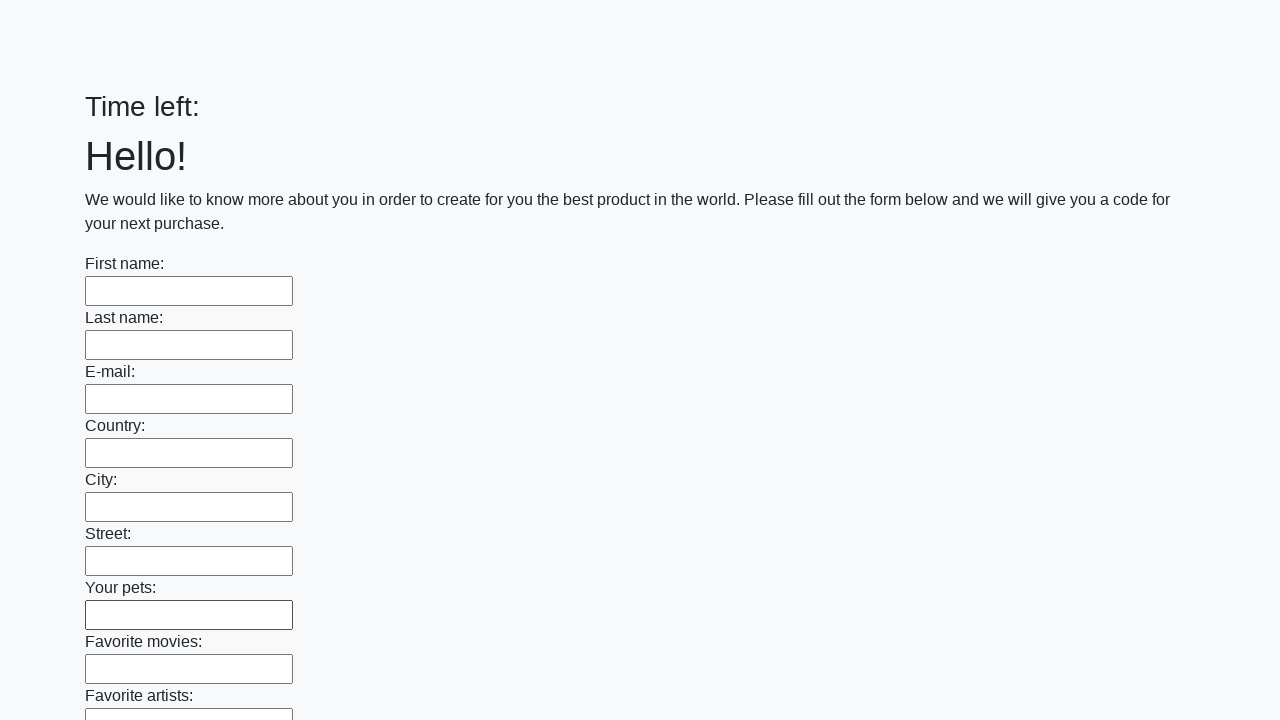

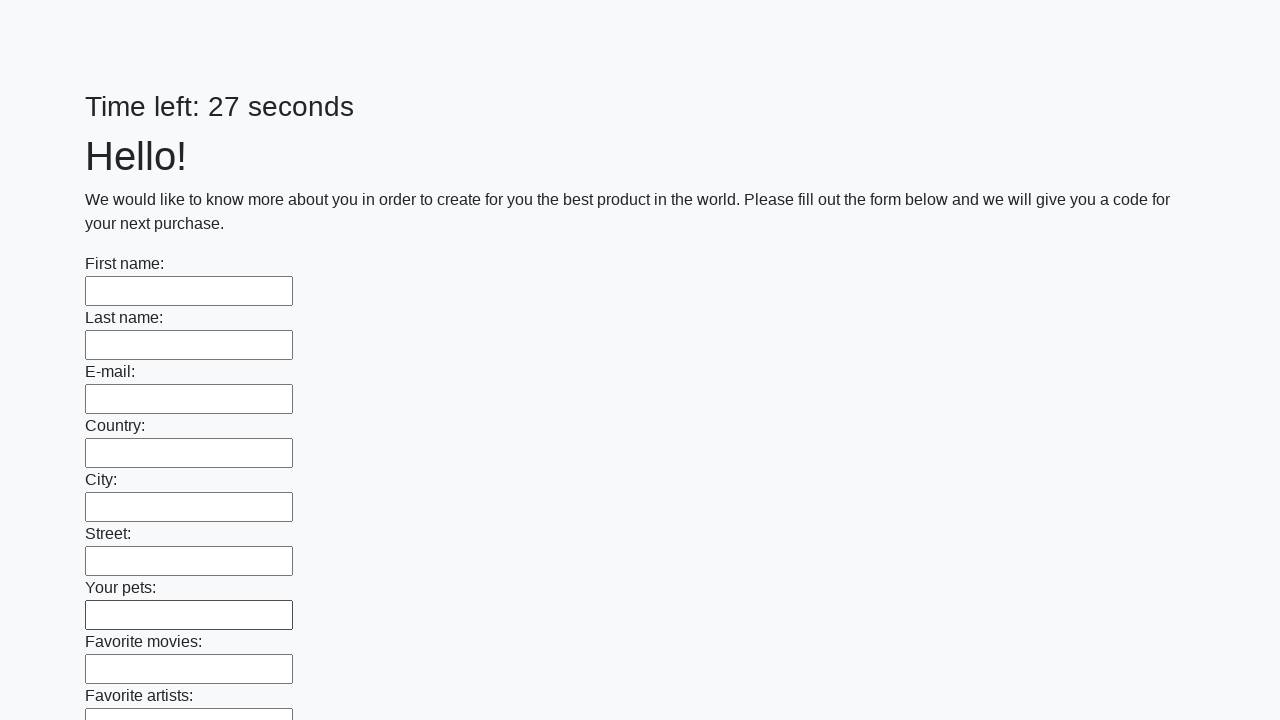